Tests filling out a large form by entering text into all input fields and clicking the submit button

Starting URL: http://suninjuly.github.io/huge_form.html

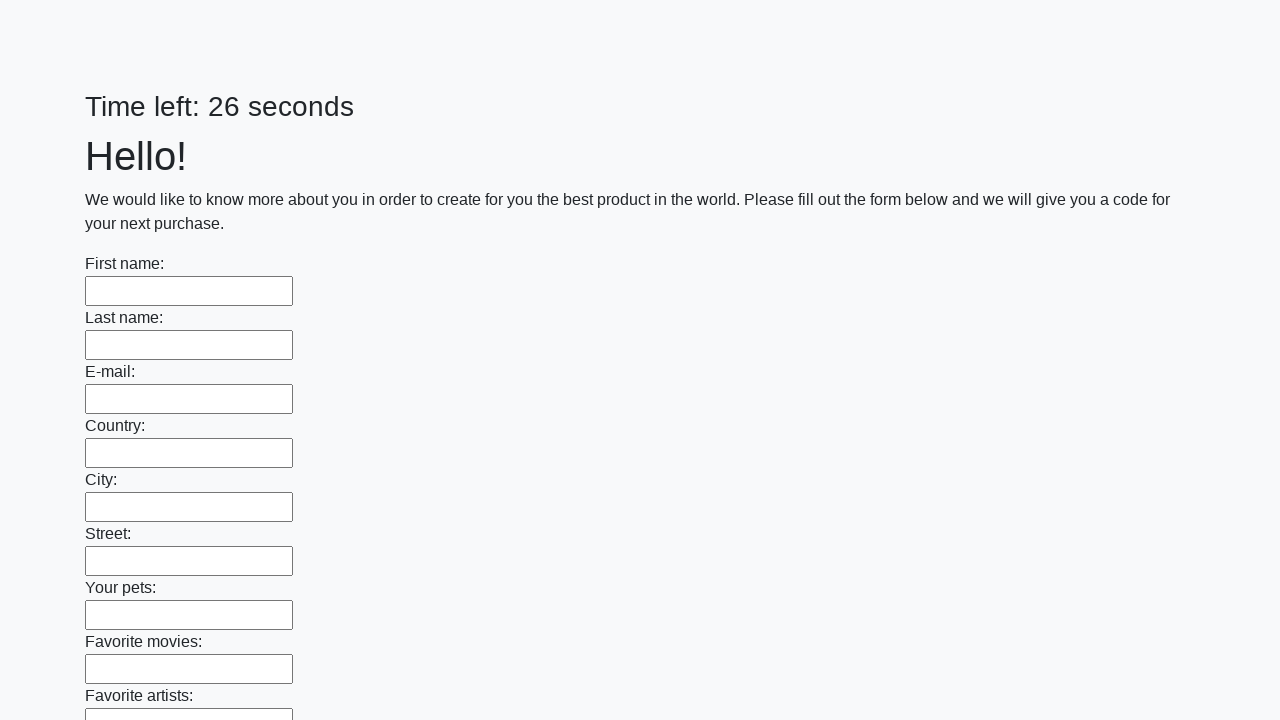

Located all input fields on the huge form
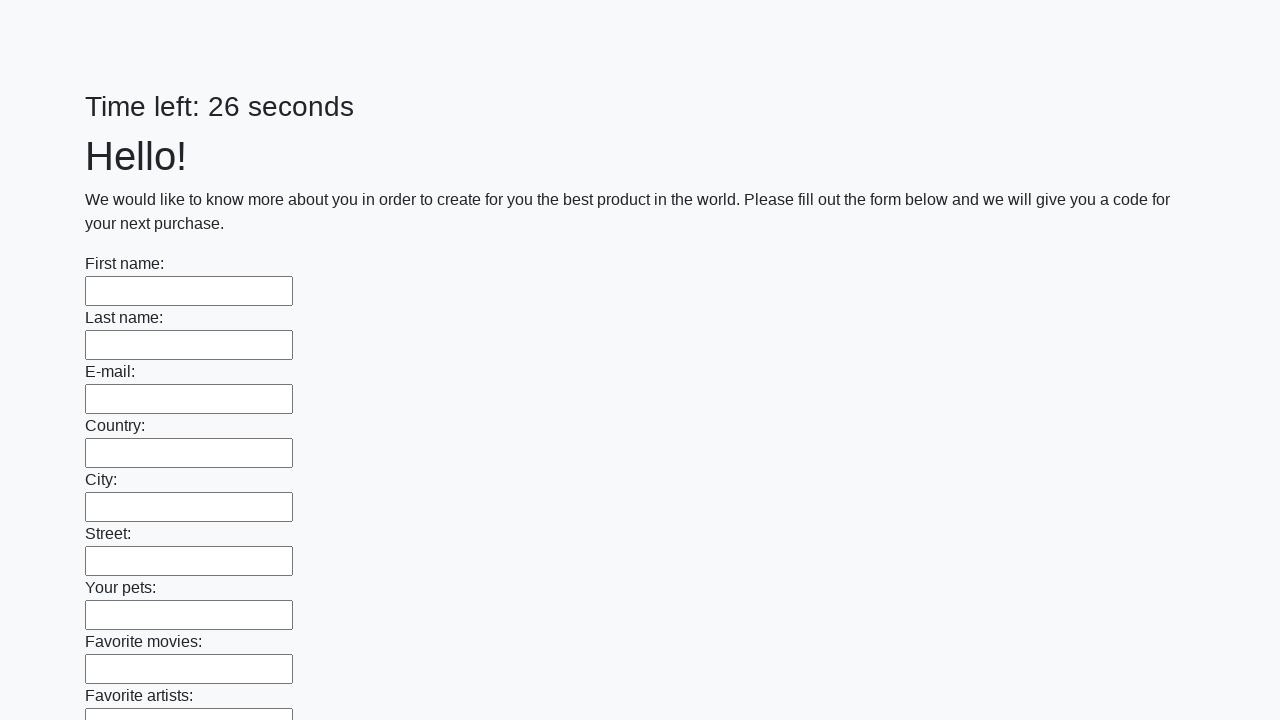

Filled an input field with 'Мой ответ' on input >> nth=0
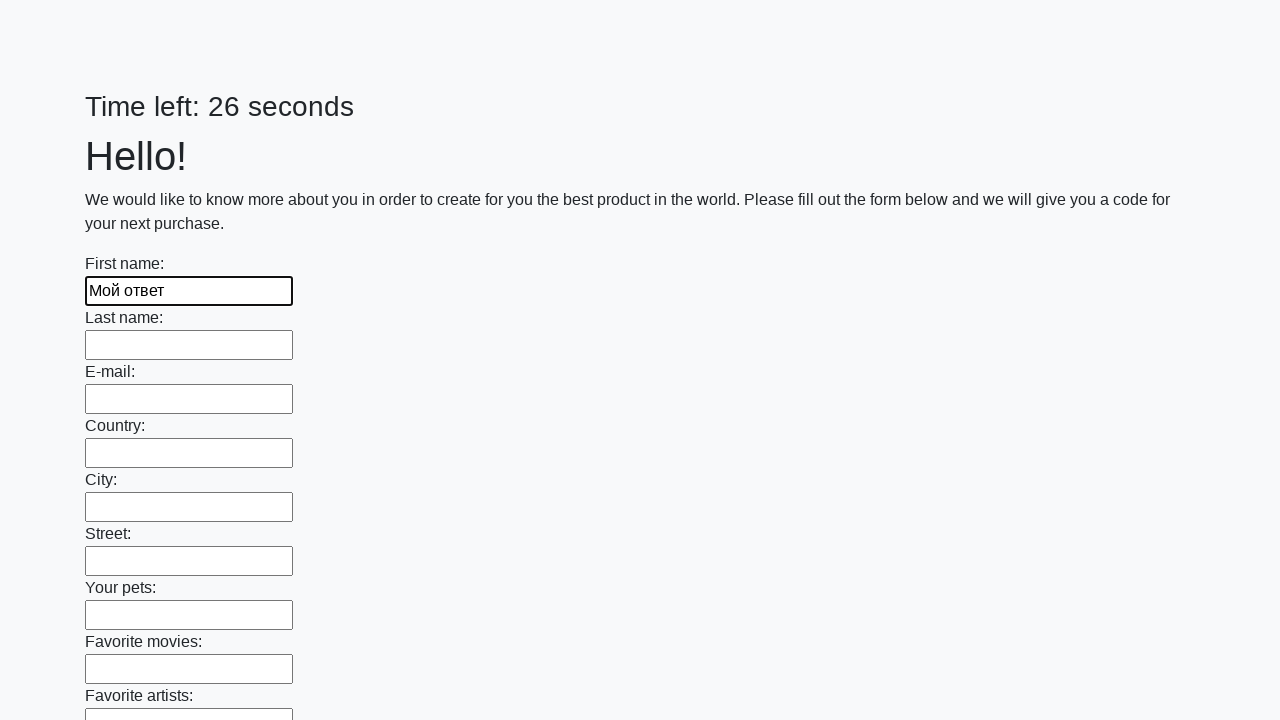

Filled an input field with 'Мой ответ' on input >> nth=1
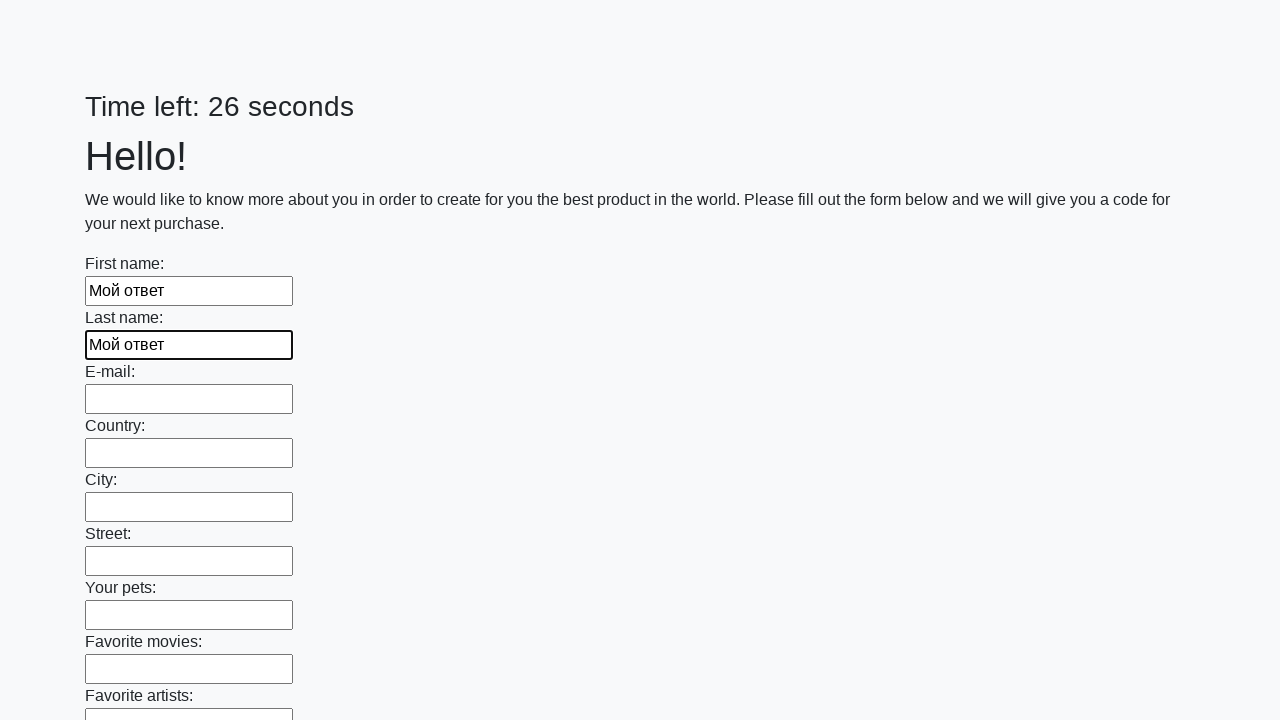

Filled an input field with 'Мой ответ' on input >> nth=2
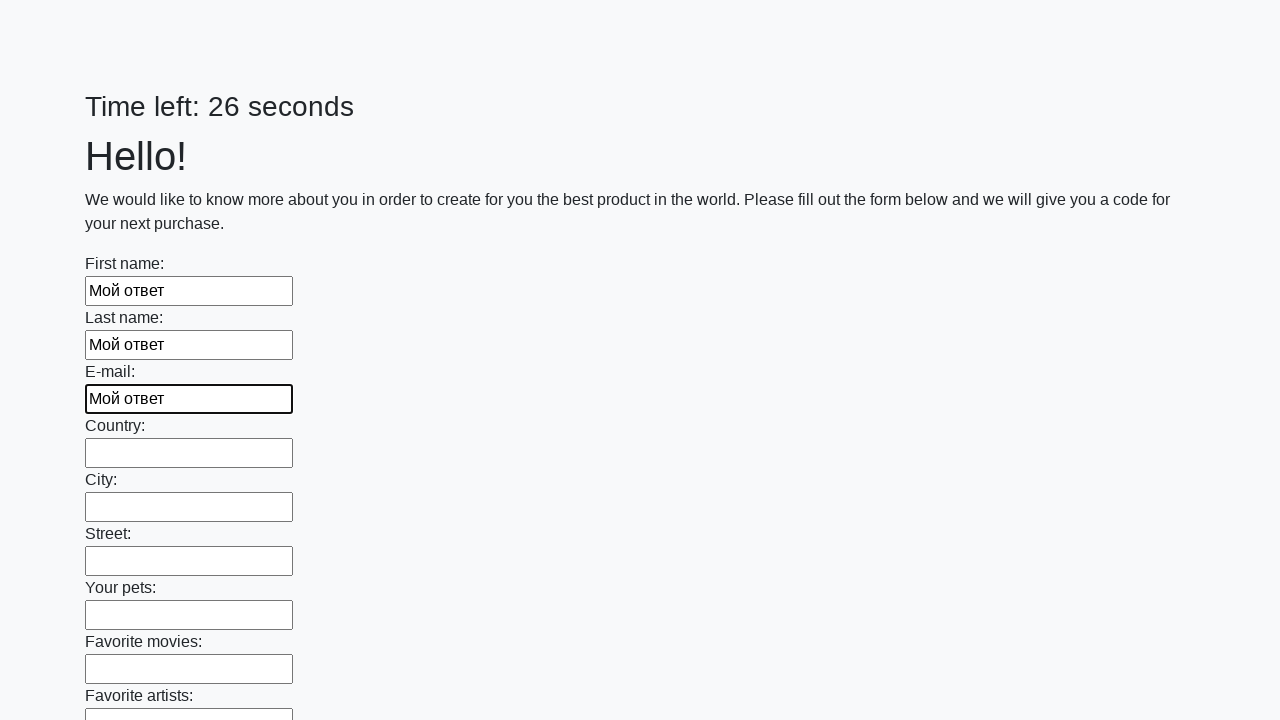

Filled an input field with 'Мой ответ' on input >> nth=3
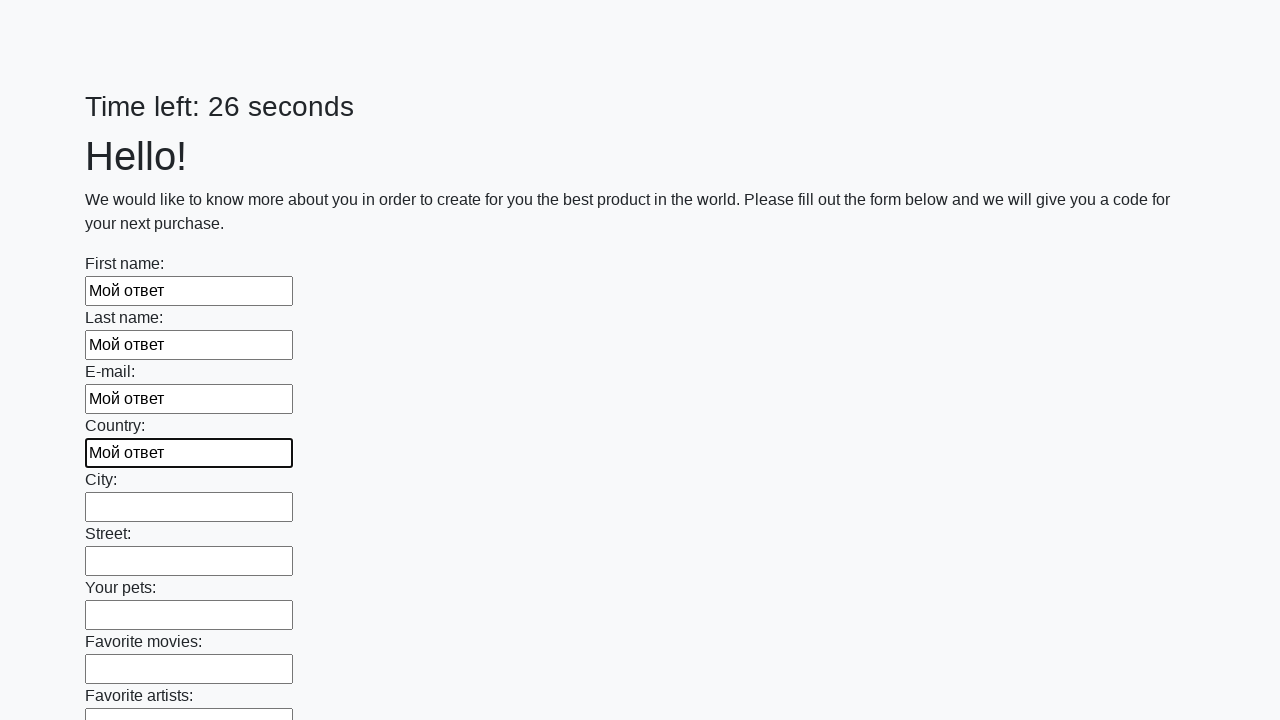

Filled an input field with 'Мой ответ' on input >> nth=4
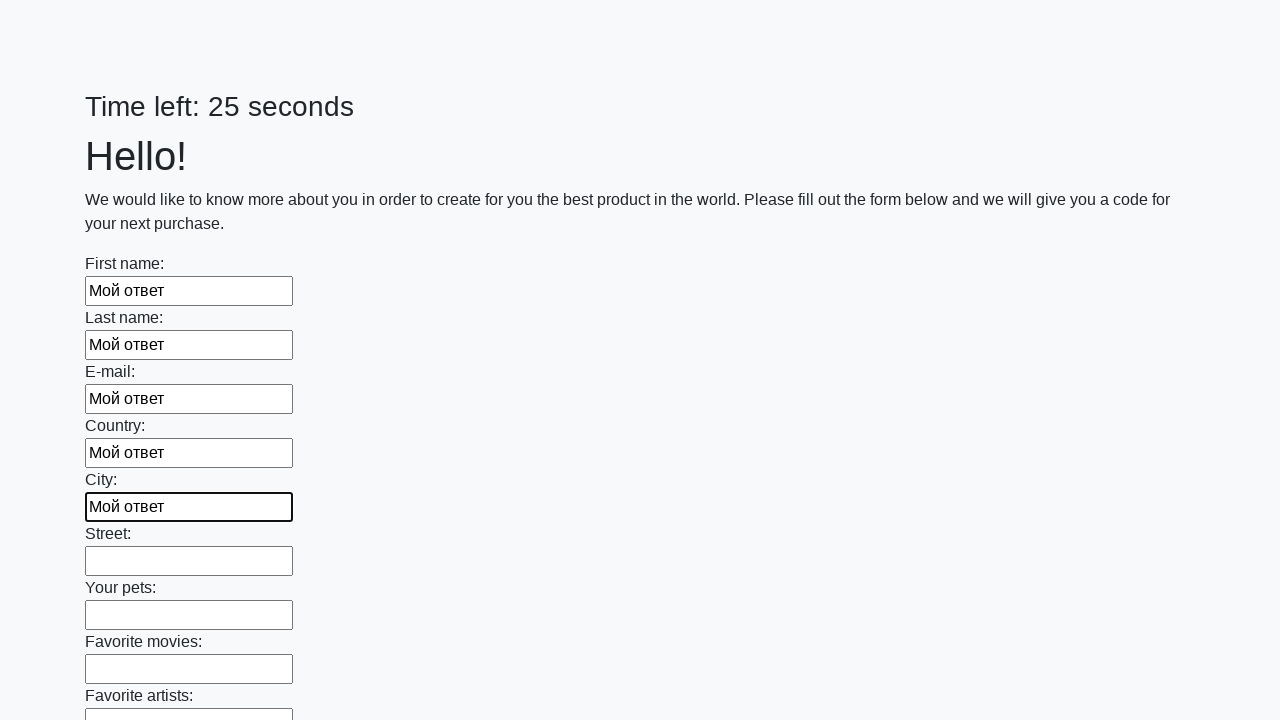

Filled an input field with 'Мой ответ' on input >> nth=5
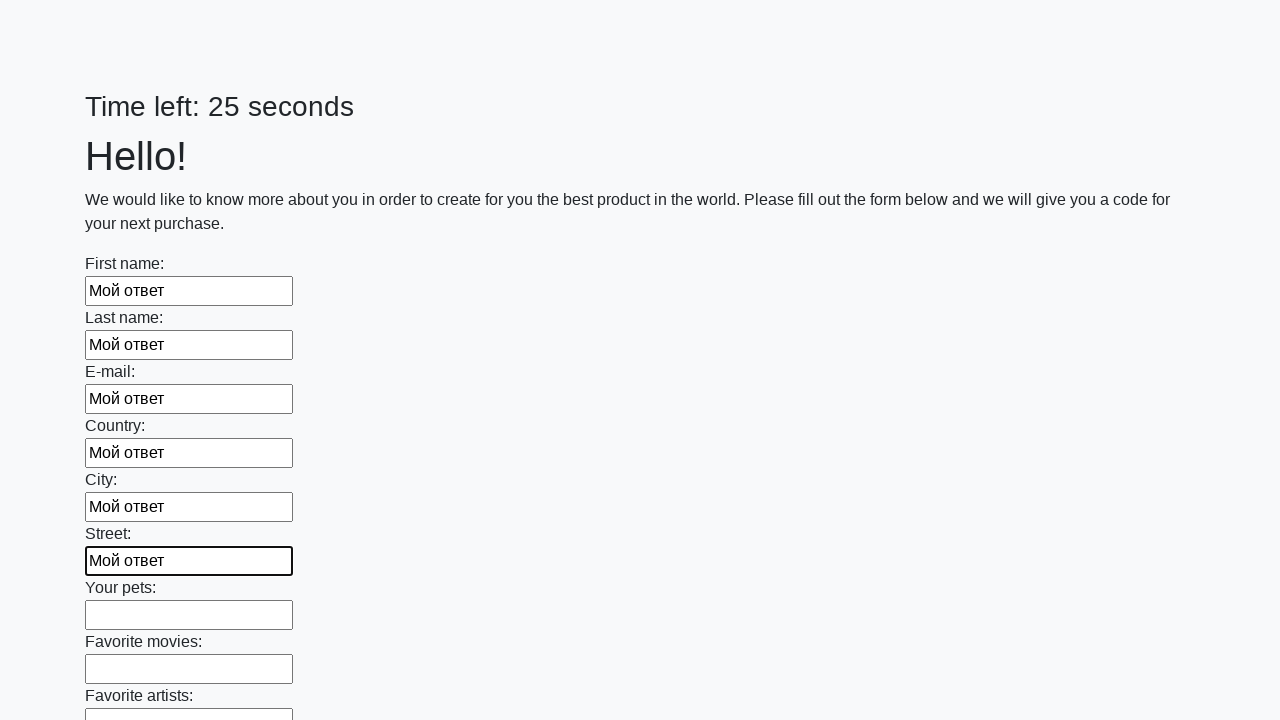

Filled an input field with 'Мой ответ' on input >> nth=6
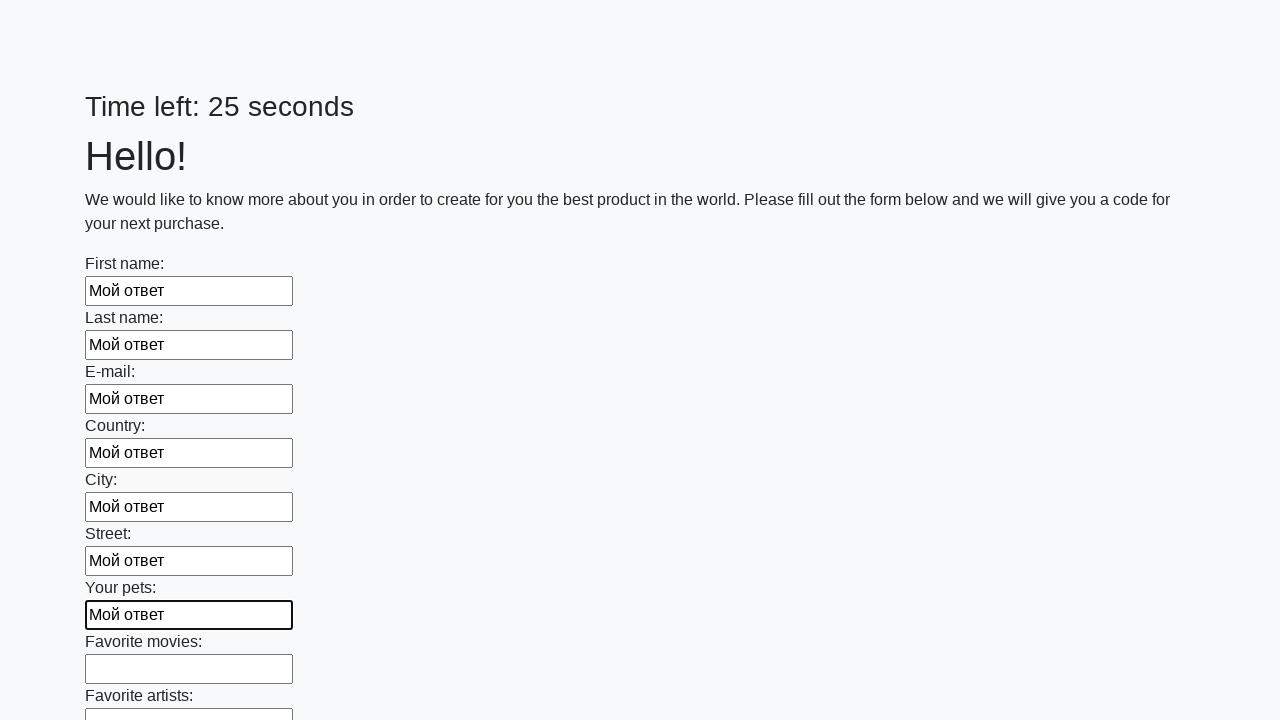

Filled an input field with 'Мой ответ' on input >> nth=7
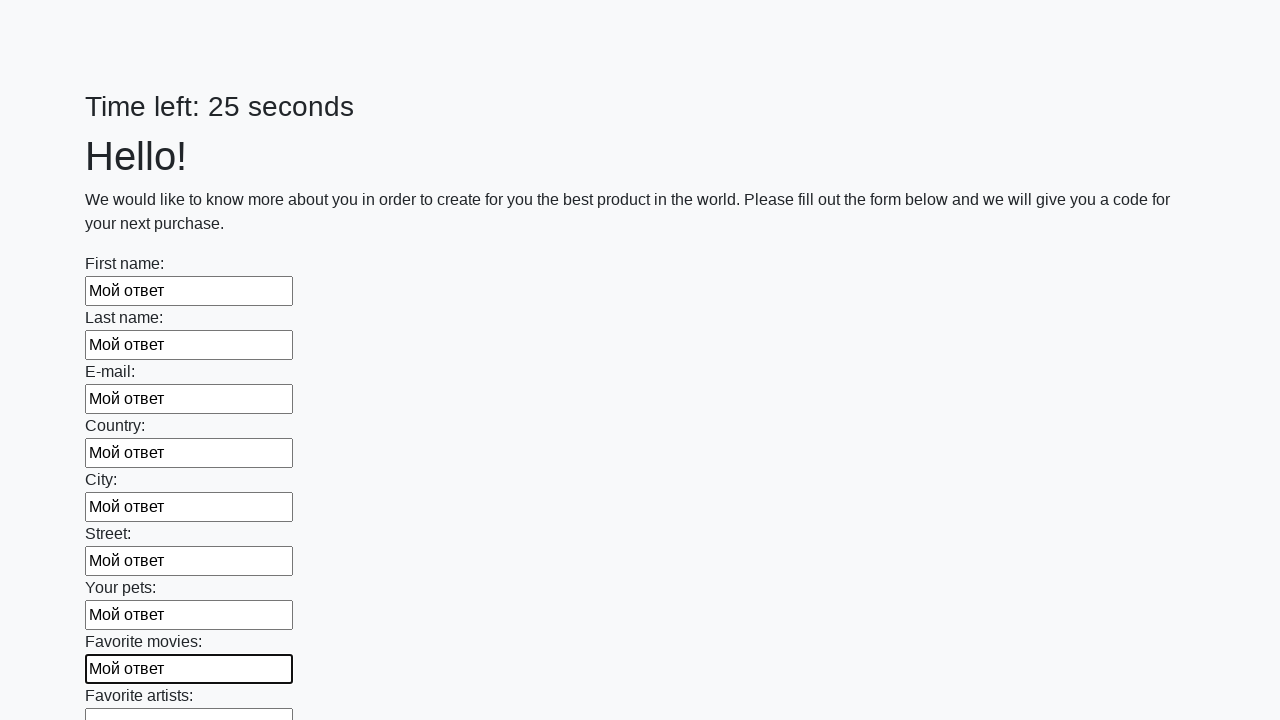

Filled an input field with 'Мой ответ' on input >> nth=8
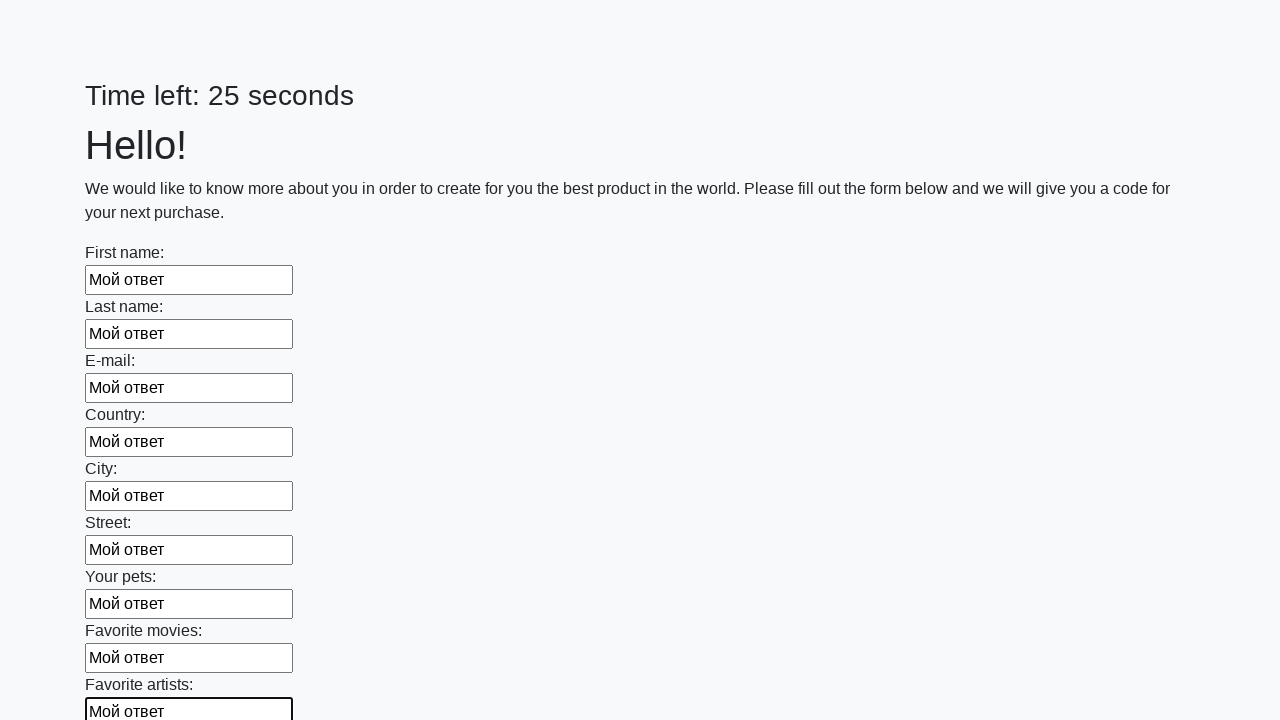

Filled an input field with 'Мой ответ' on input >> nth=9
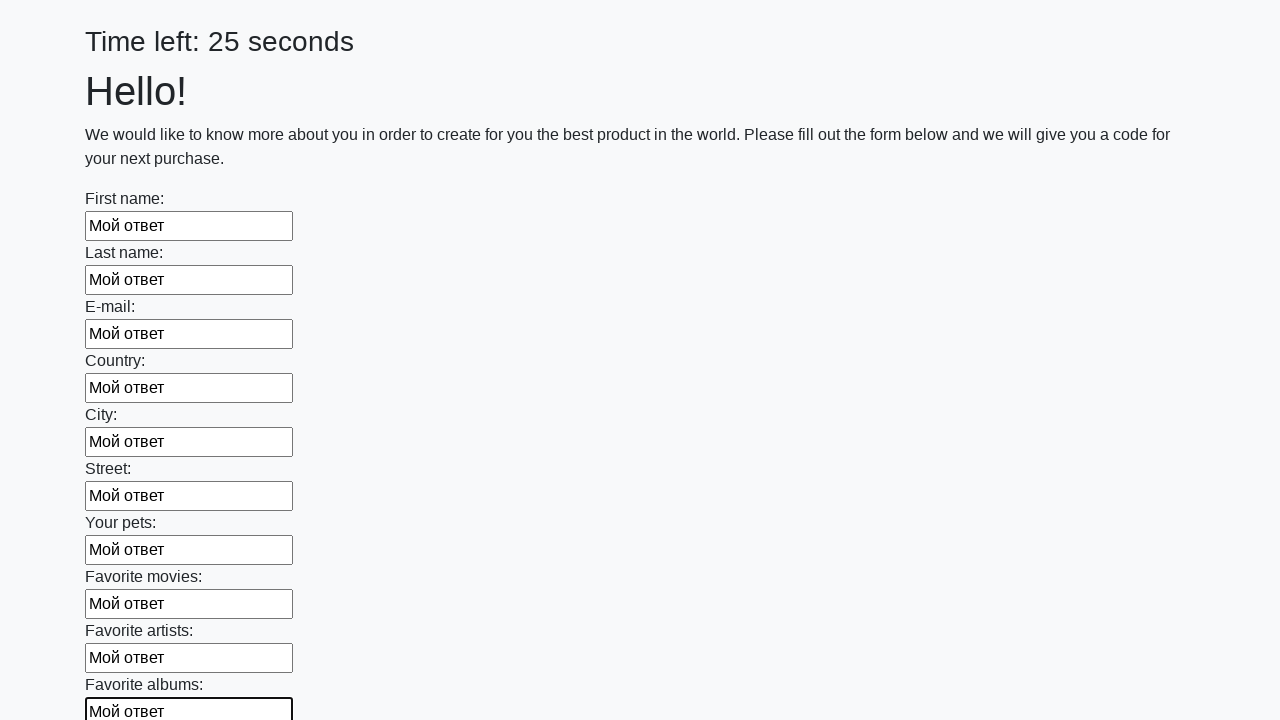

Filled an input field with 'Мой ответ' on input >> nth=10
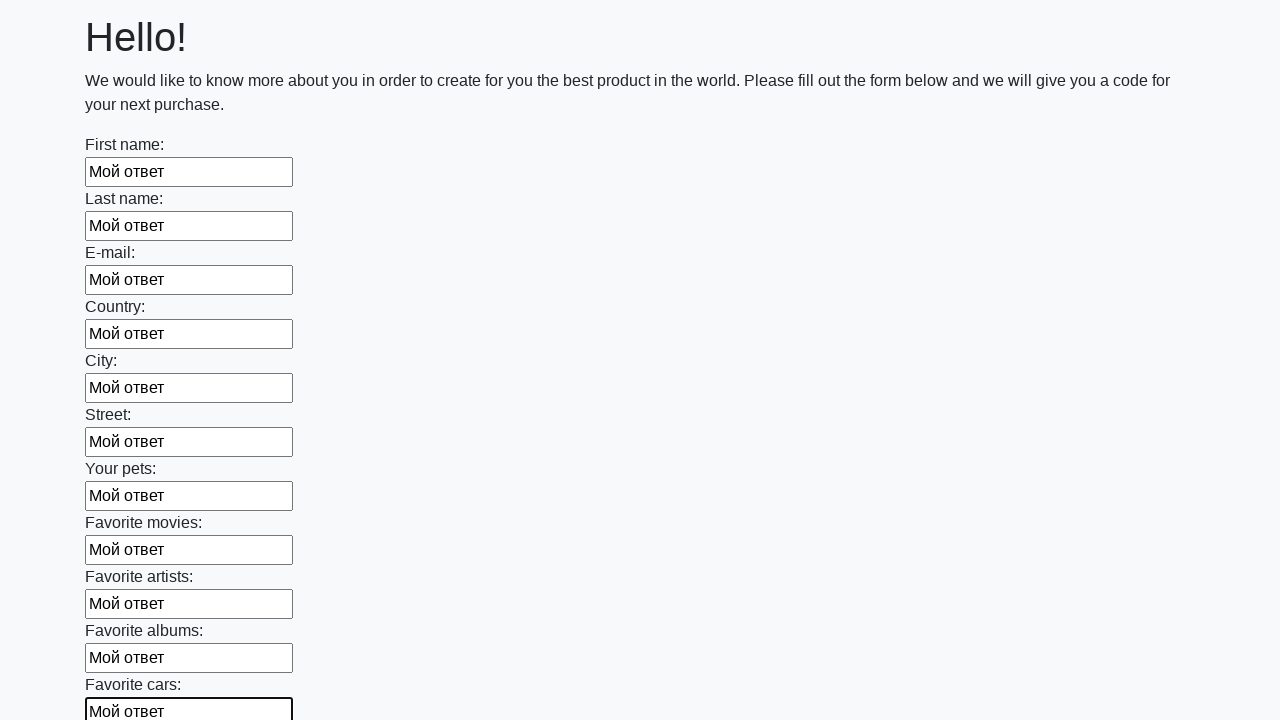

Filled an input field with 'Мой ответ' on input >> nth=11
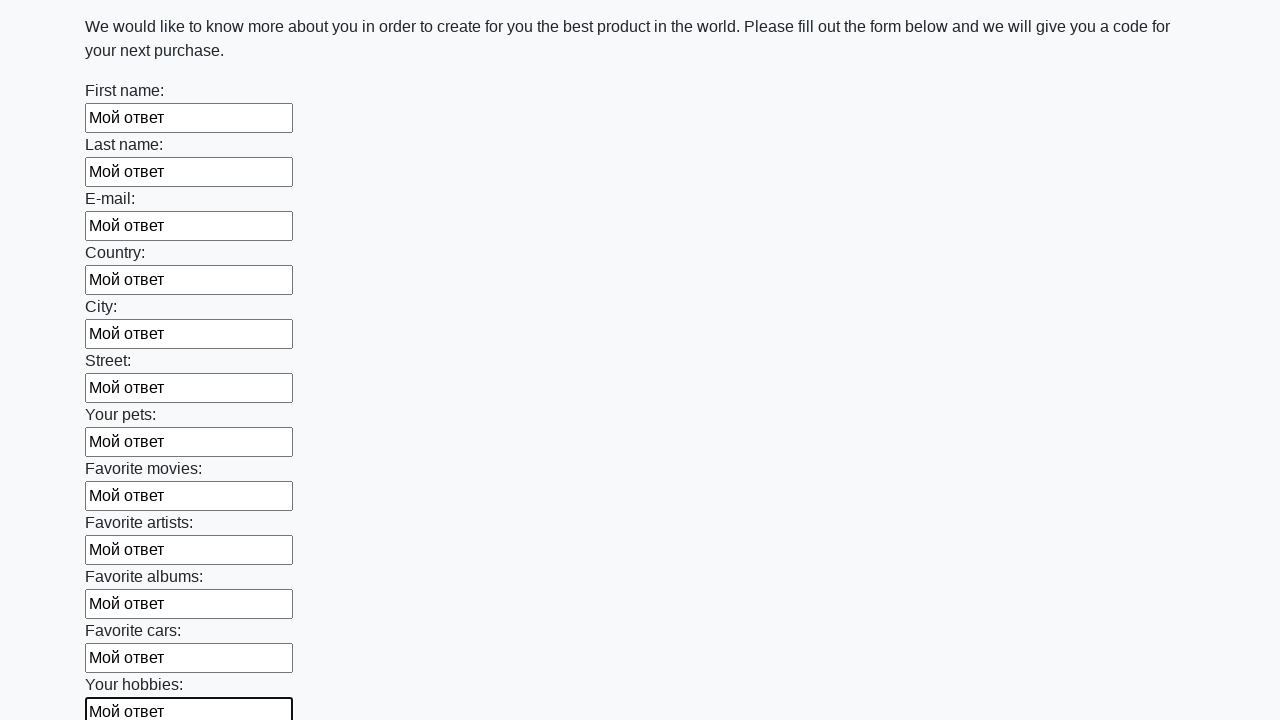

Filled an input field with 'Мой ответ' on input >> nth=12
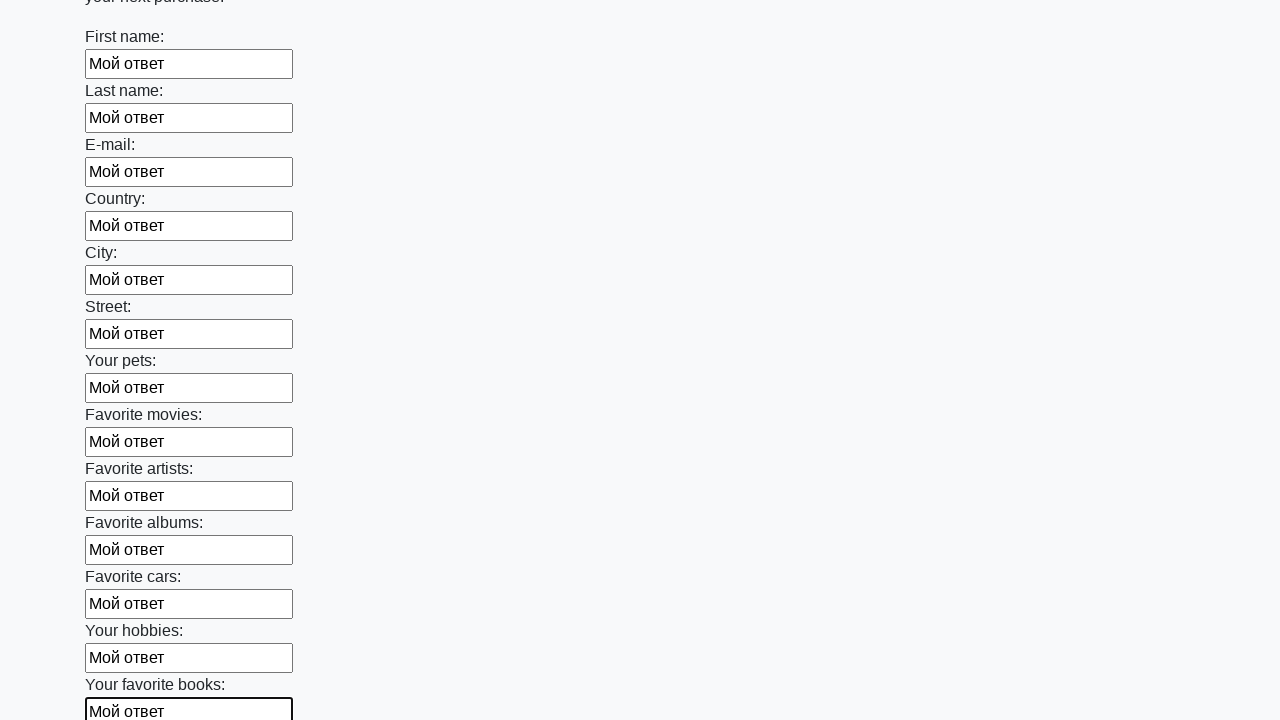

Filled an input field with 'Мой ответ' on input >> nth=13
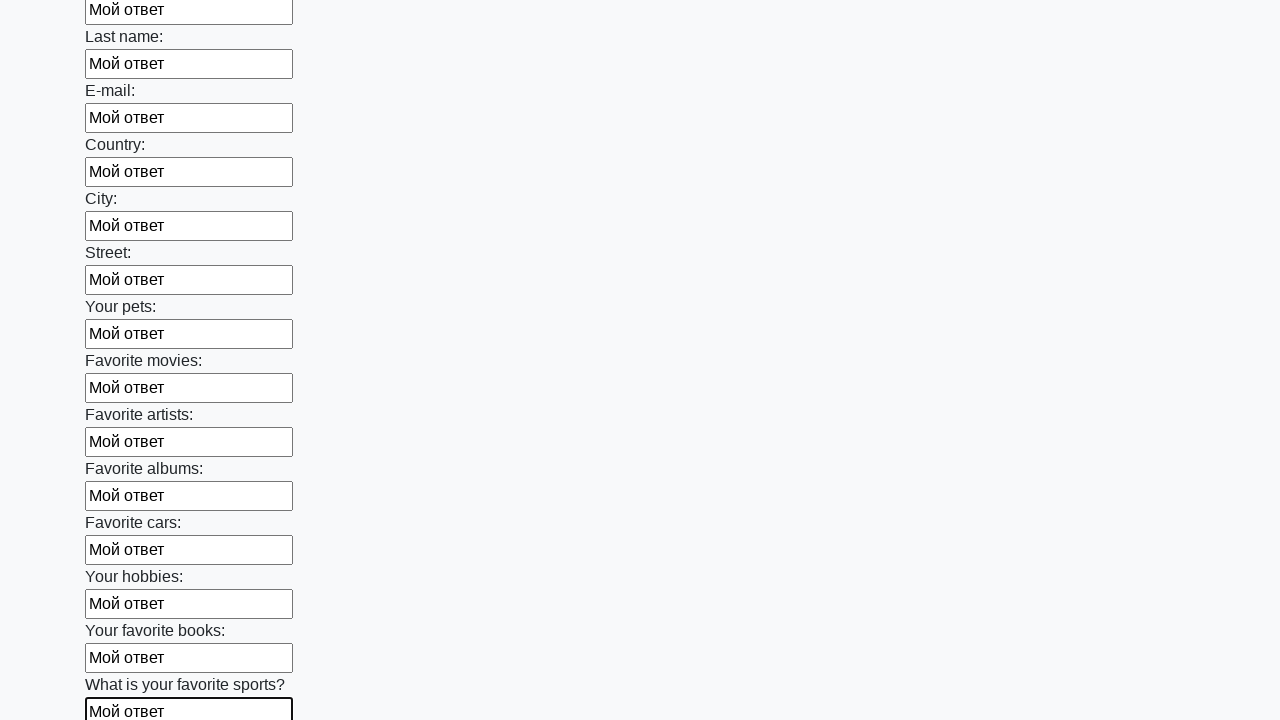

Filled an input field with 'Мой ответ' on input >> nth=14
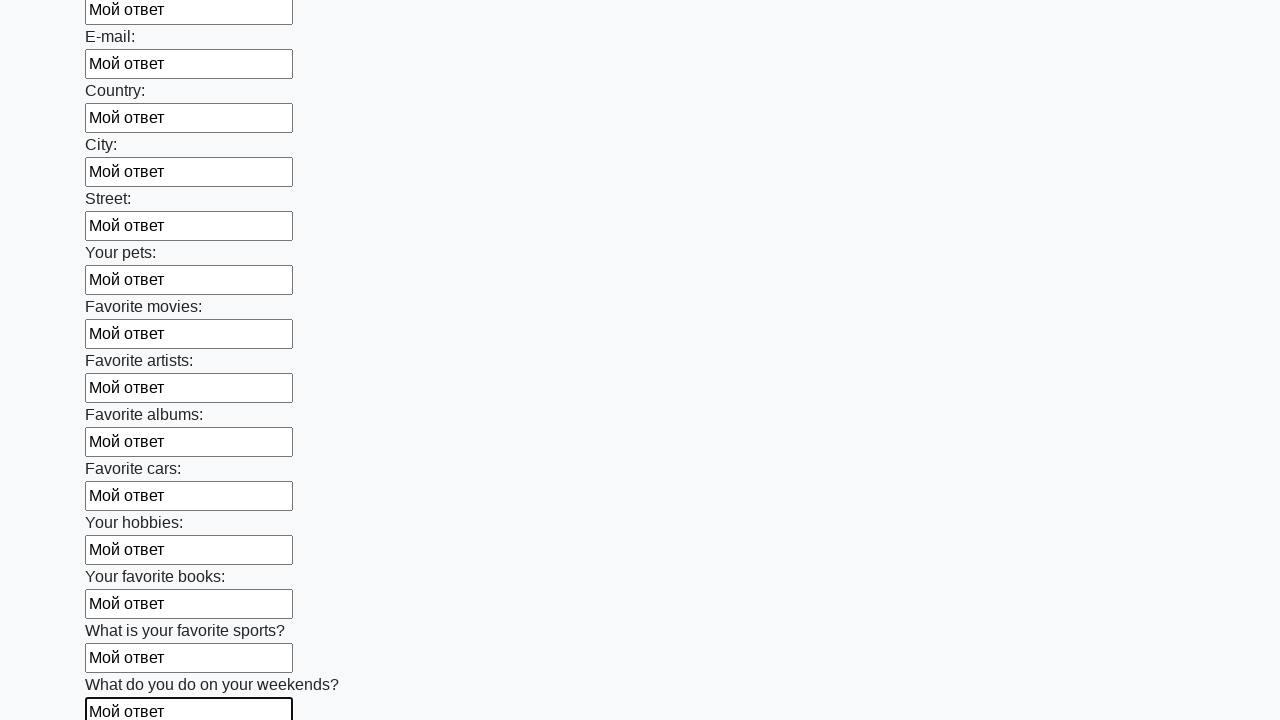

Filled an input field with 'Мой ответ' on input >> nth=15
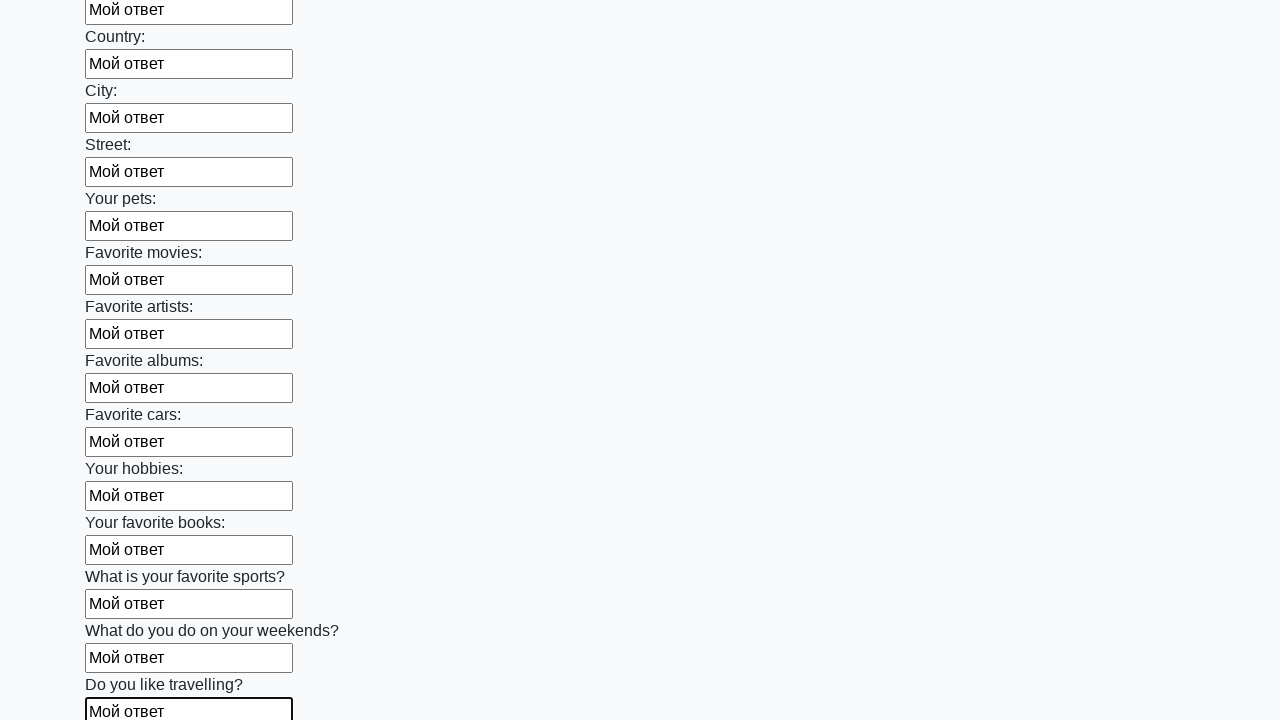

Filled an input field with 'Мой ответ' on input >> nth=16
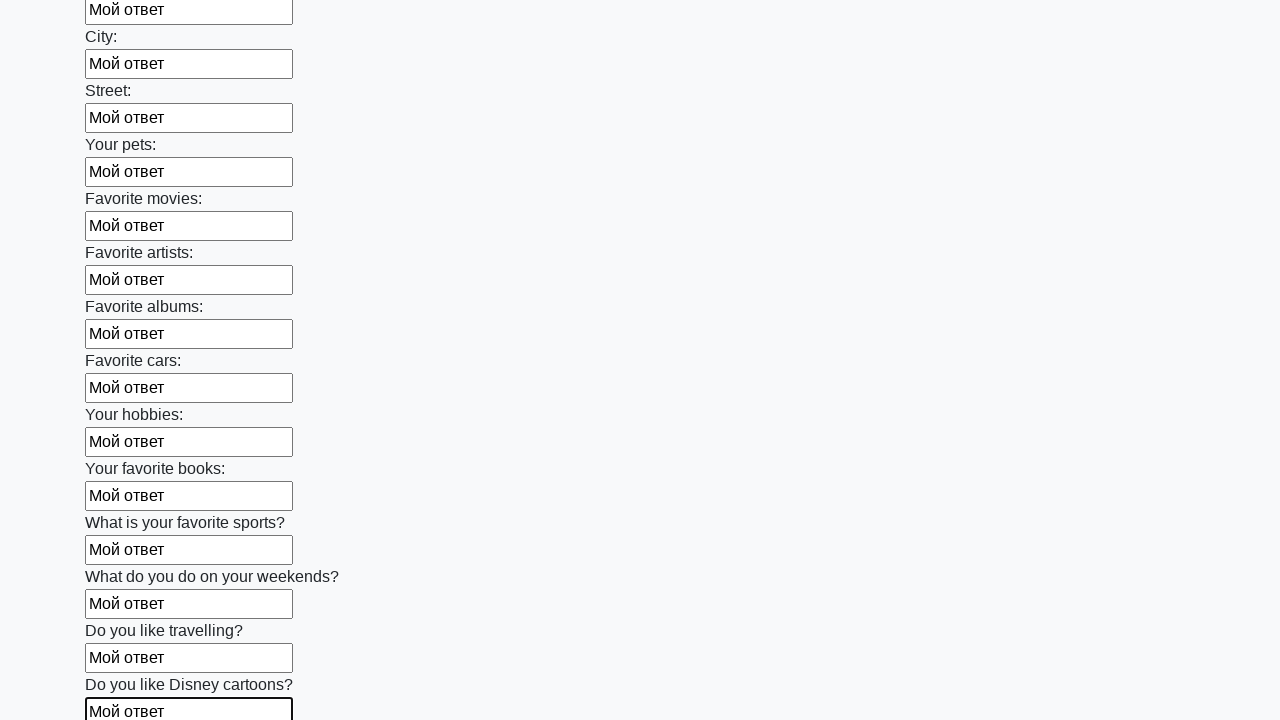

Filled an input field with 'Мой ответ' on input >> nth=17
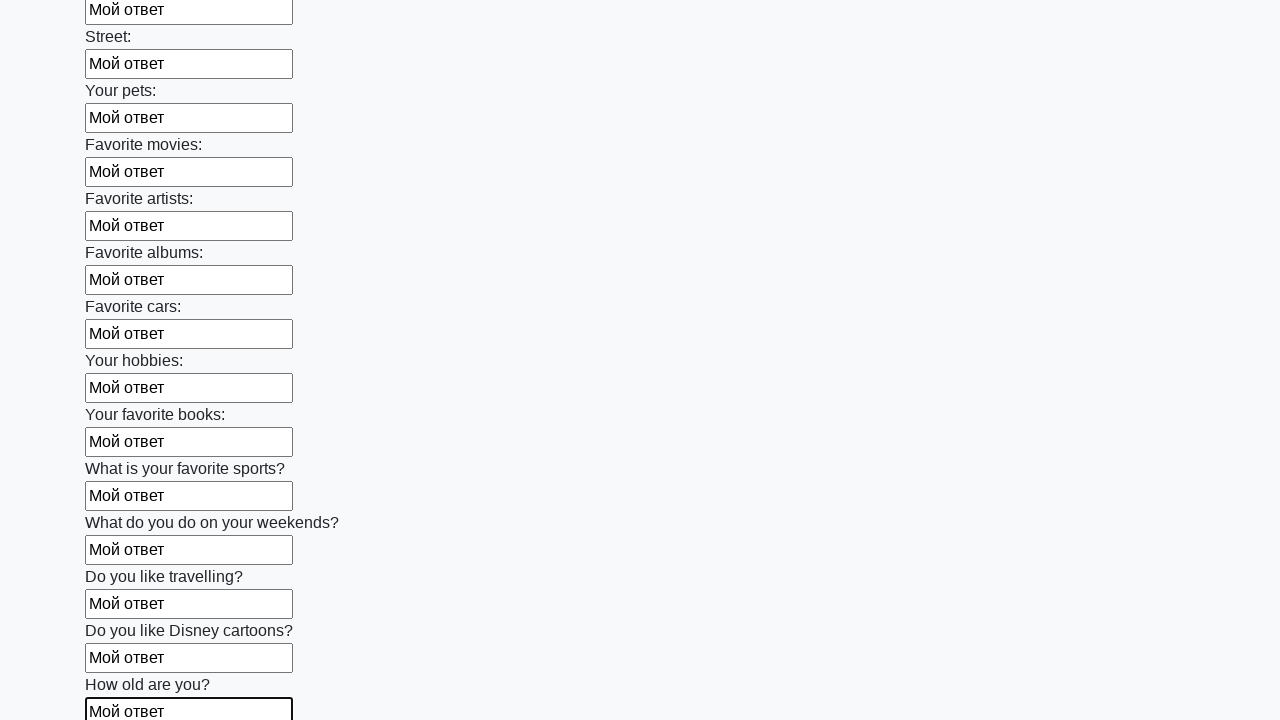

Filled an input field with 'Мой ответ' on input >> nth=18
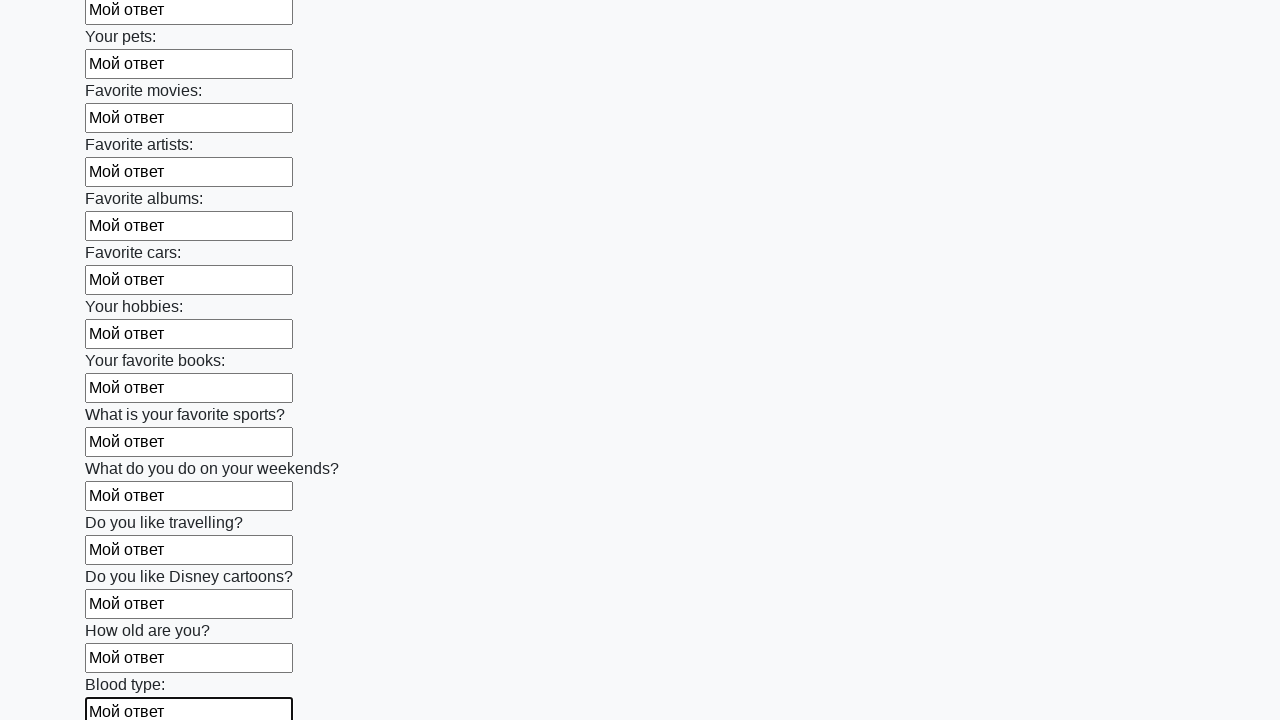

Filled an input field with 'Мой ответ' on input >> nth=19
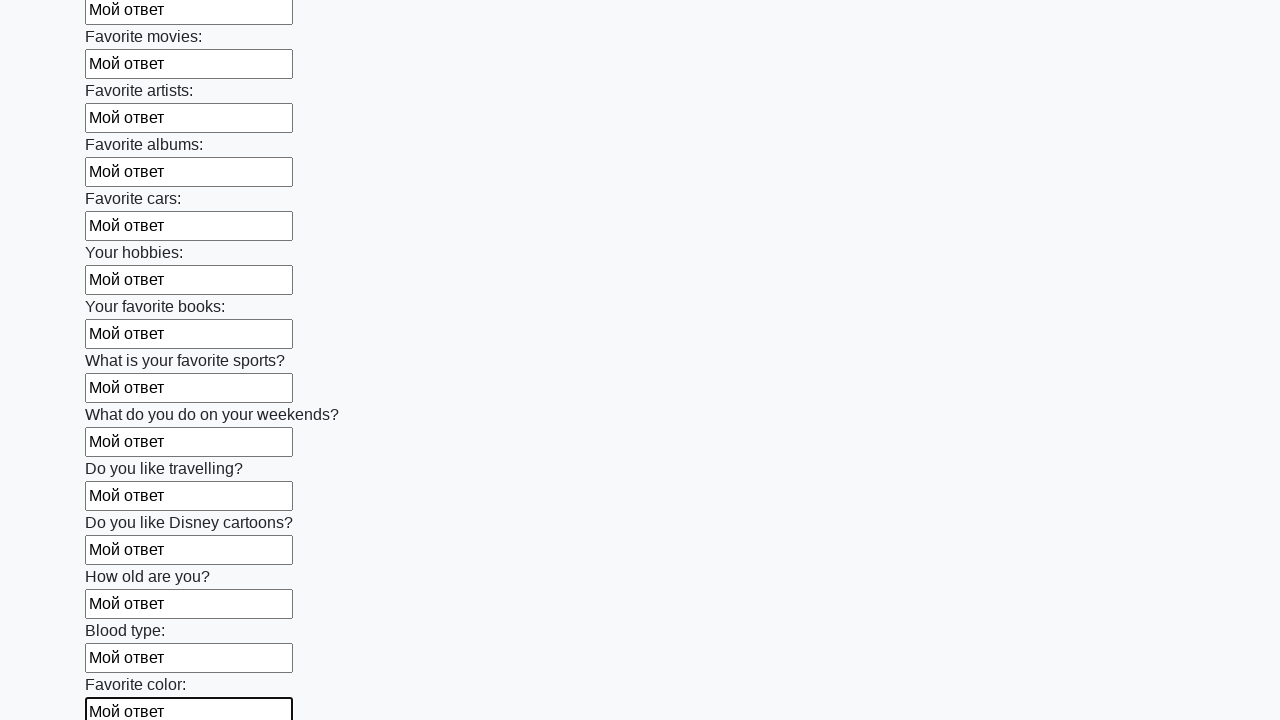

Filled an input field with 'Мой ответ' on input >> nth=20
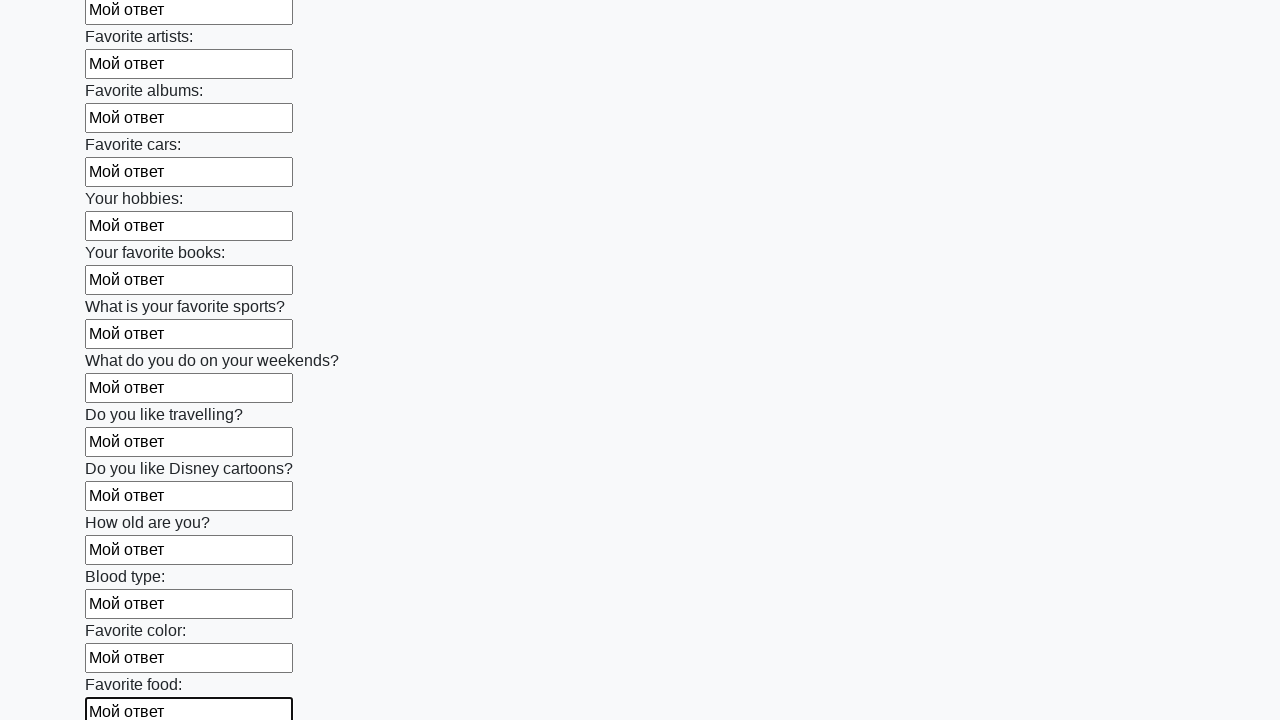

Filled an input field with 'Мой ответ' on input >> nth=21
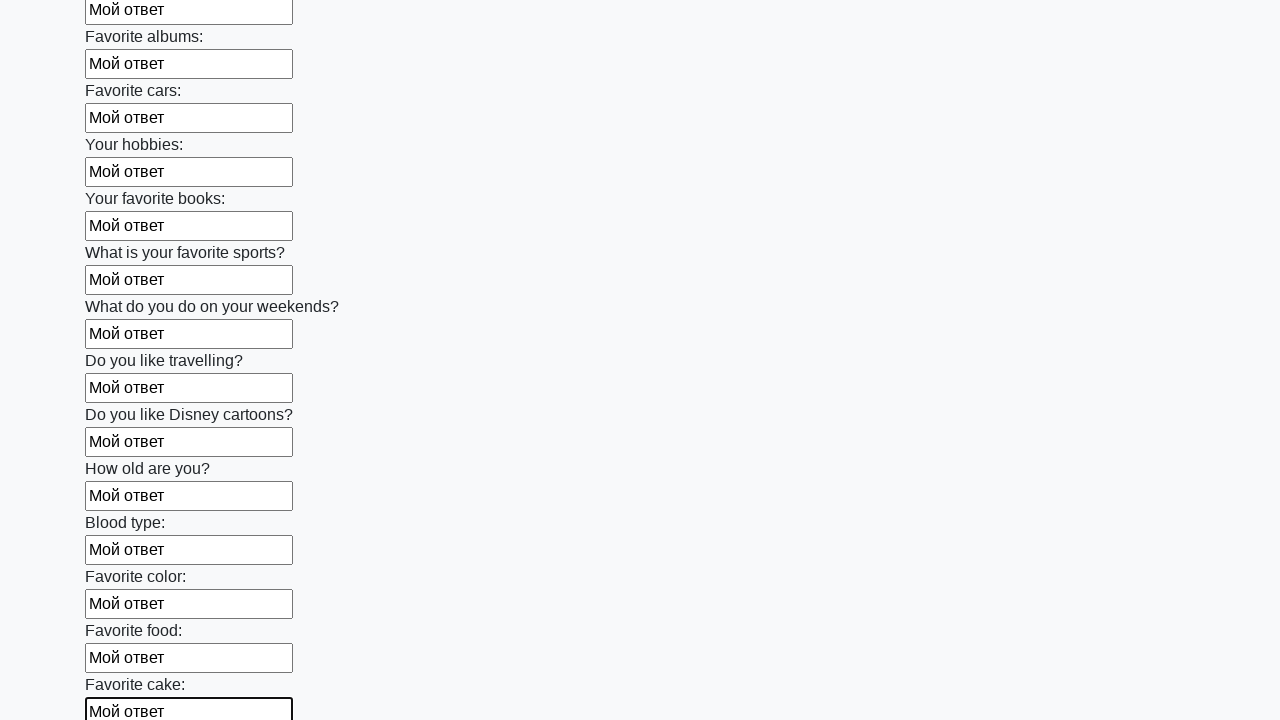

Filled an input field with 'Мой ответ' on input >> nth=22
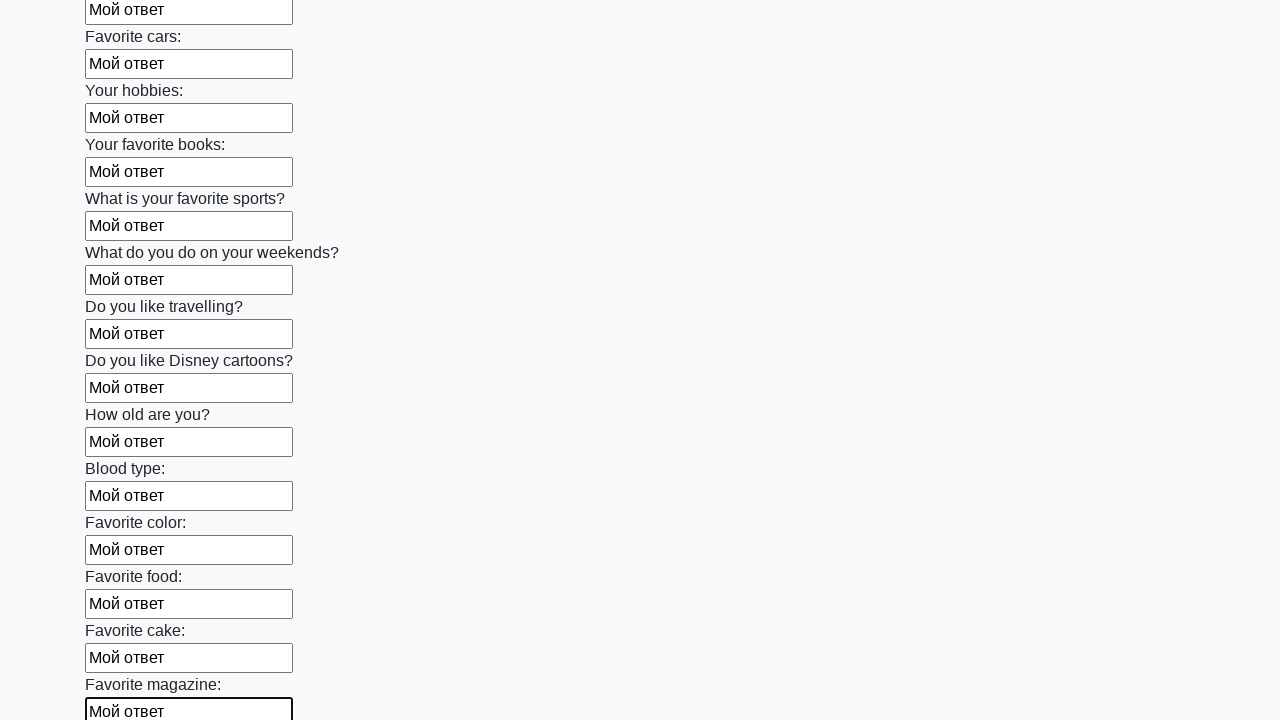

Filled an input field with 'Мой ответ' on input >> nth=23
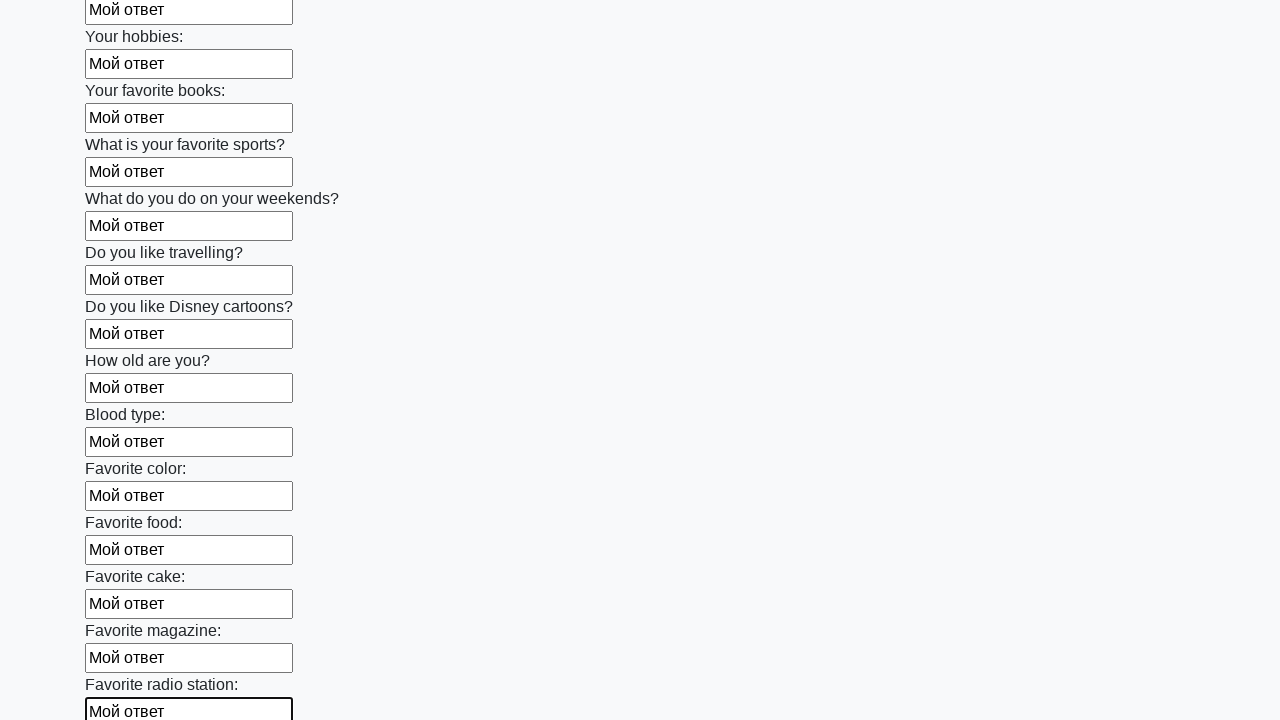

Filled an input field with 'Мой ответ' on input >> nth=24
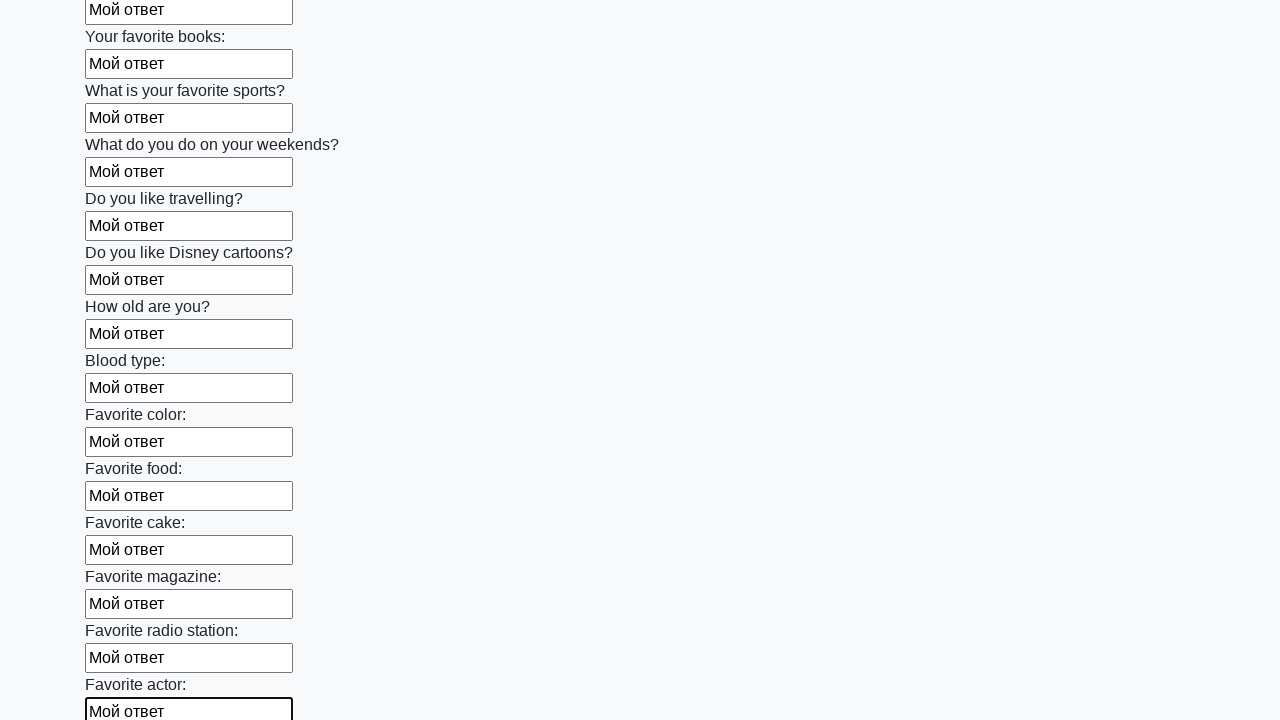

Filled an input field with 'Мой ответ' on input >> nth=25
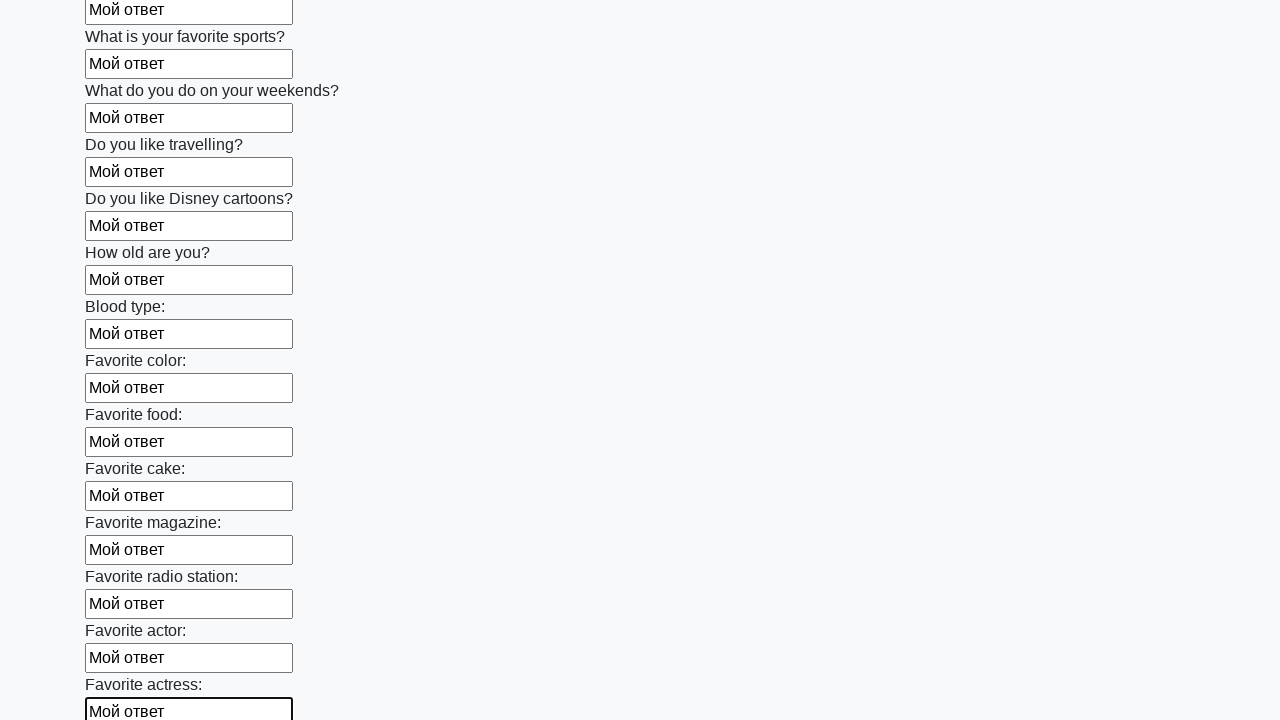

Filled an input field with 'Мой ответ' on input >> nth=26
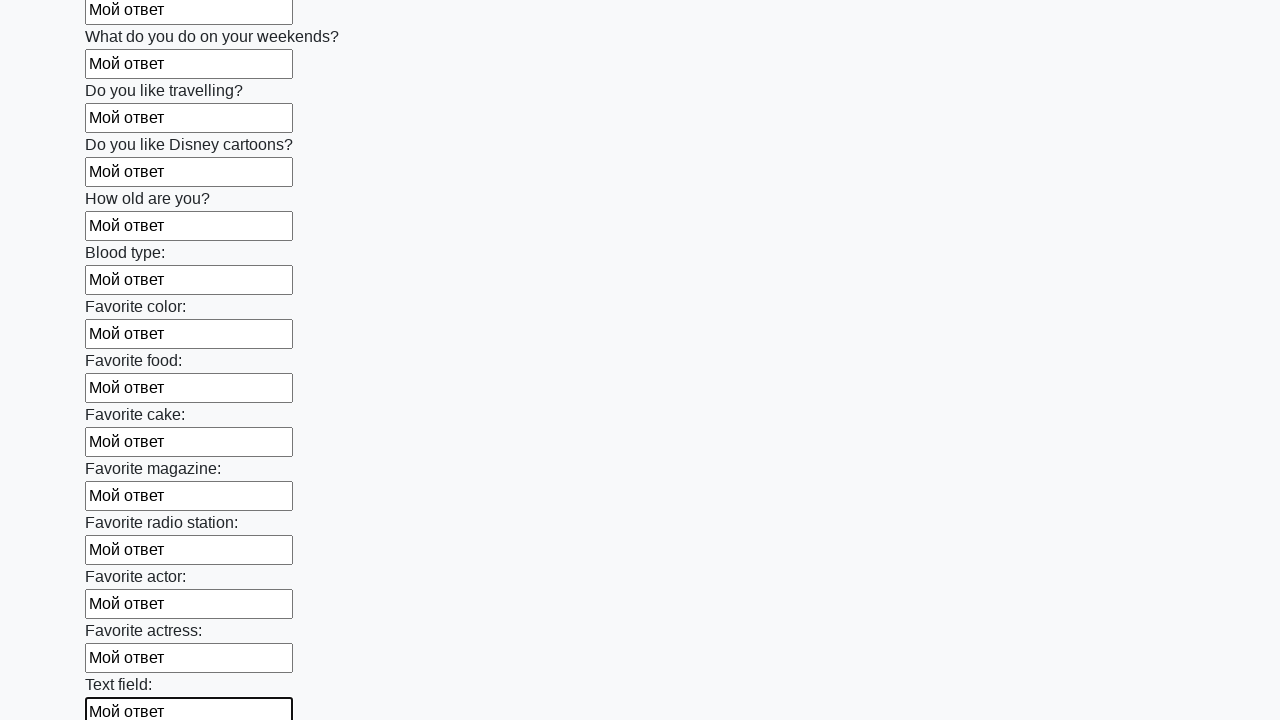

Filled an input field with 'Мой ответ' on input >> nth=27
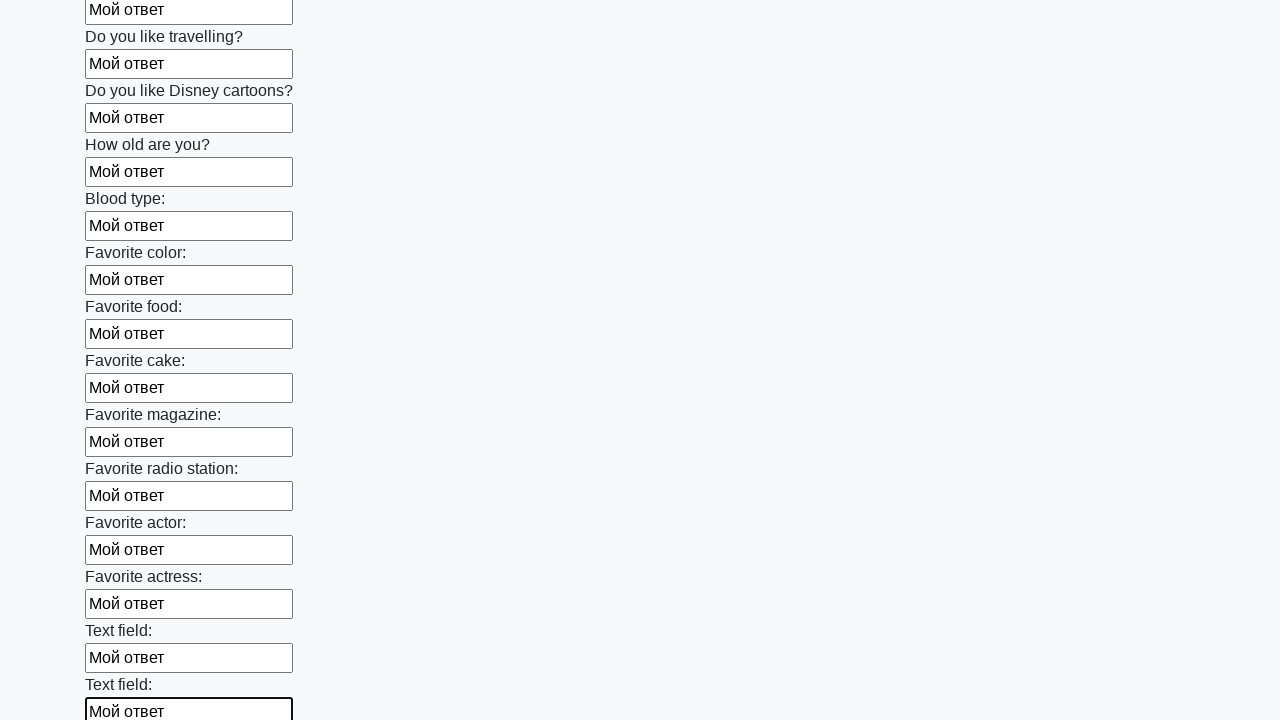

Filled an input field with 'Мой ответ' on input >> nth=28
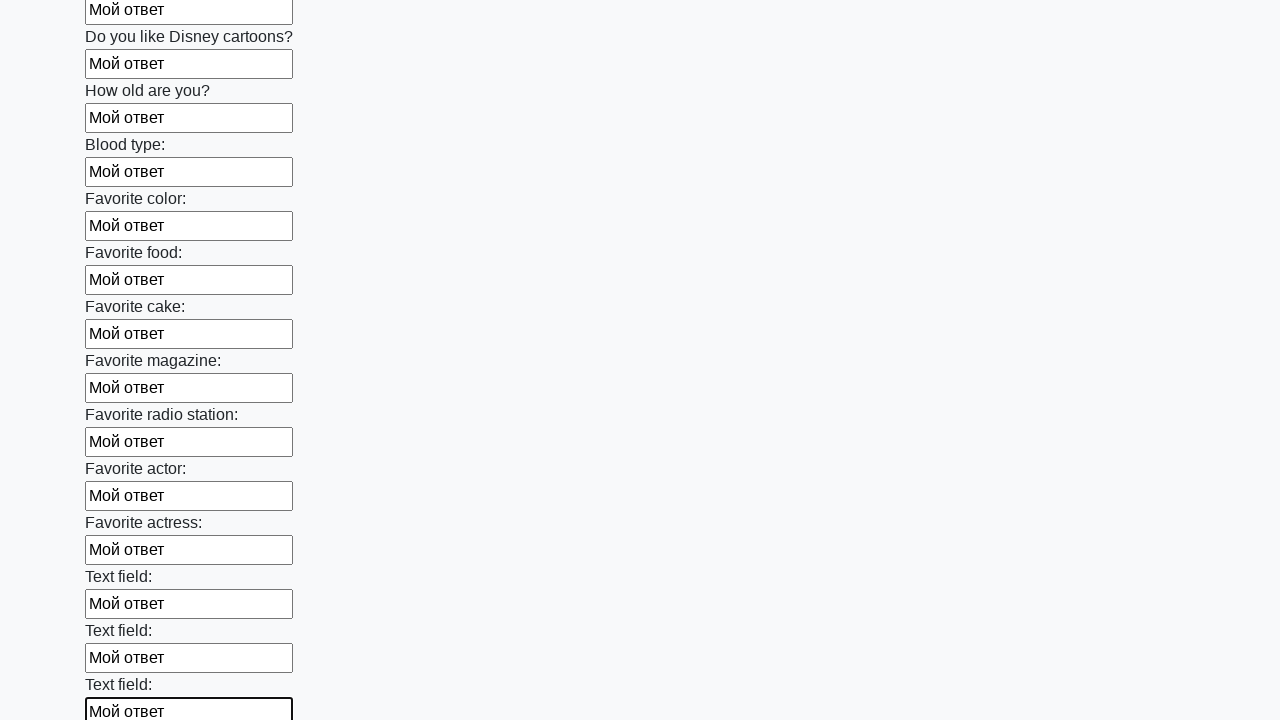

Filled an input field with 'Мой ответ' on input >> nth=29
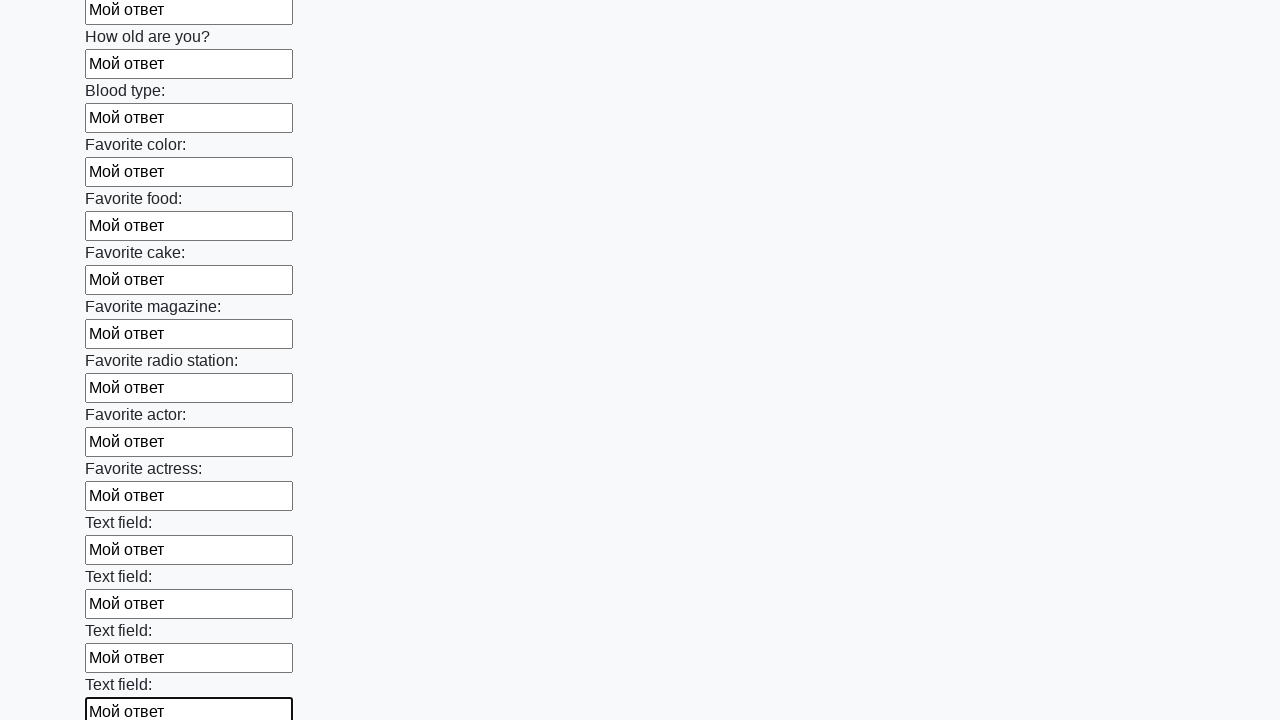

Filled an input field with 'Мой ответ' on input >> nth=30
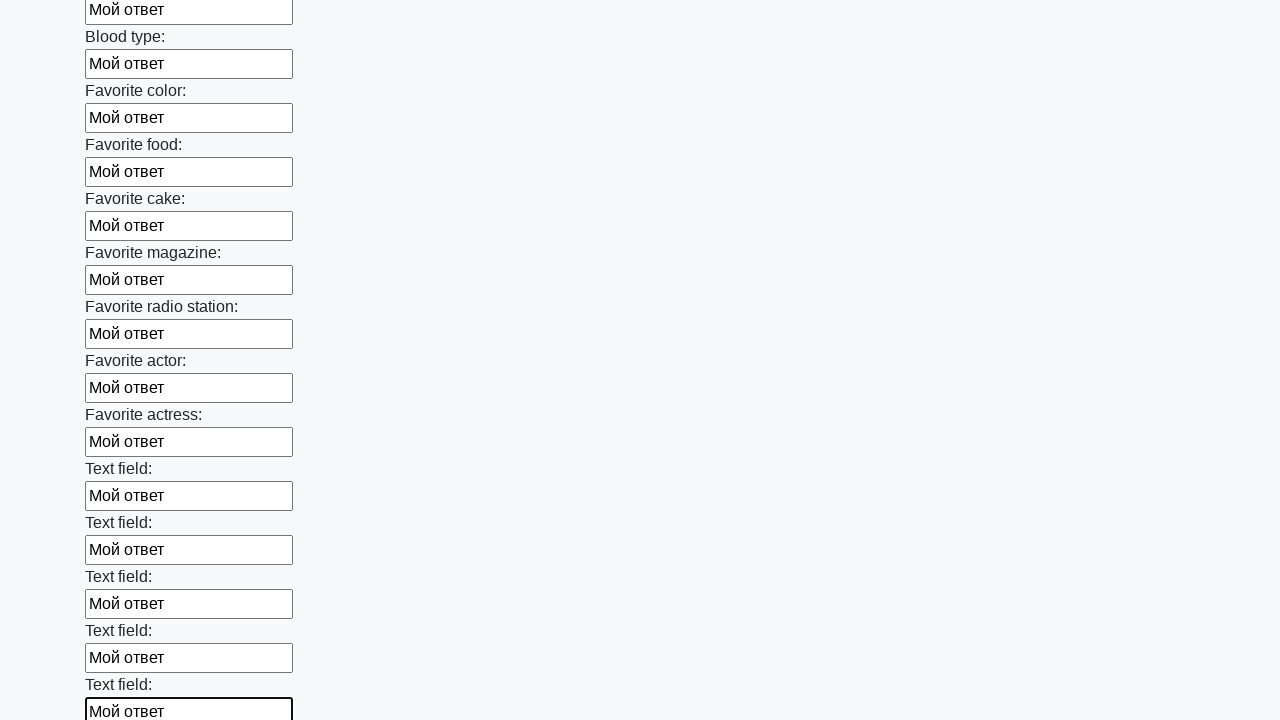

Filled an input field with 'Мой ответ' on input >> nth=31
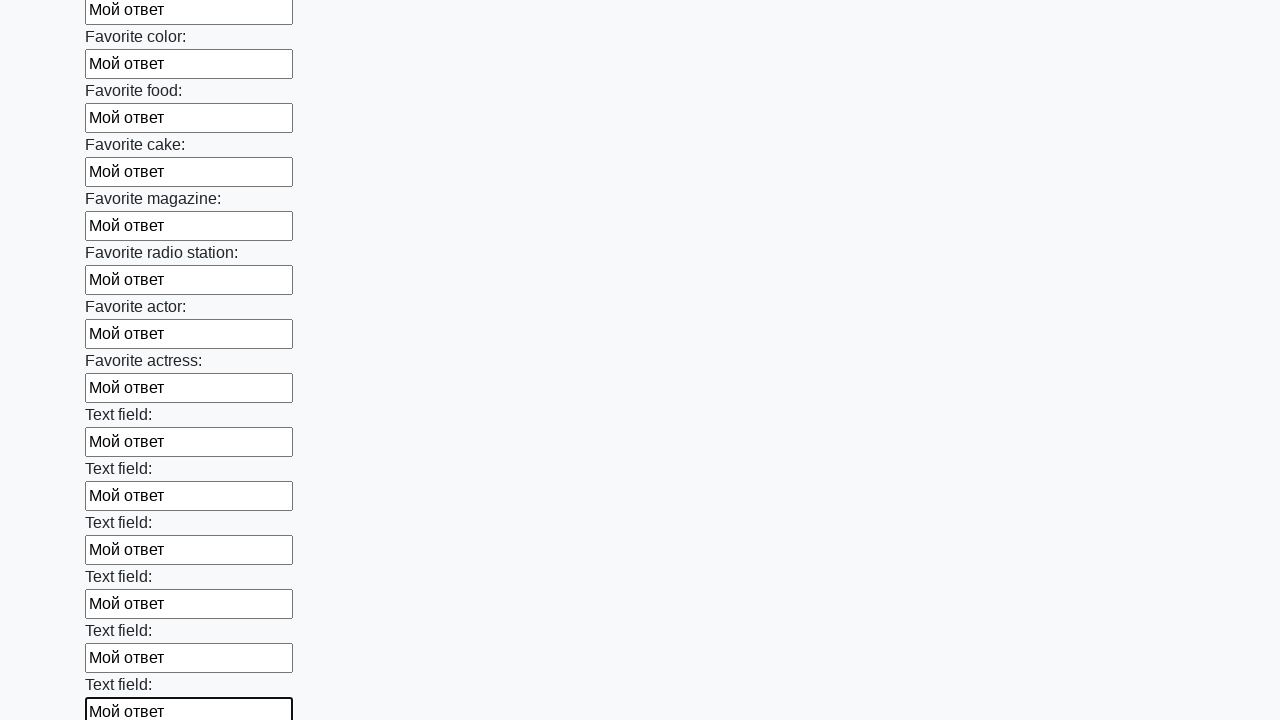

Filled an input field with 'Мой ответ' on input >> nth=32
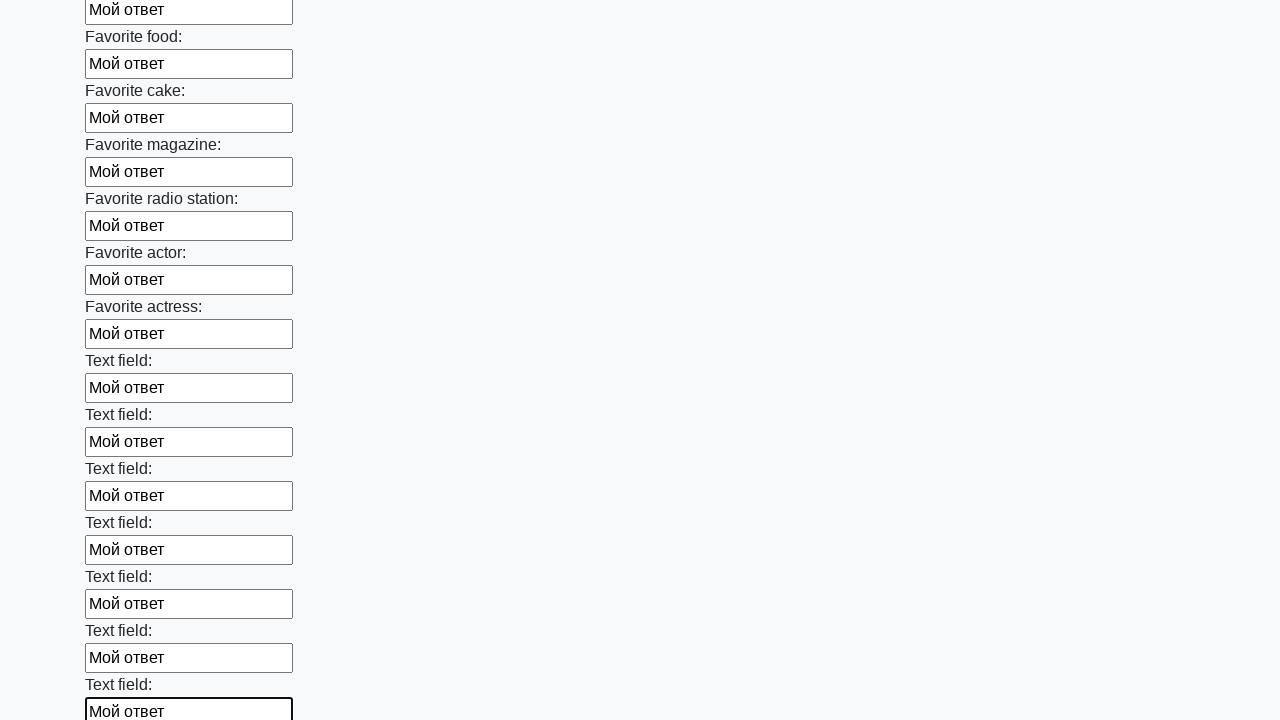

Filled an input field with 'Мой ответ' on input >> nth=33
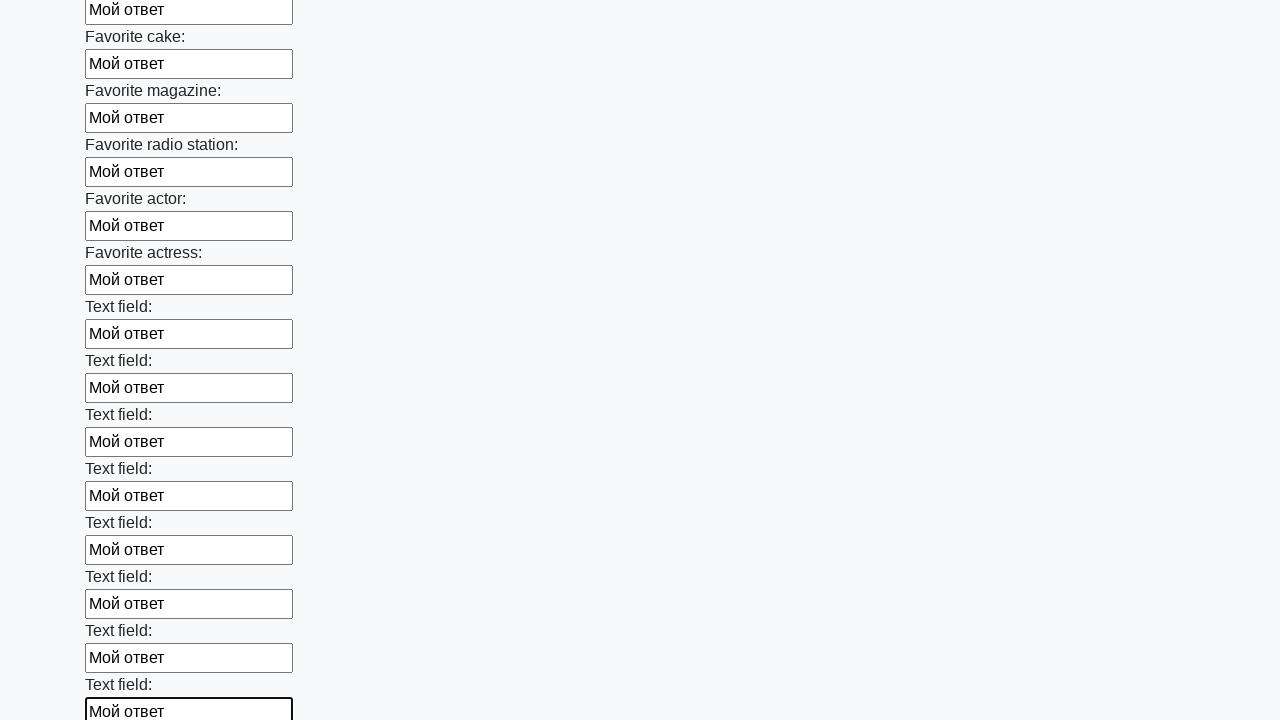

Filled an input field with 'Мой ответ' on input >> nth=34
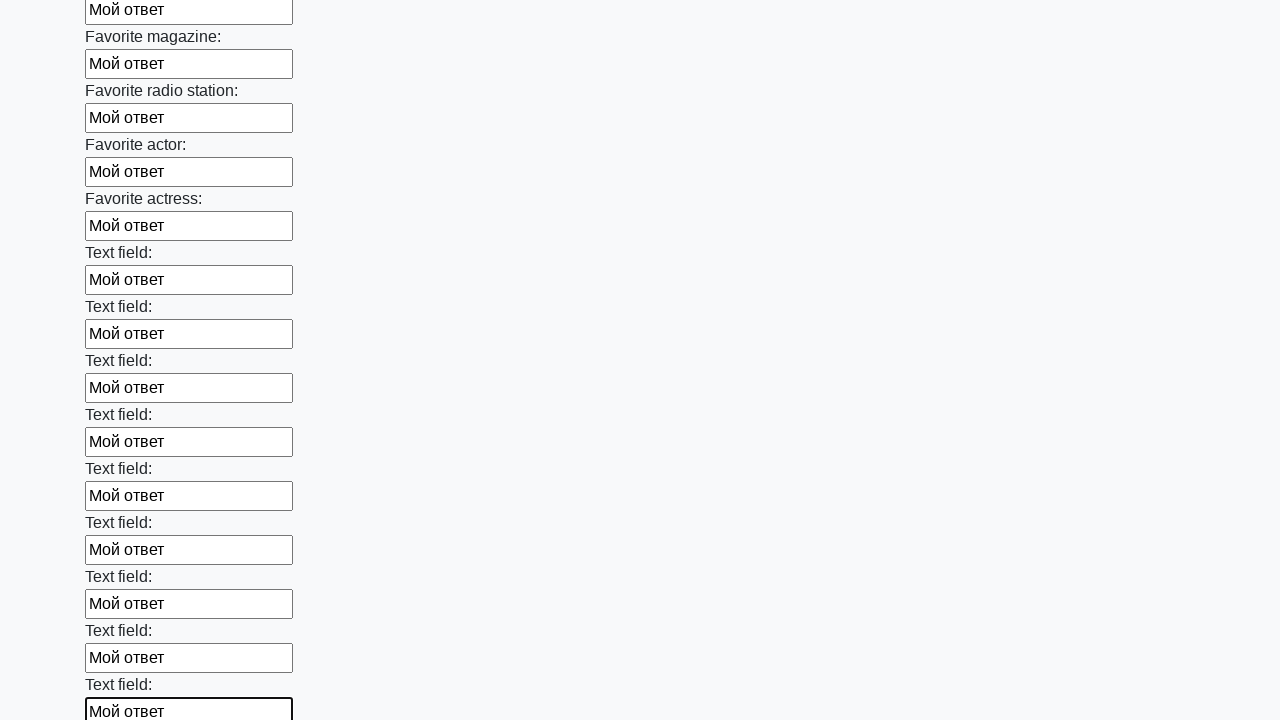

Filled an input field with 'Мой ответ' on input >> nth=35
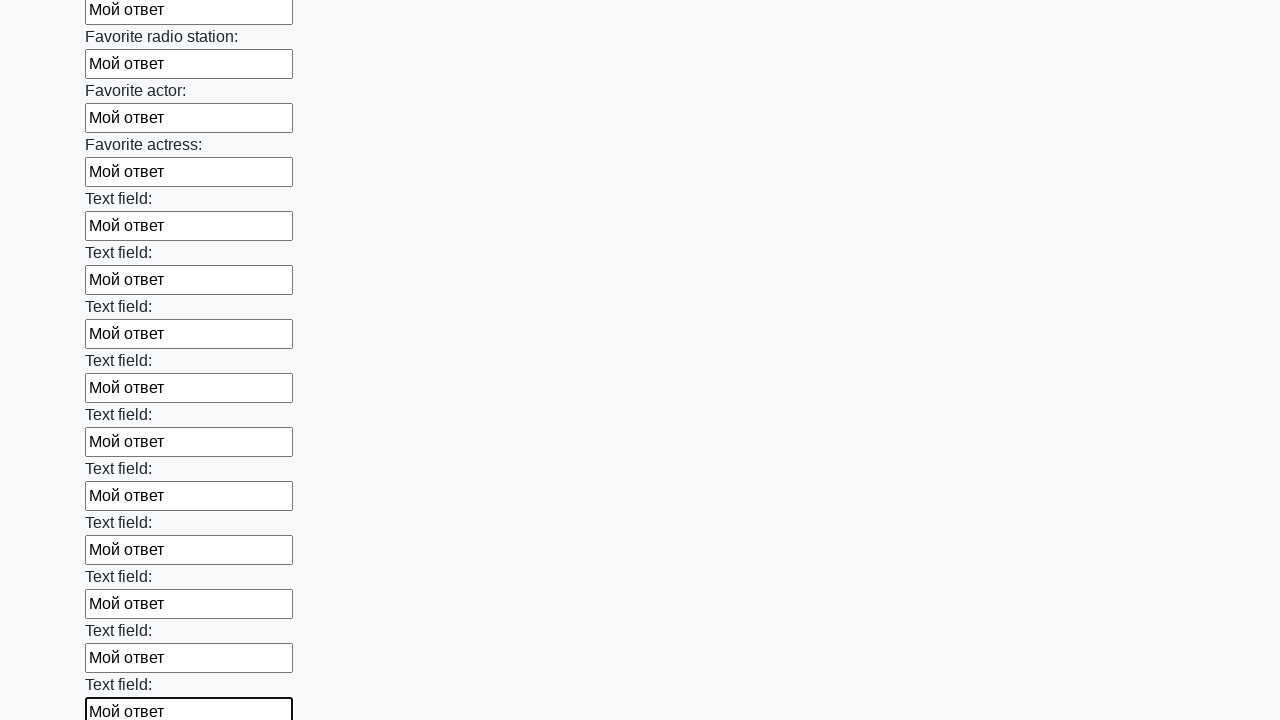

Filled an input field with 'Мой ответ' on input >> nth=36
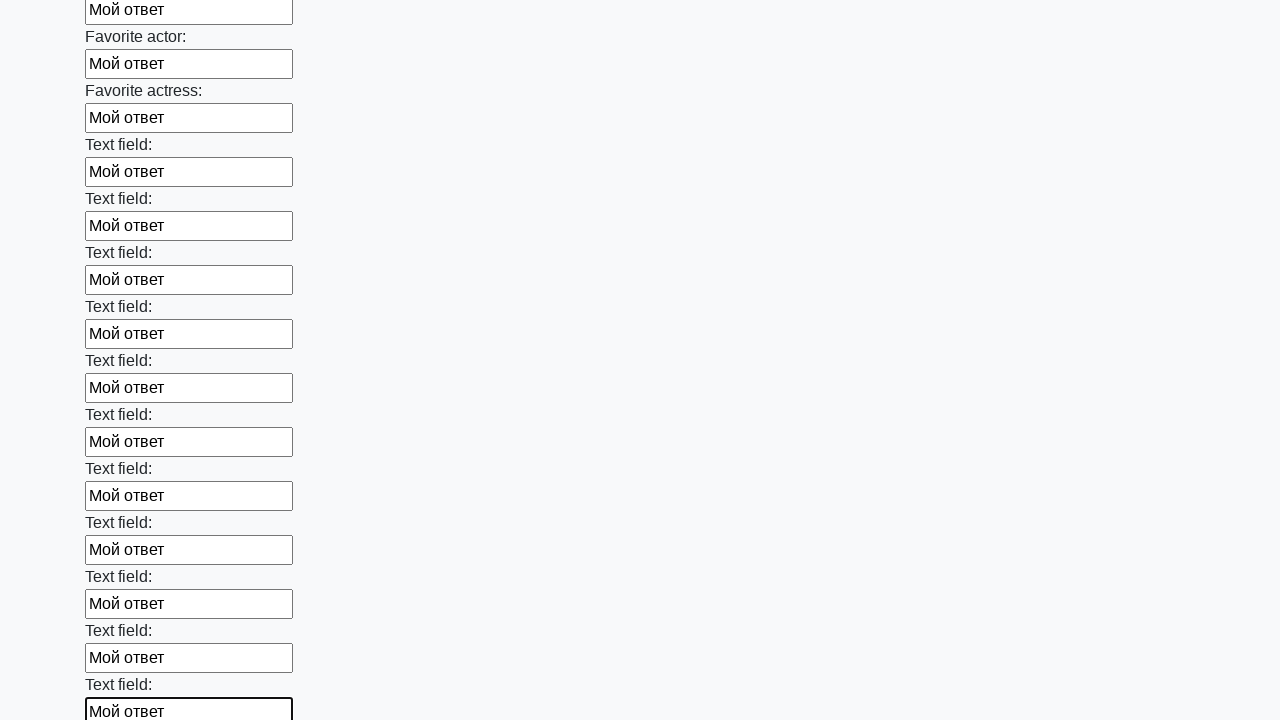

Filled an input field with 'Мой ответ' on input >> nth=37
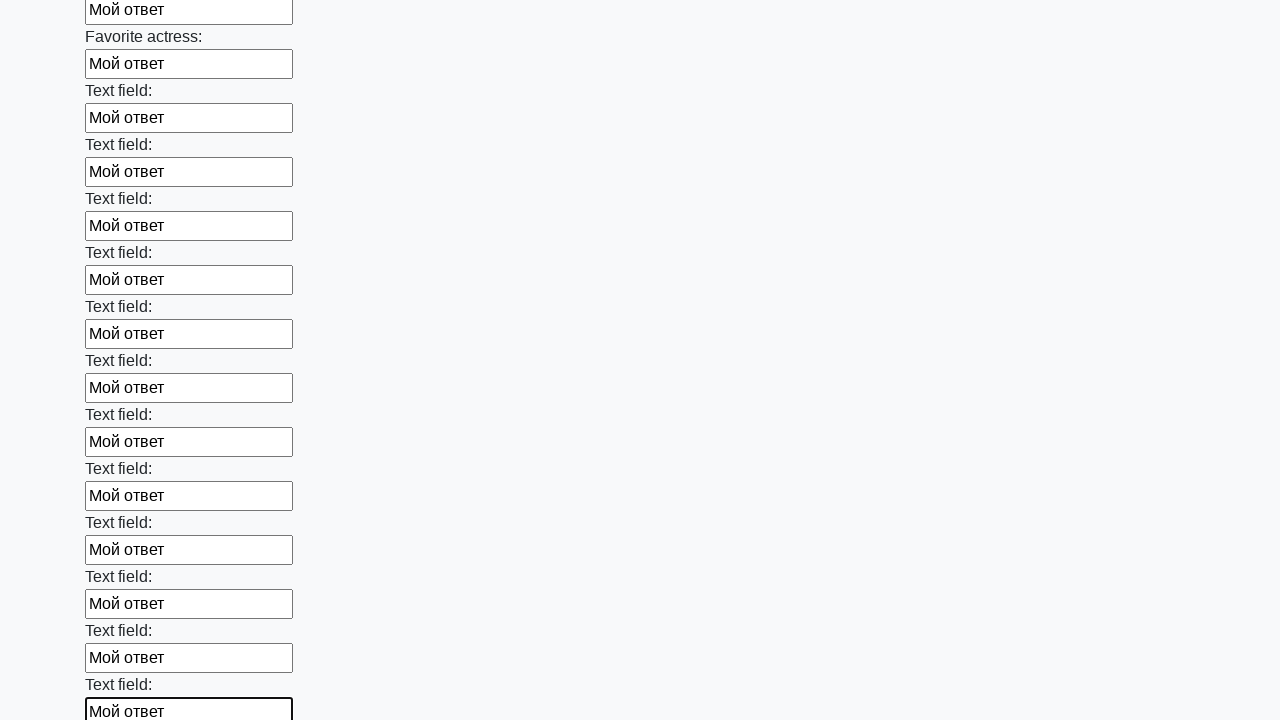

Filled an input field with 'Мой ответ' on input >> nth=38
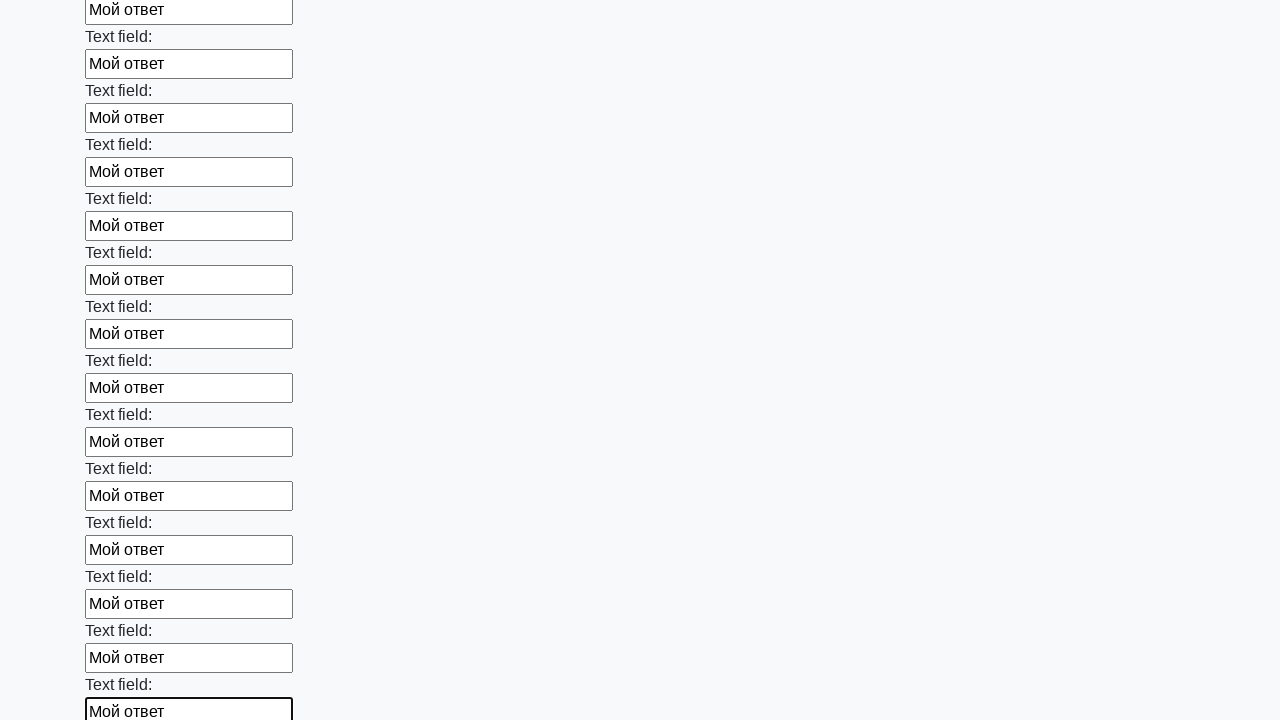

Filled an input field with 'Мой ответ' on input >> nth=39
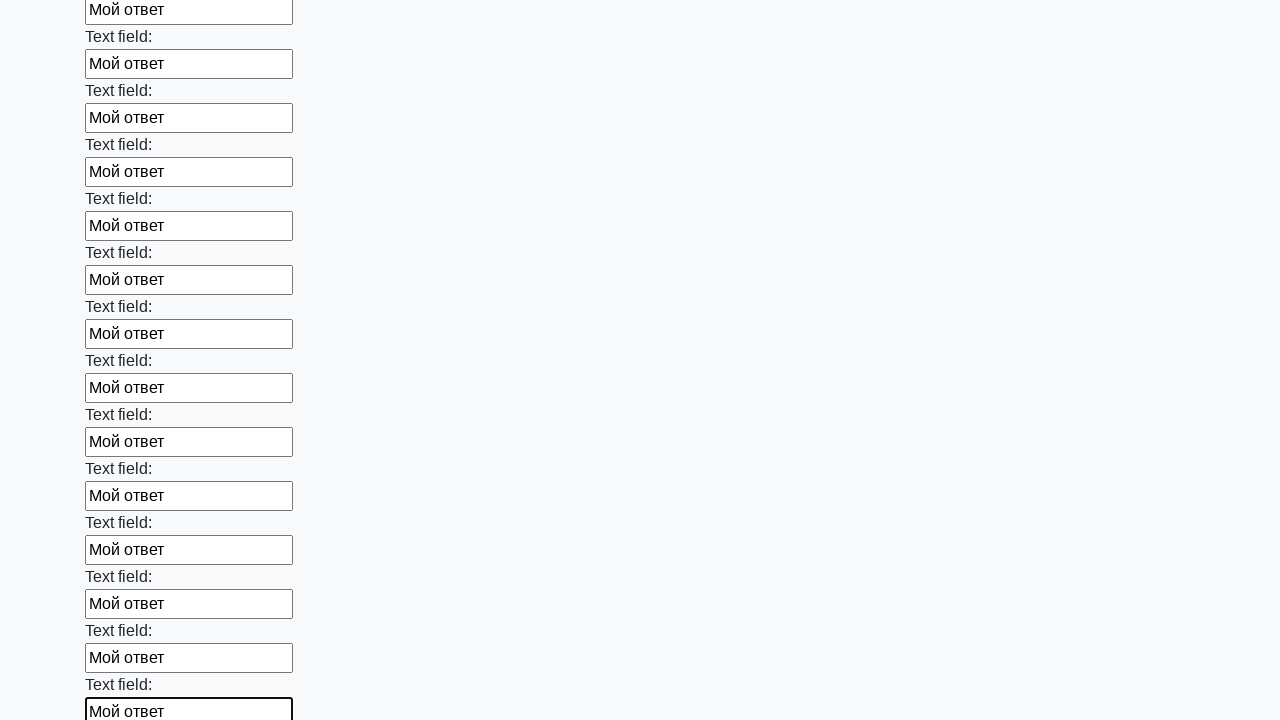

Filled an input field with 'Мой ответ' on input >> nth=40
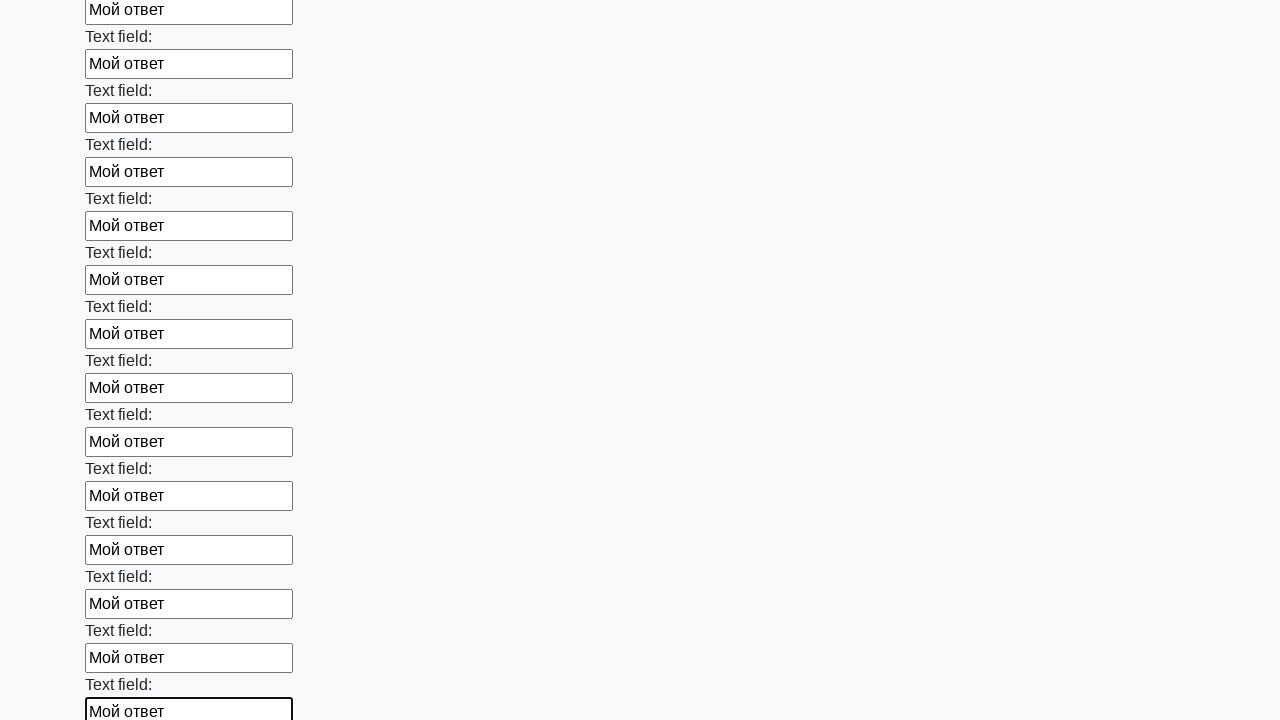

Filled an input field with 'Мой ответ' on input >> nth=41
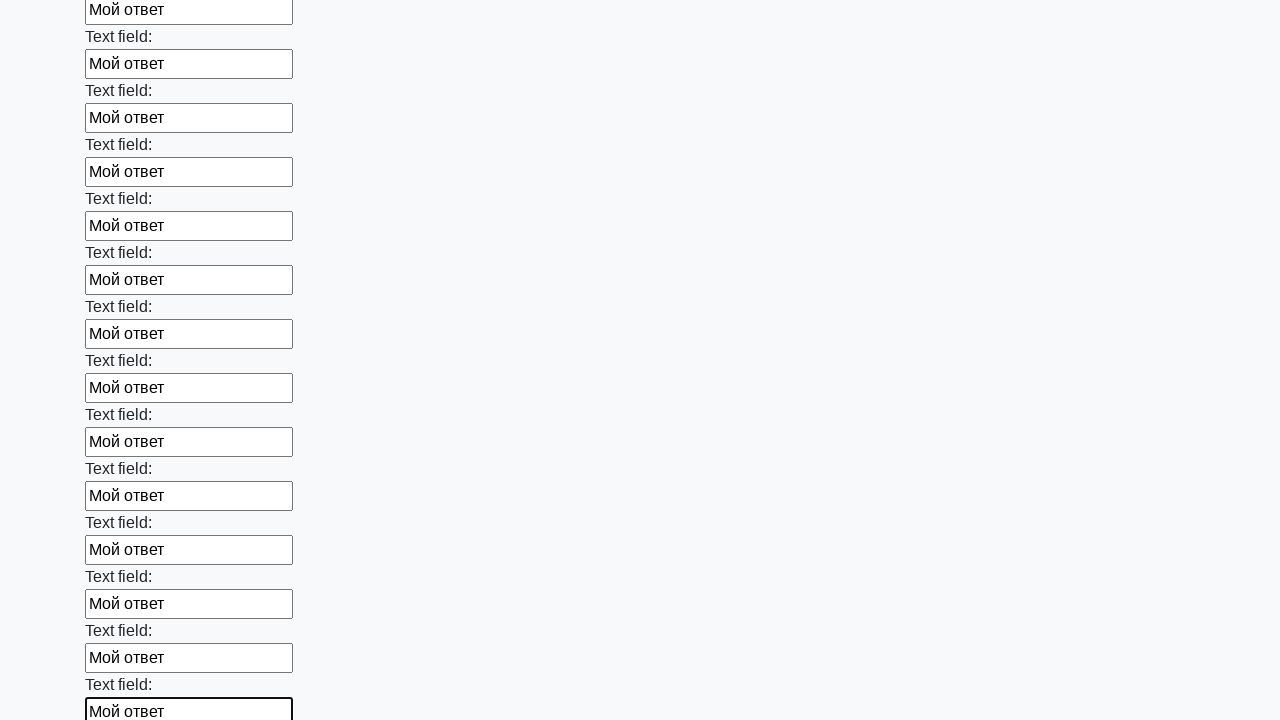

Filled an input field with 'Мой ответ' on input >> nth=42
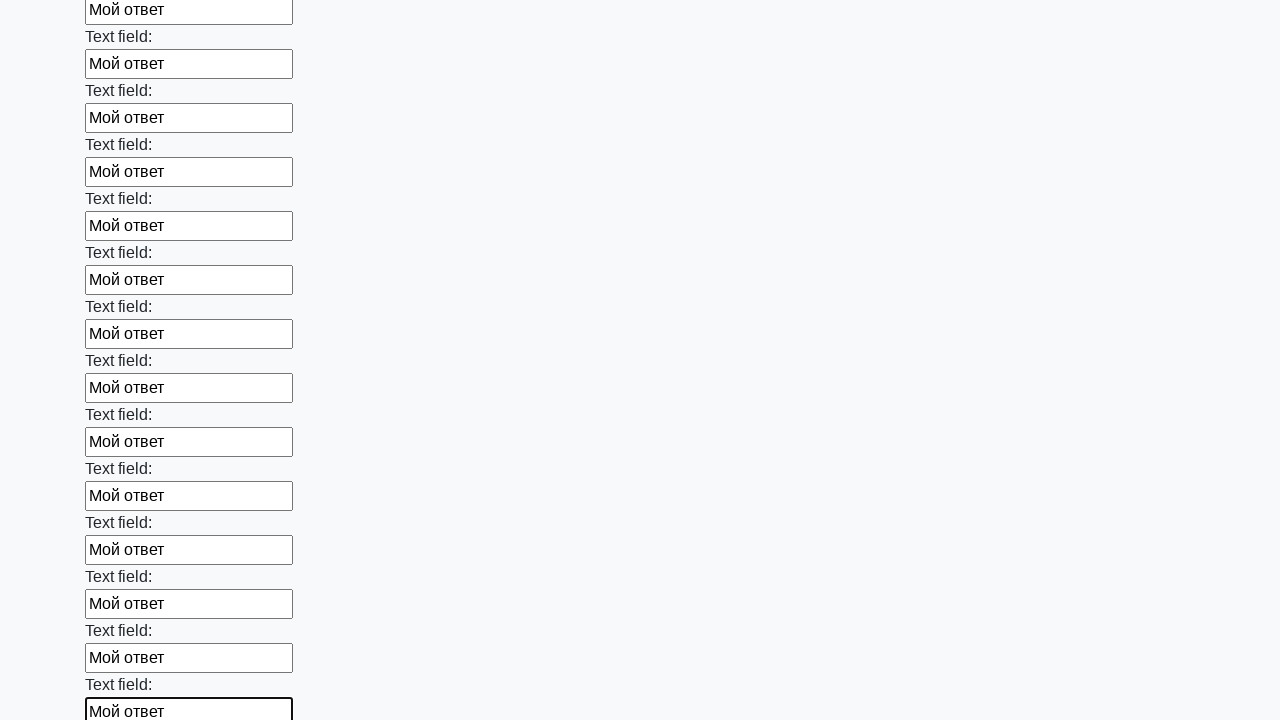

Filled an input field with 'Мой ответ' on input >> nth=43
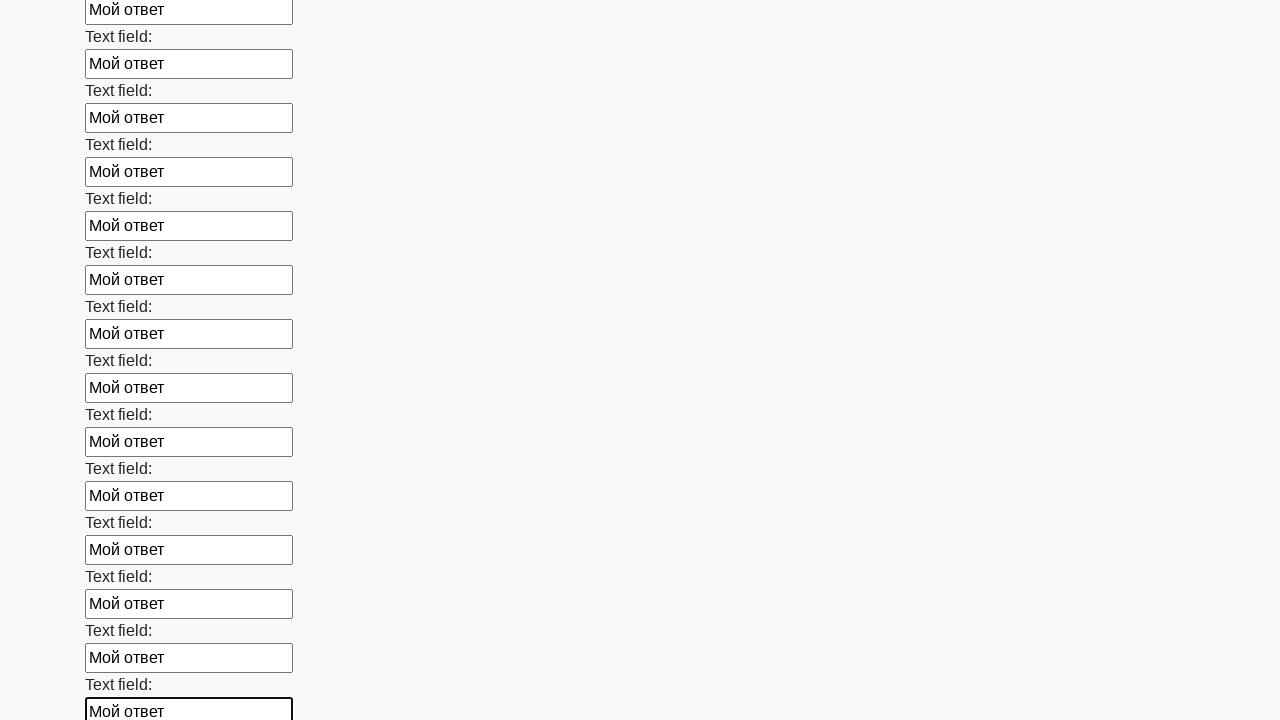

Filled an input field with 'Мой ответ' on input >> nth=44
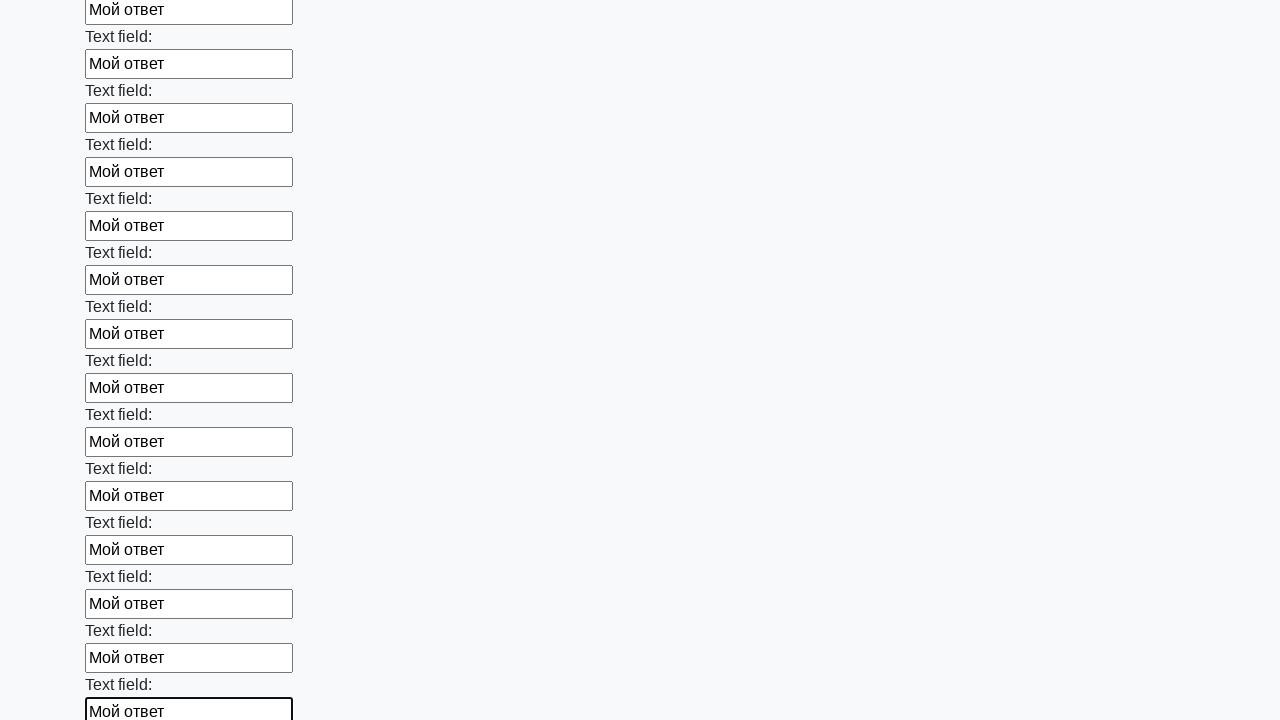

Filled an input field with 'Мой ответ' on input >> nth=45
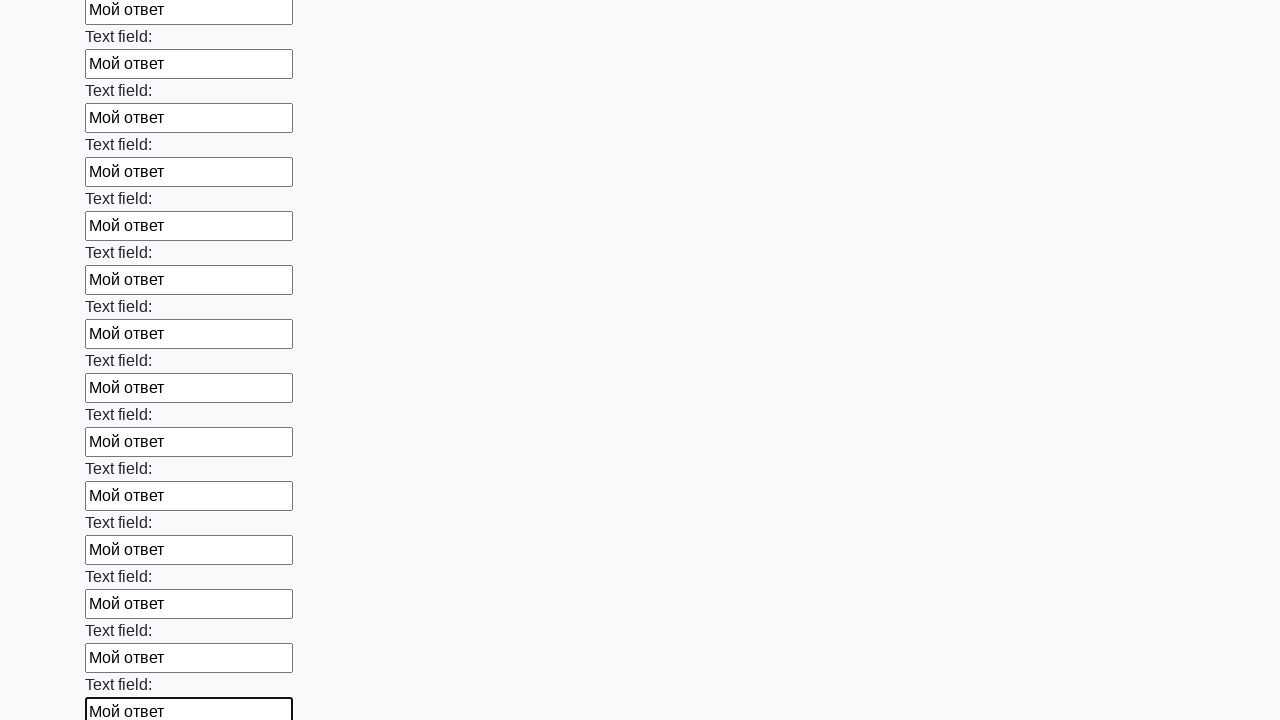

Filled an input field with 'Мой ответ' on input >> nth=46
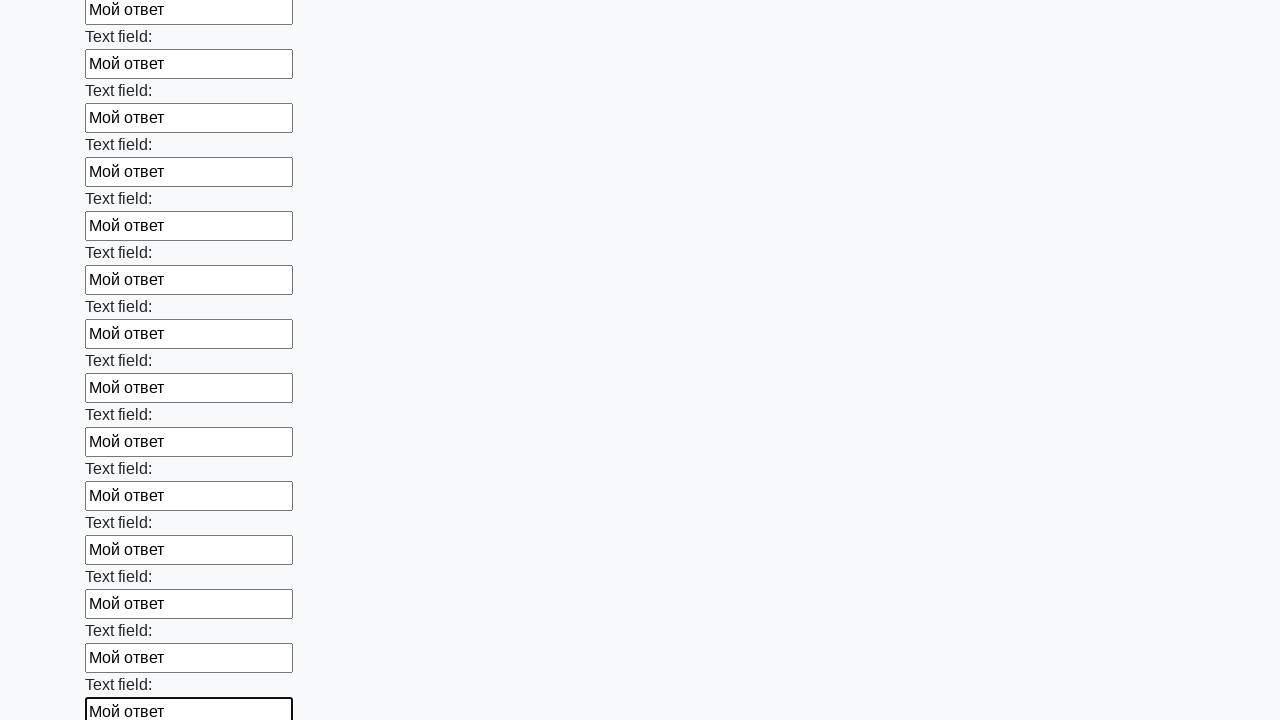

Filled an input field with 'Мой ответ' on input >> nth=47
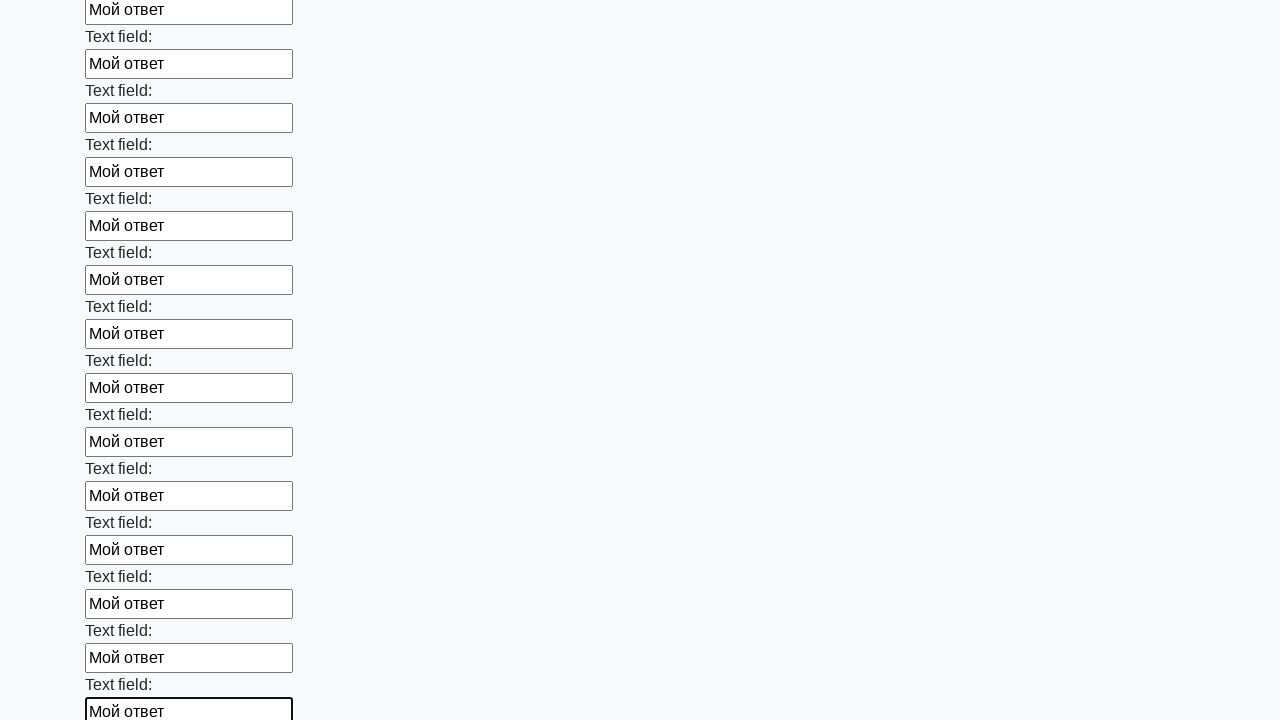

Filled an input field with 'Мой ответ' on input >> nth=48
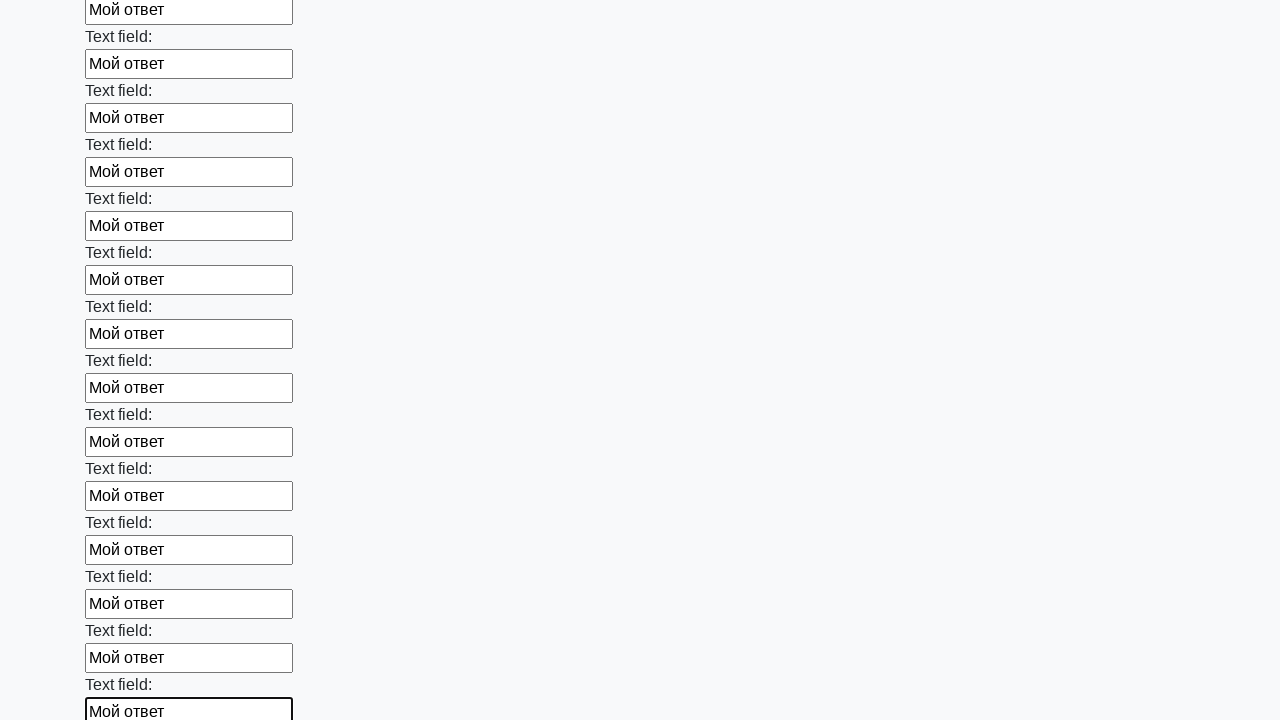

Filled an input field with 'Мой ответ' on input >> nth=49
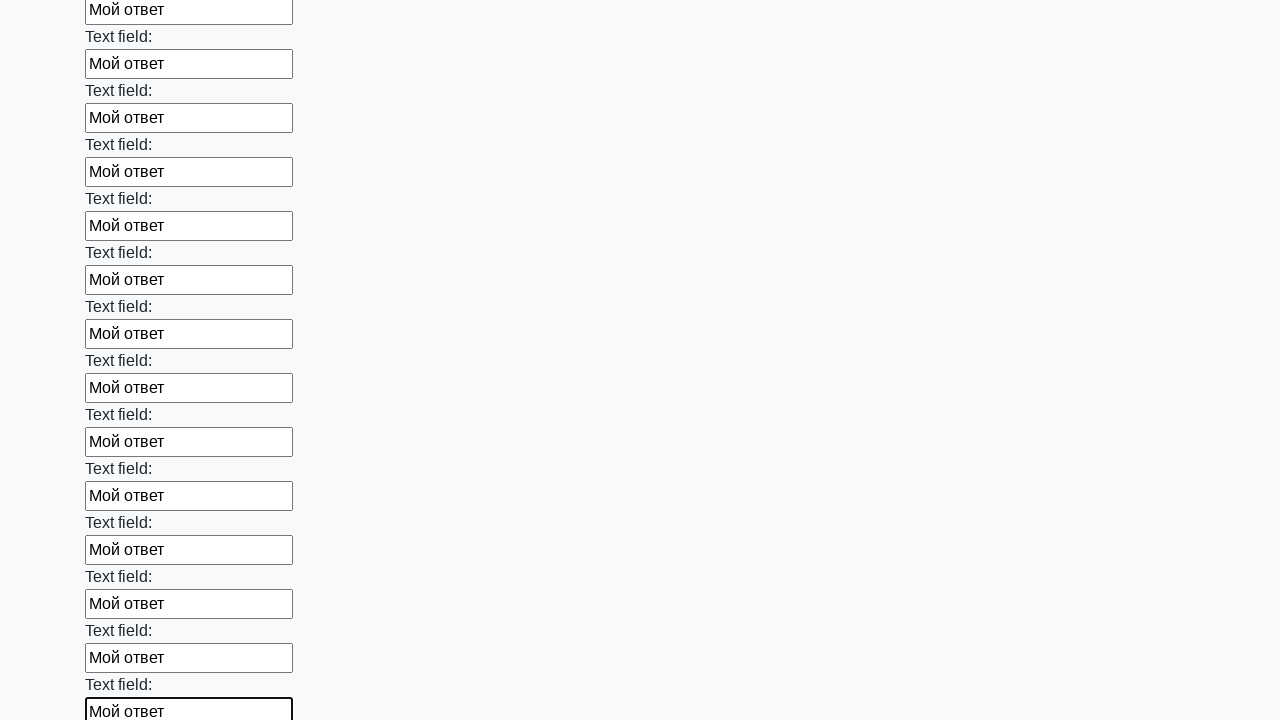

Filled an input field with 'Мой ответ' on input >> nth=50
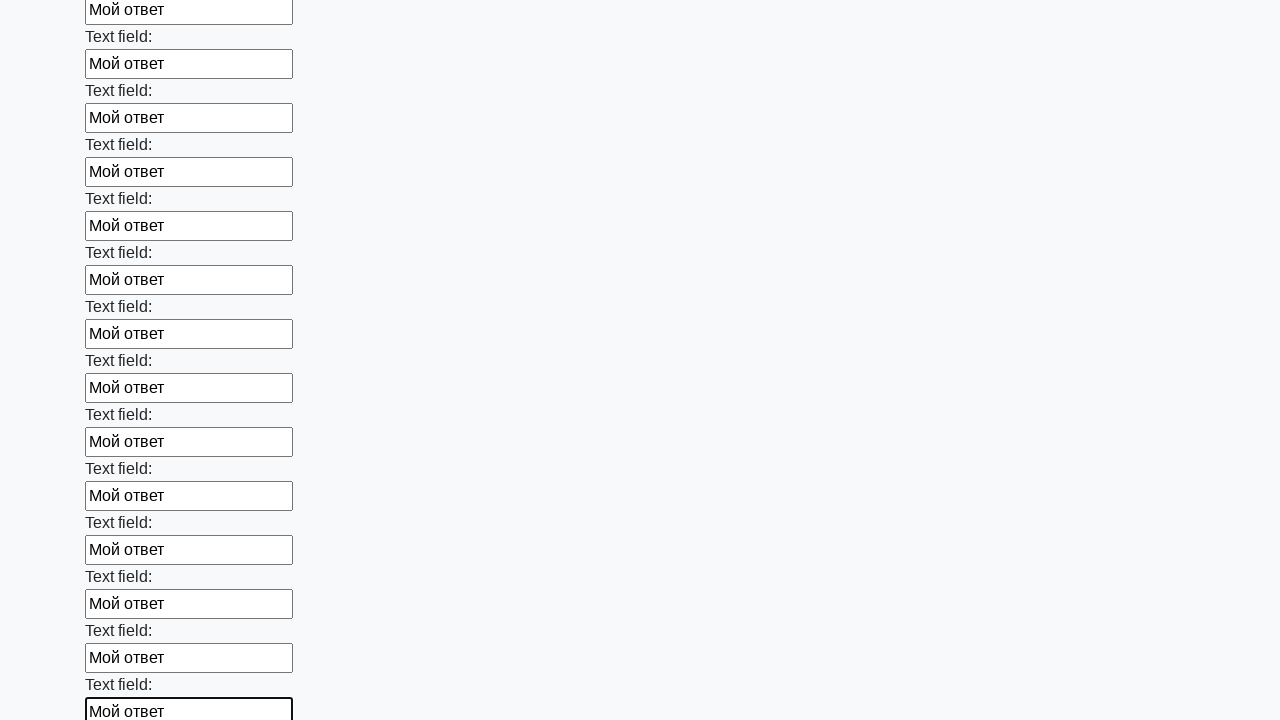

Filled an input field with 'Мой ответ' on input >> nth=51
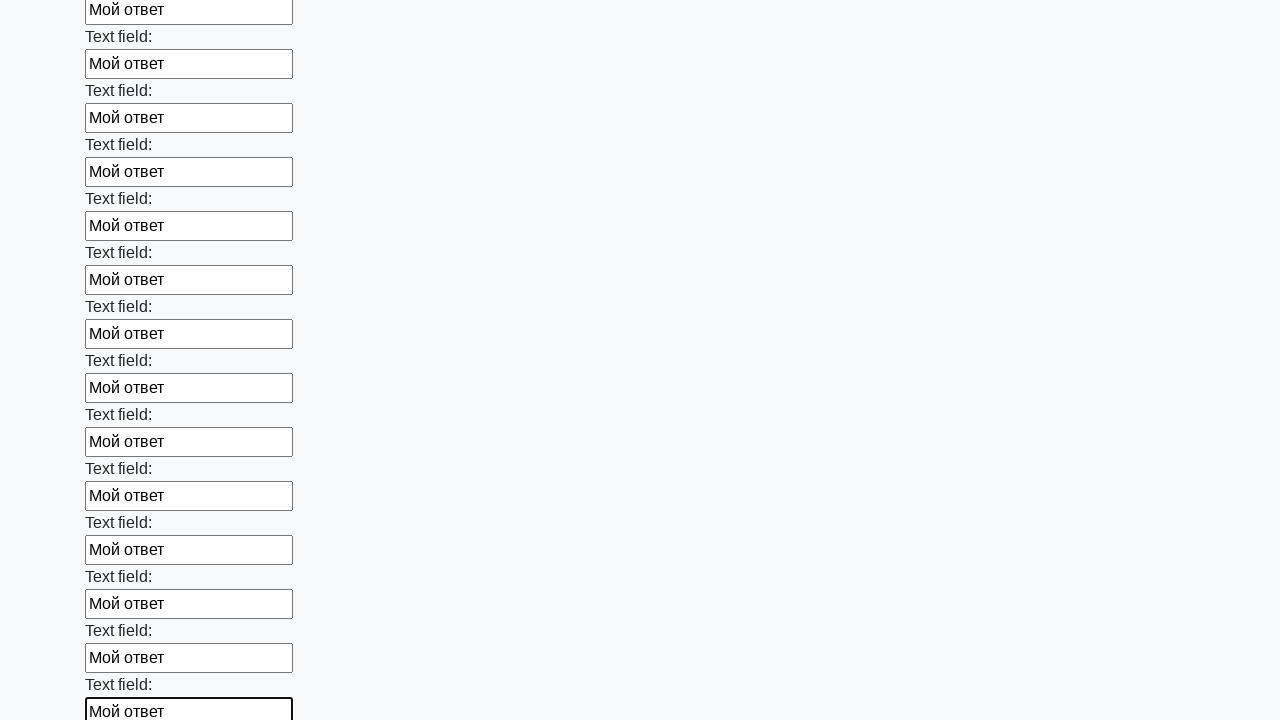

Filled an input field with 'Мой ответ' on input >> nth=52
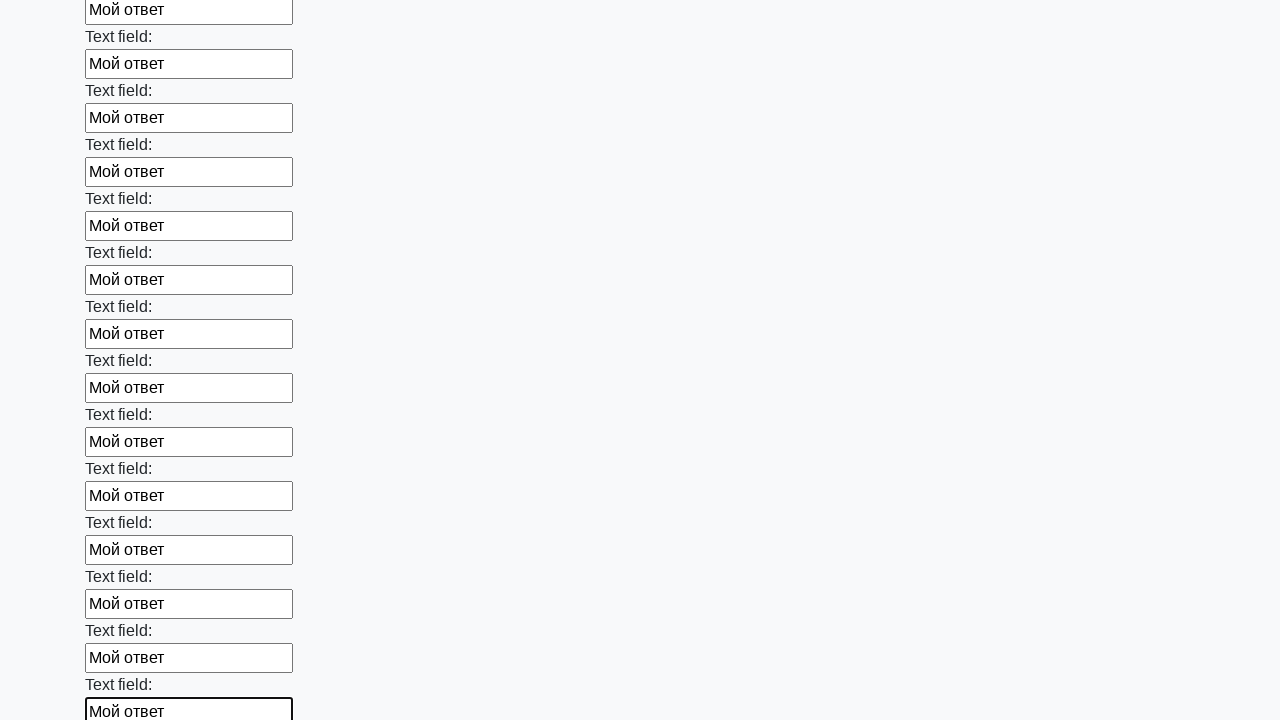

Filled an input field with 'Мой ответ' on input >> nth=53
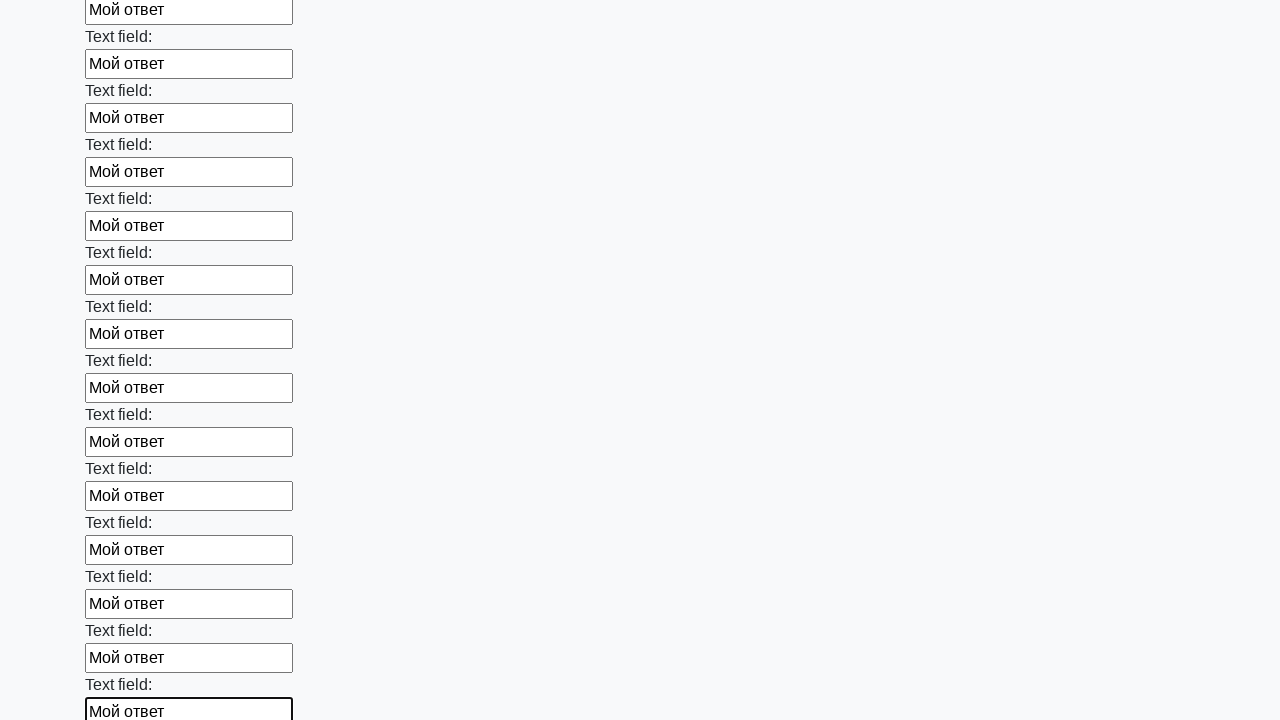

Filled an input field with 'Мой ответ' on input >> nth=54
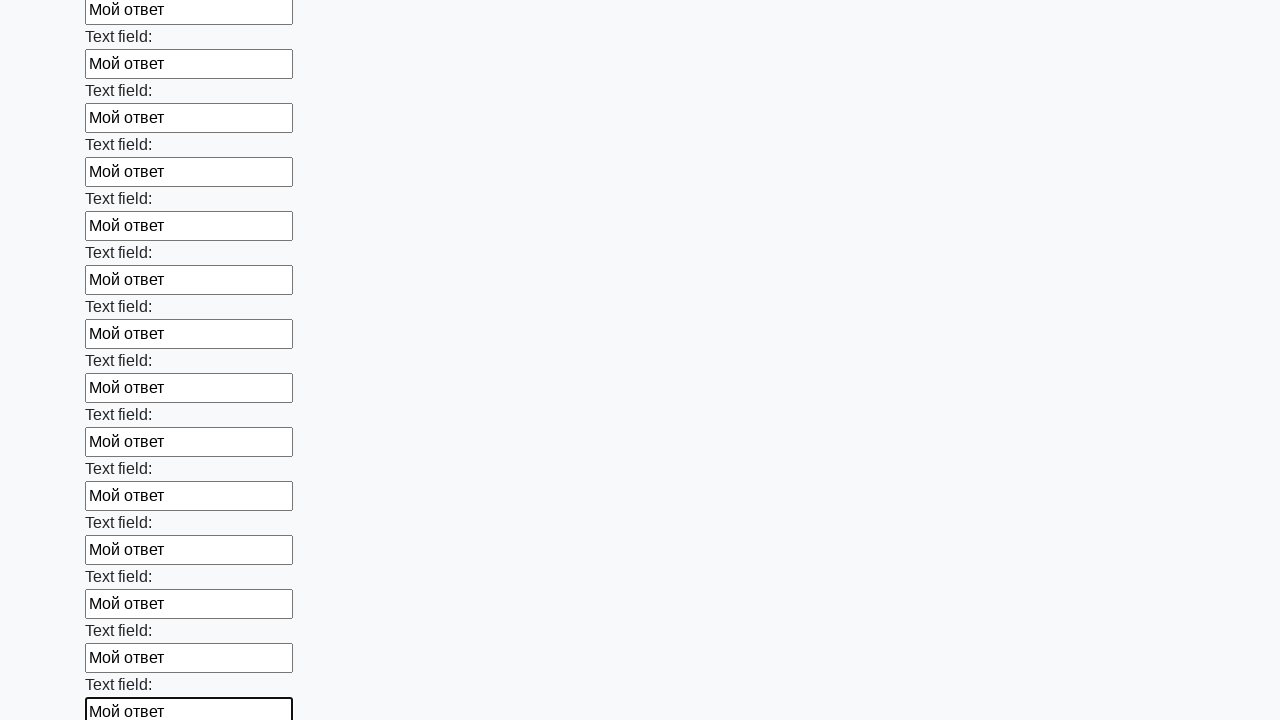

Filled an input field with 'Мой ответ' on input >> nth=55
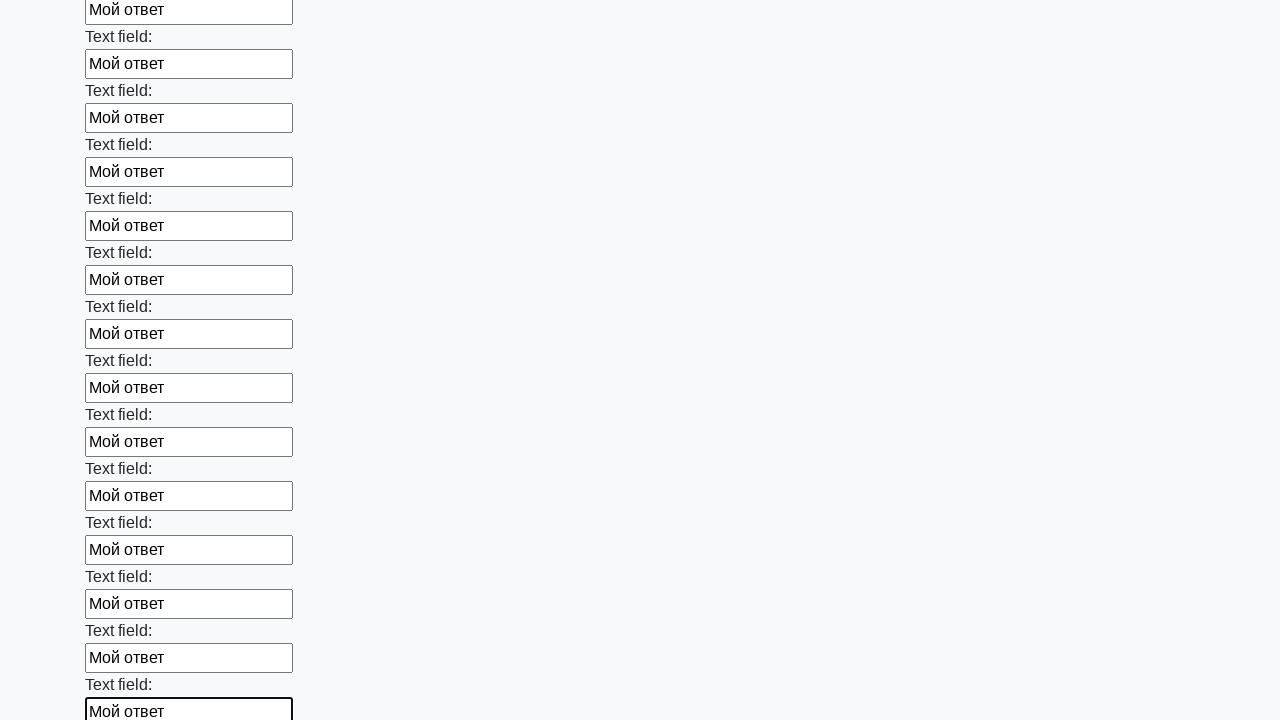

Filled an input field with 'Мой ответ' on input >> nth=56
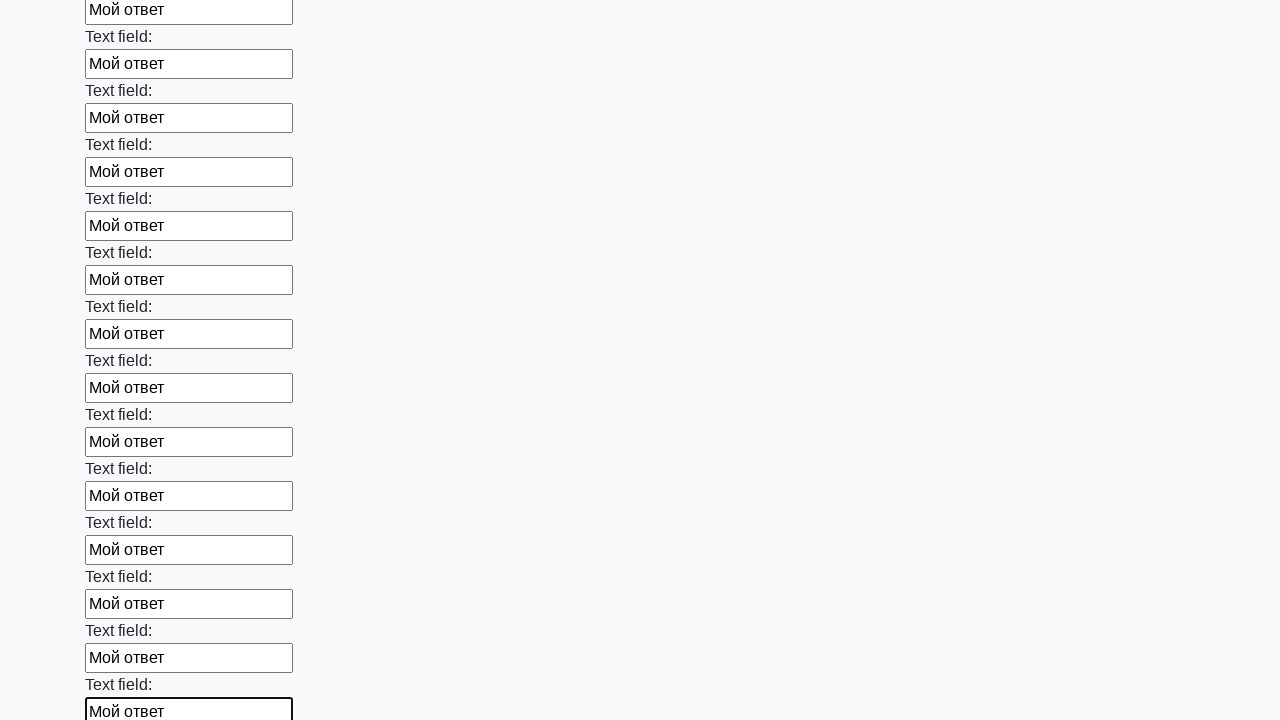

Filled an input field with 'Мой ответ' on input >> nth=57
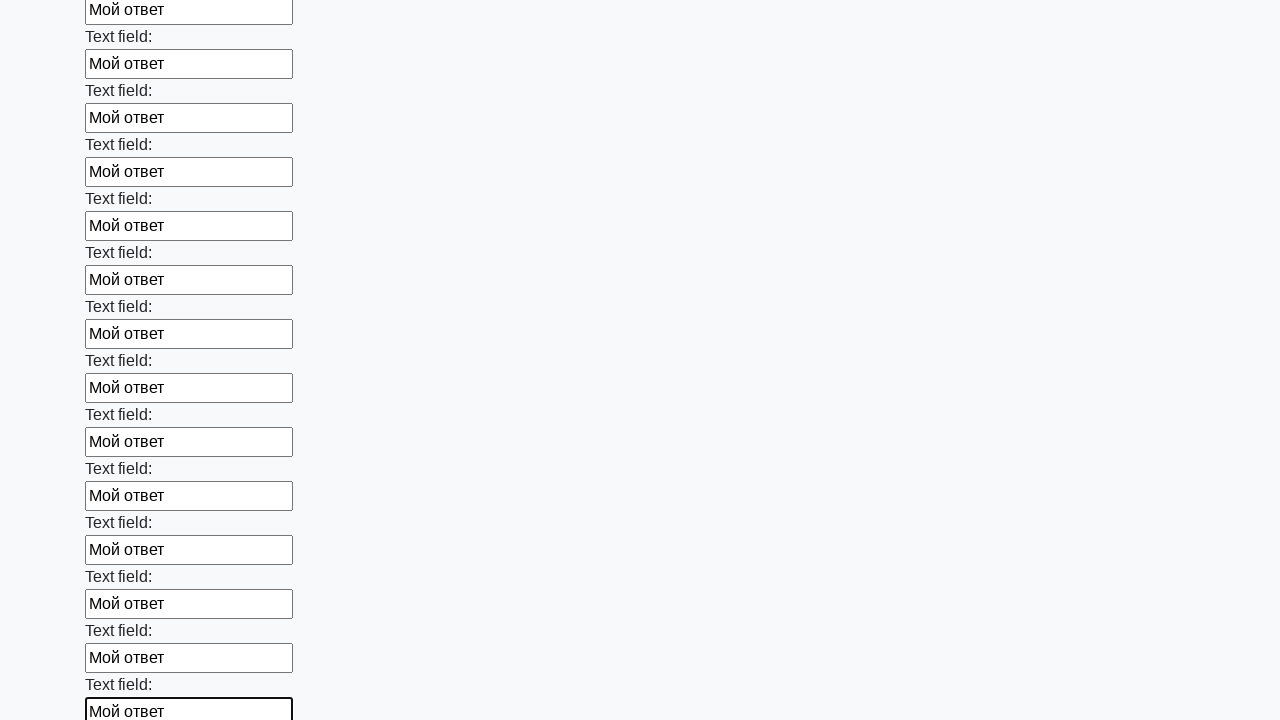

Filled an input field with 'Мой ответ' on input >> nth=58
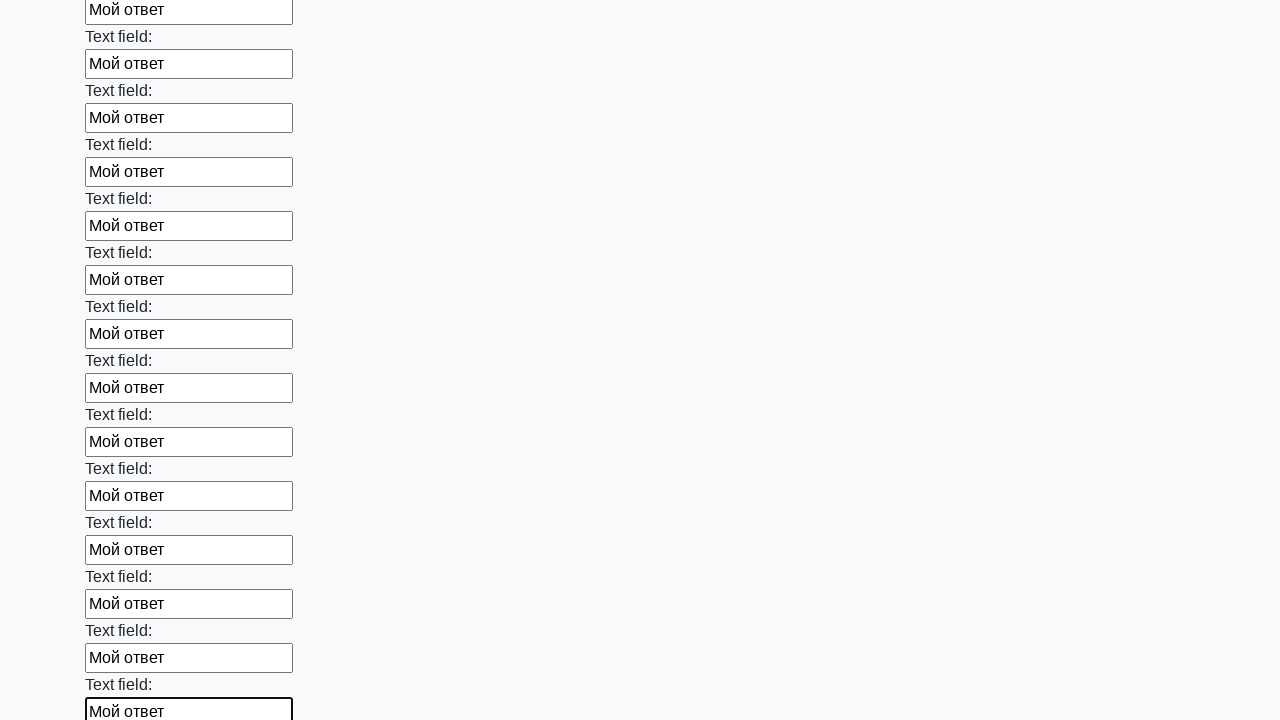

Filled an input field with 'Мой ответ' on input >> nth=59
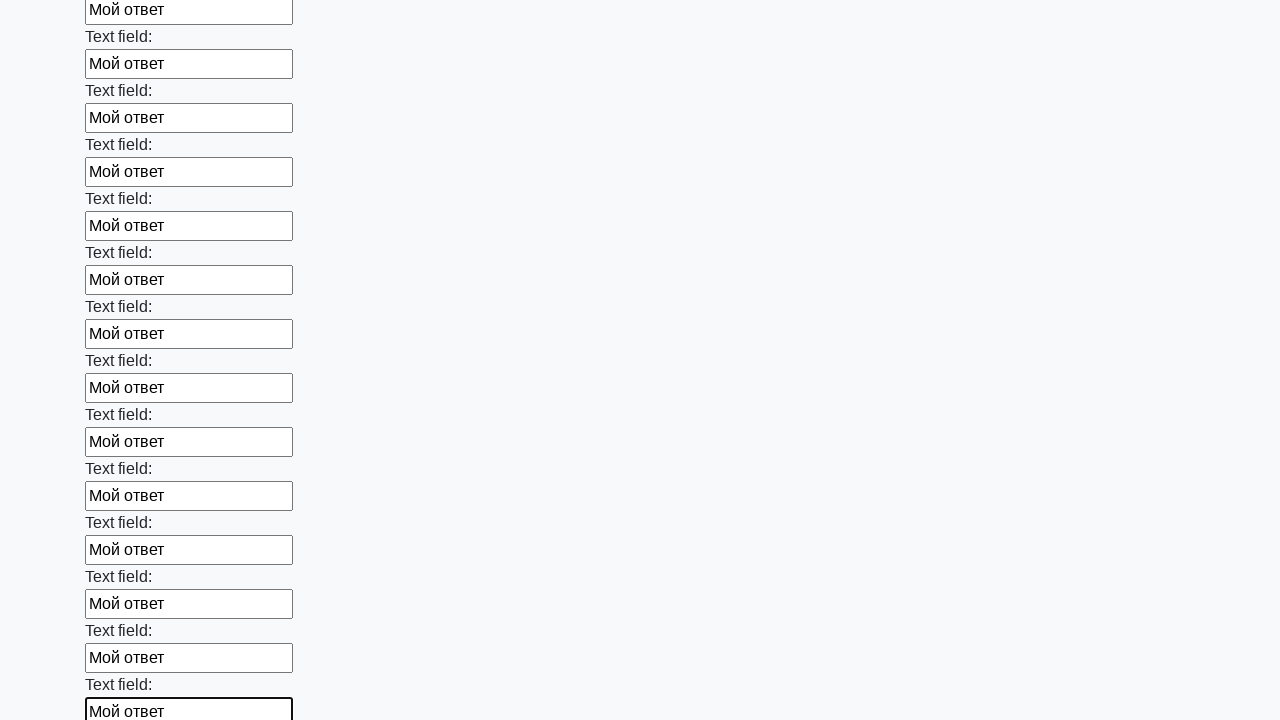

Filled an input field with 'Мой ответ' on input >> nth=60
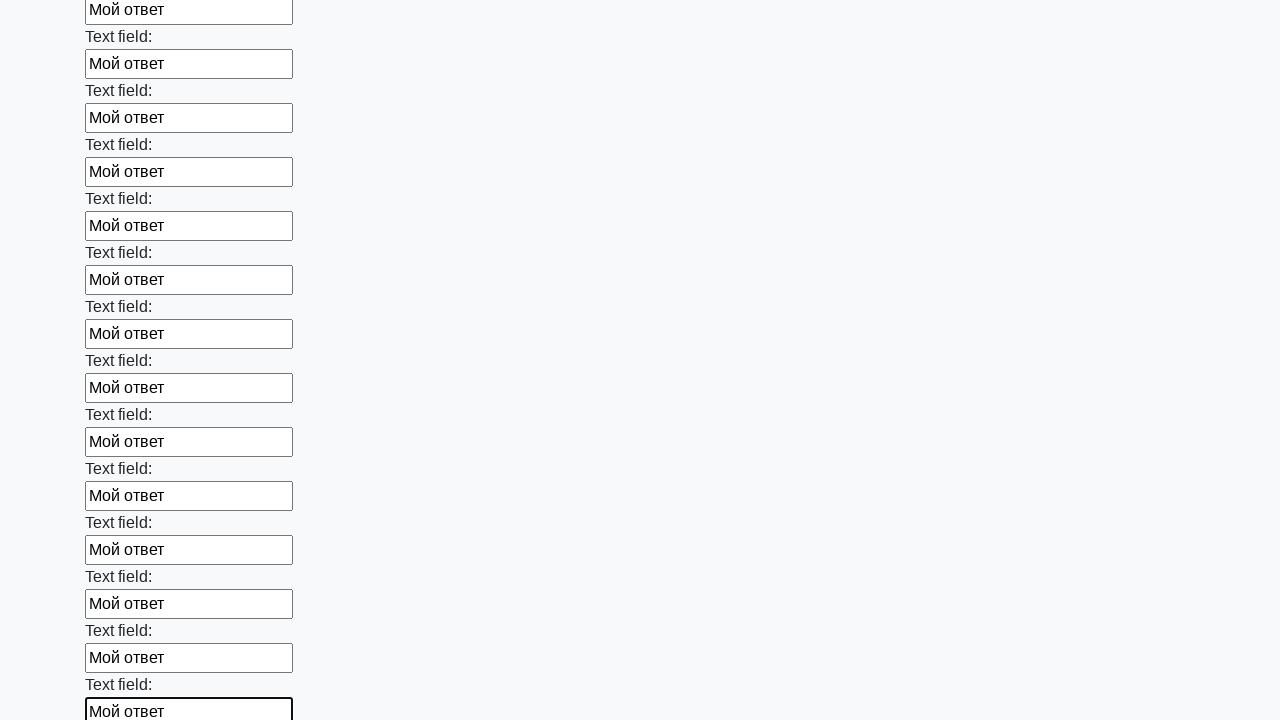

Filled an input field with 'Мой ответ' on input >> nth=61
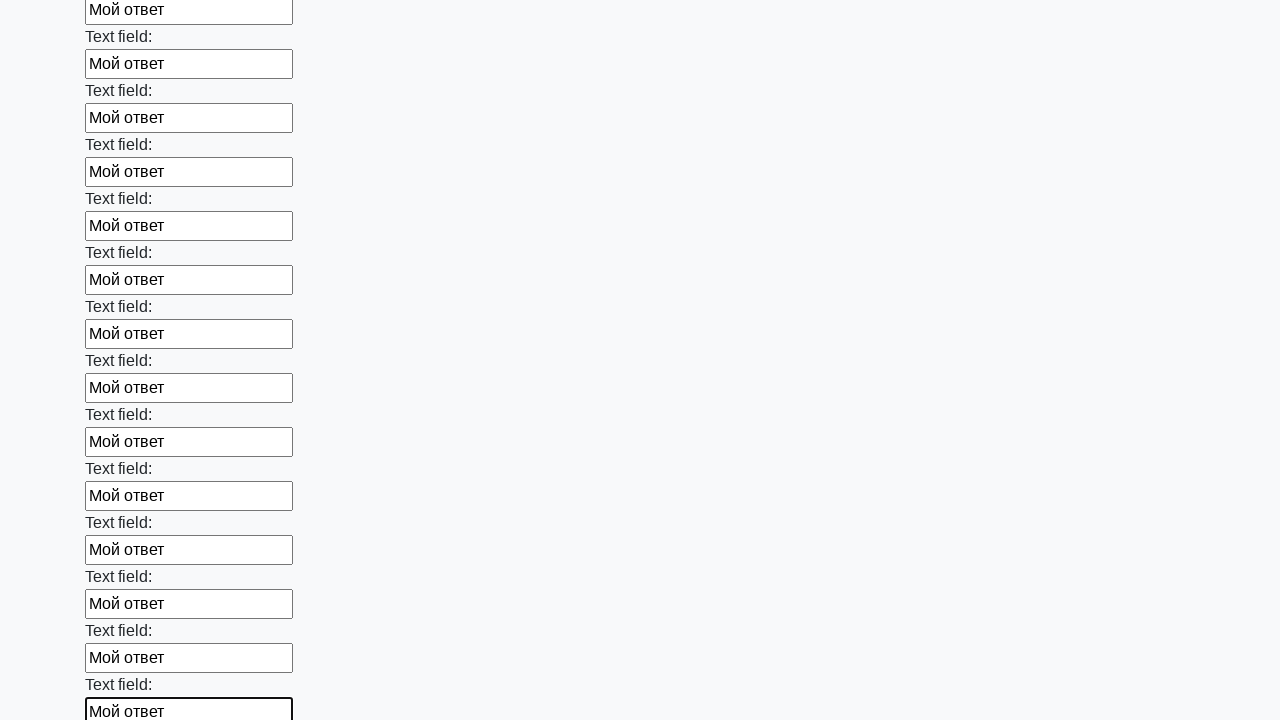

Filled an input field with 'Мой ответ' on input >> nth=62
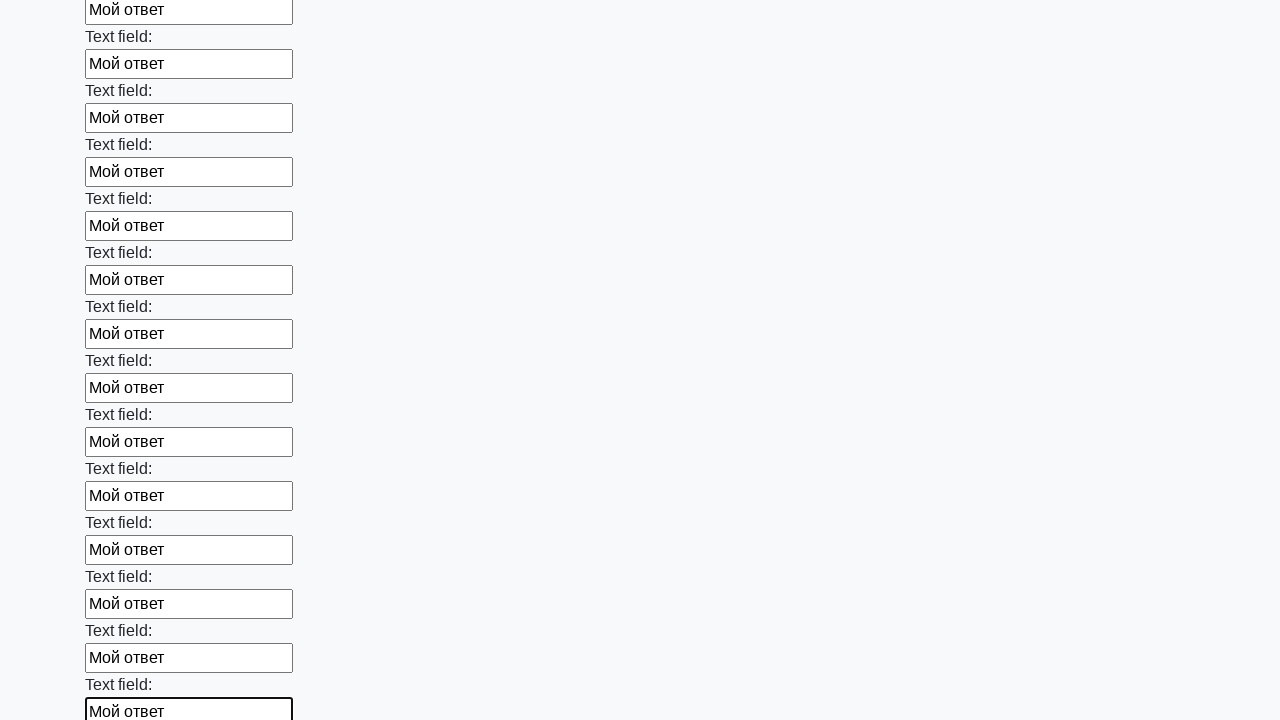

Filled an input field with 'Мой ответ' on input >> nth=63
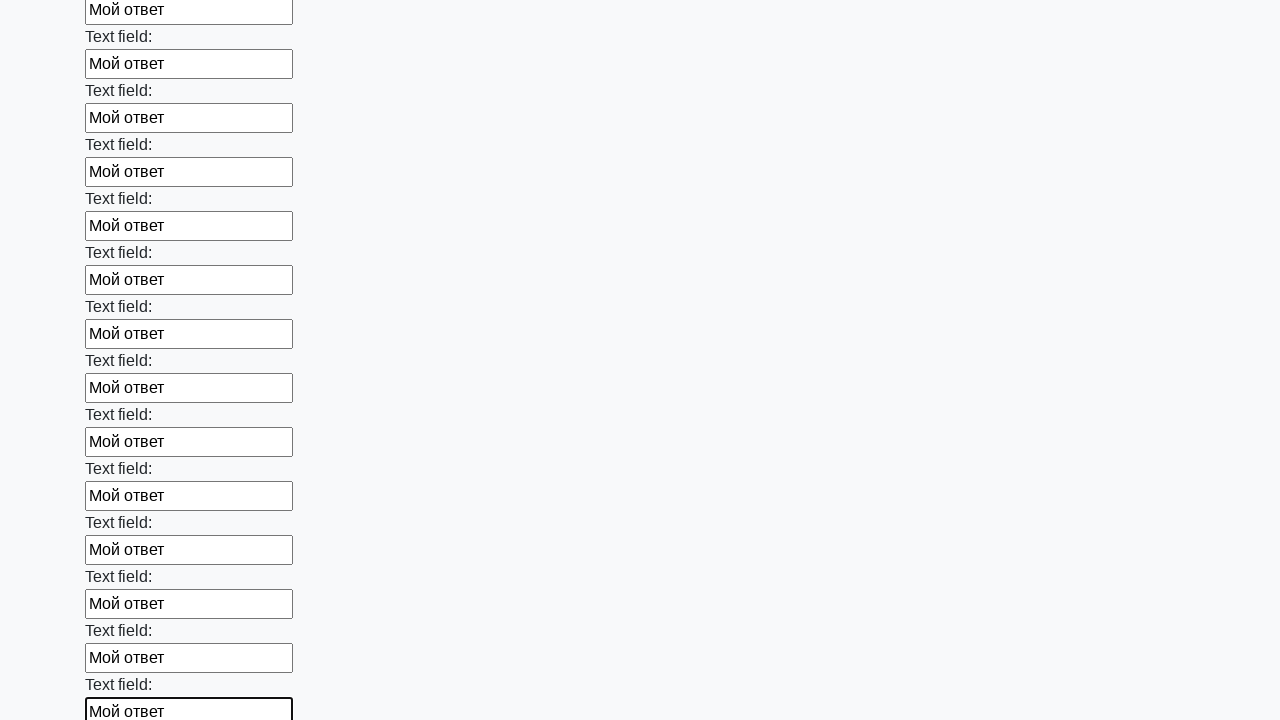

Filled an input field with 'Мой ответ' on input >> nth=64
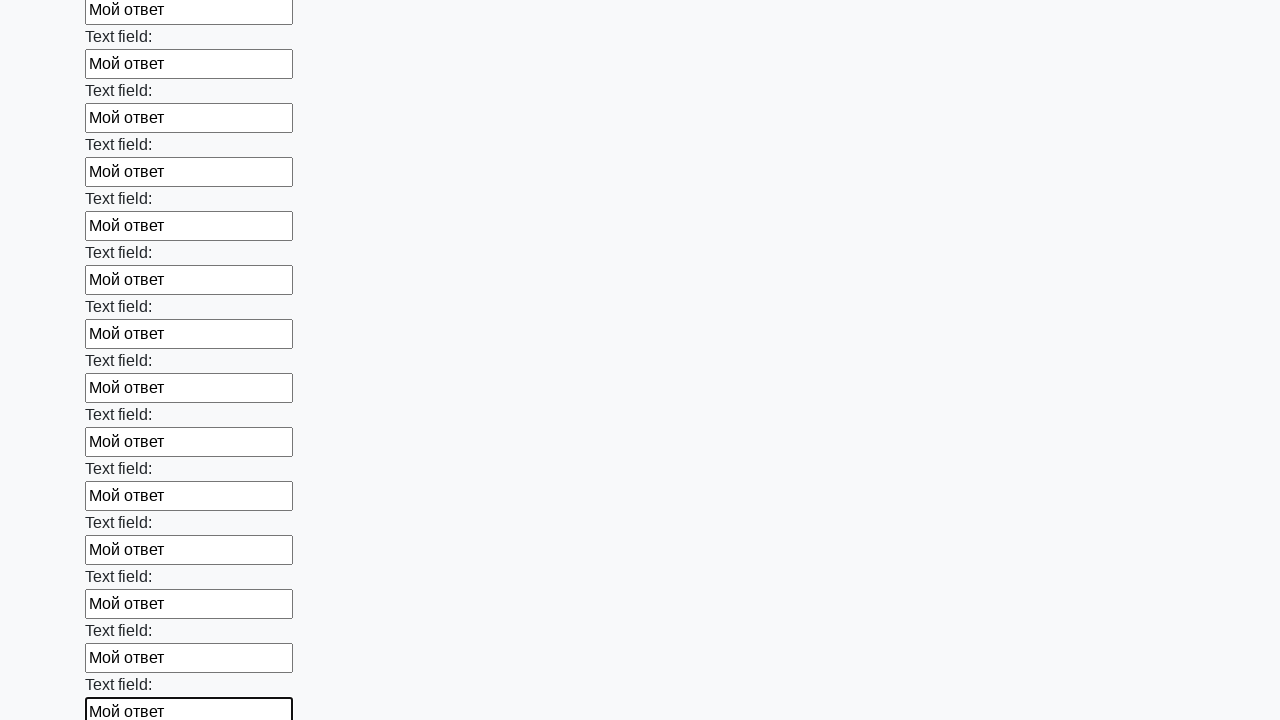

Filled an input field with 'Мой ответ' on input >> nth=65
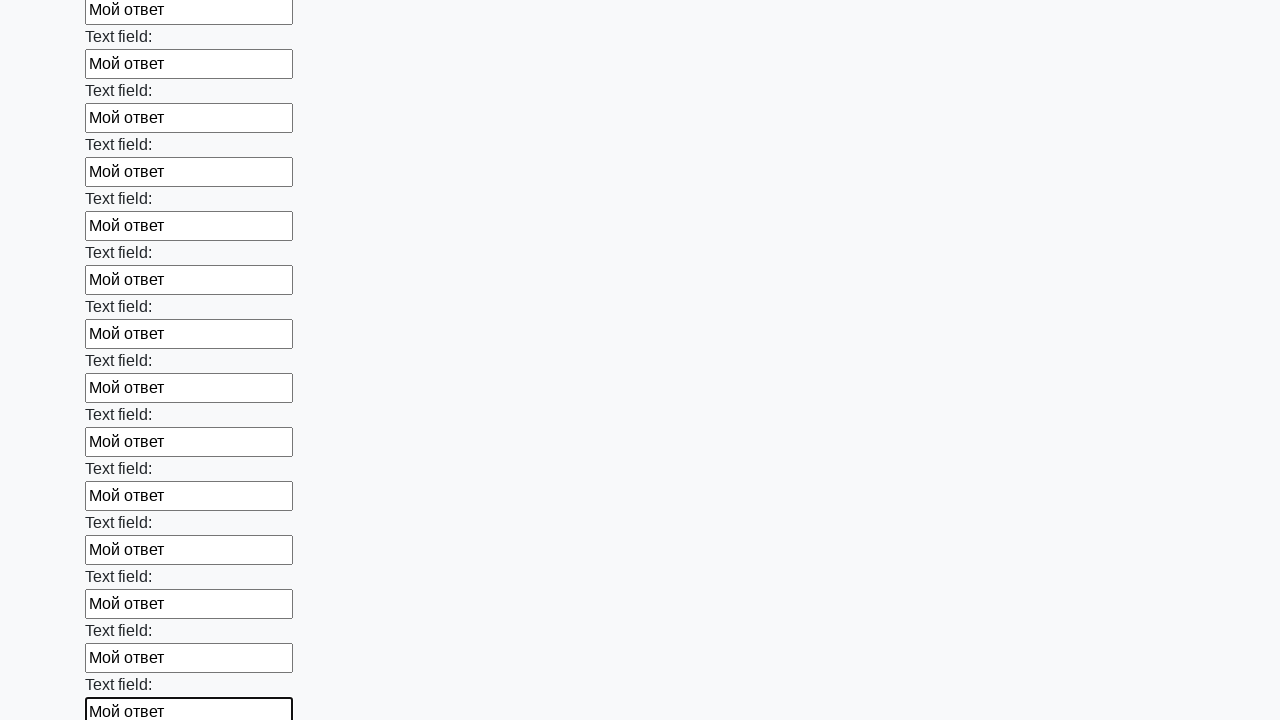

Filled an input field with 'Мой ответ' on input >> nth=66
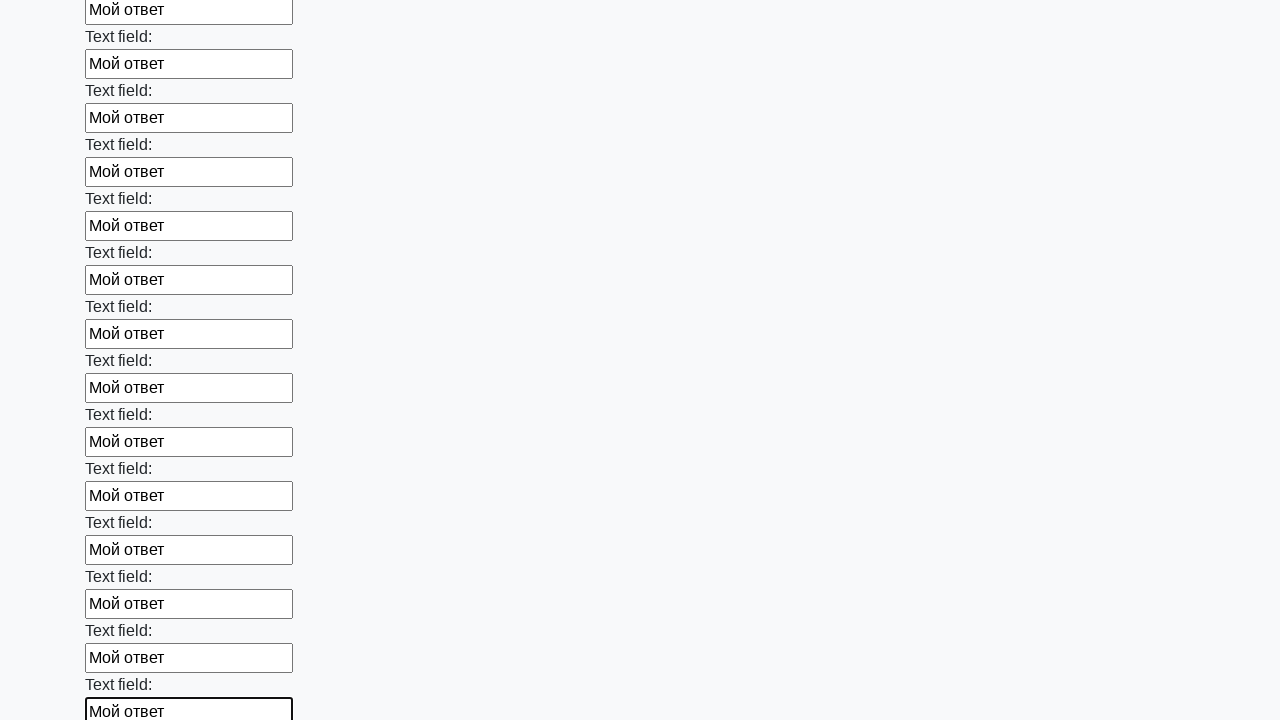

Filled an input field with 'Мой ответ' on input >> nth=67
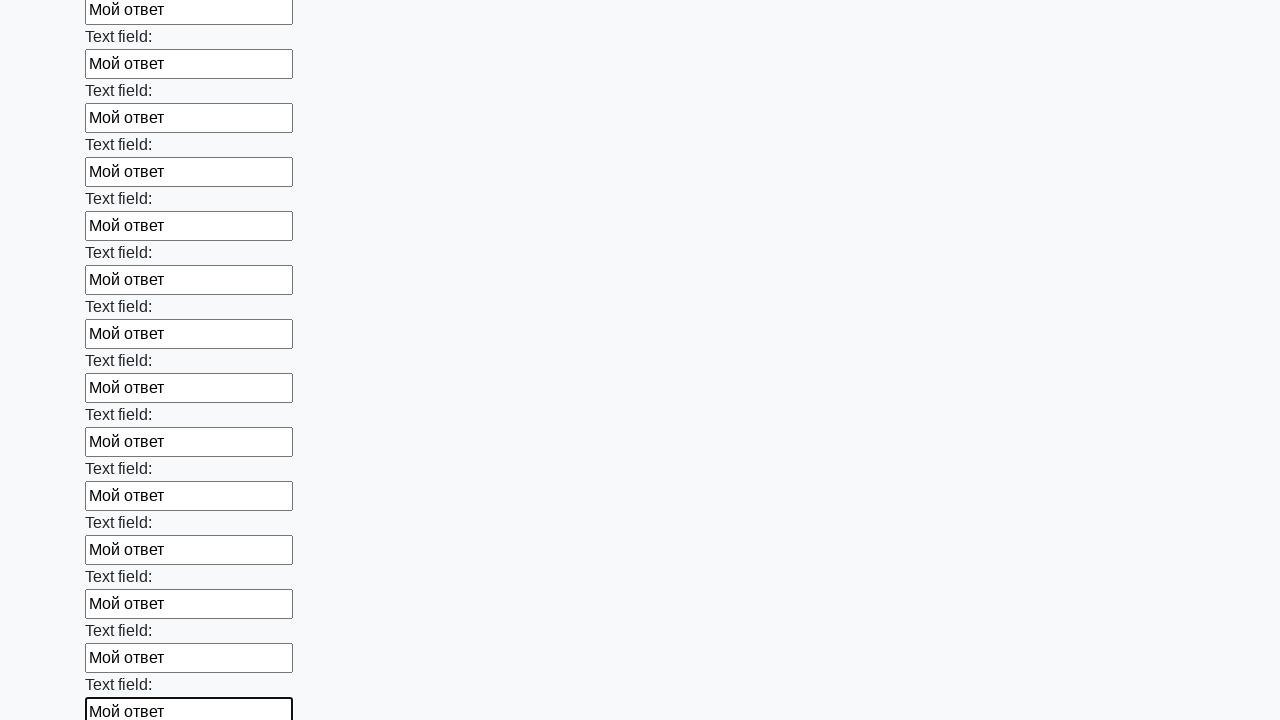

Filled an input field with 'Мой ответ' on input >> nth=68
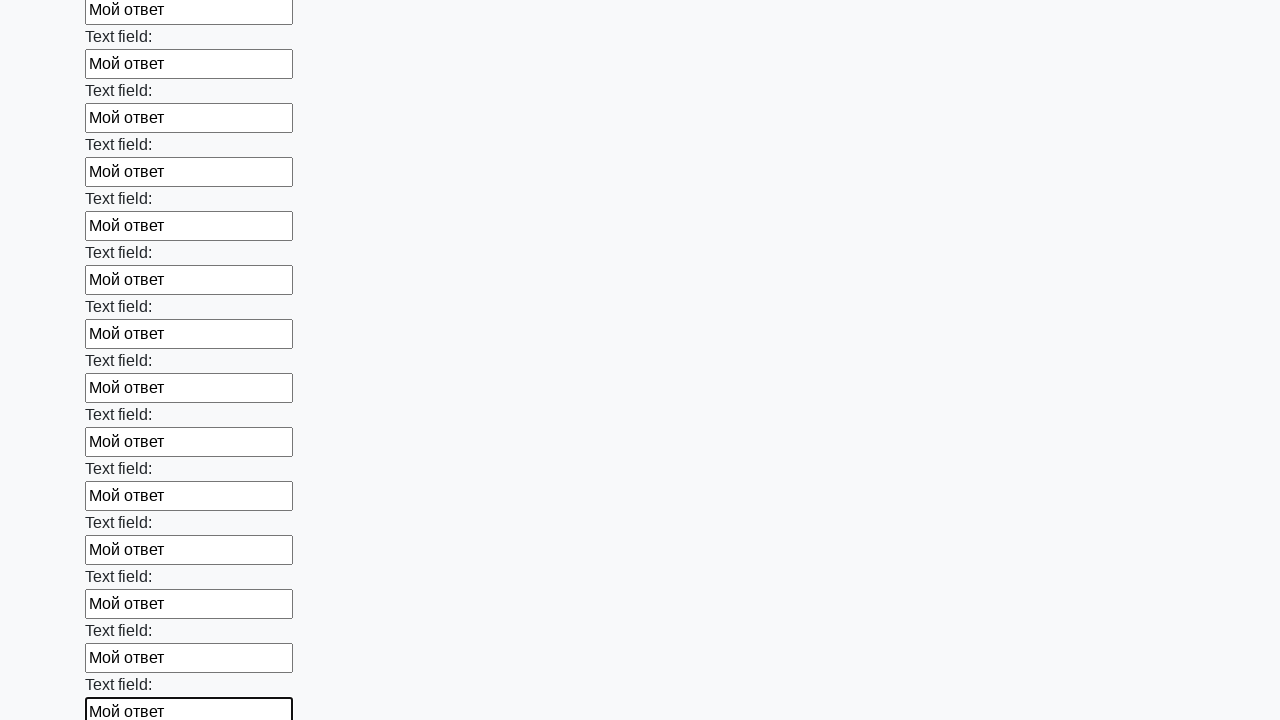

Filled an input field with 'Мой ответ' on input >> nth=69
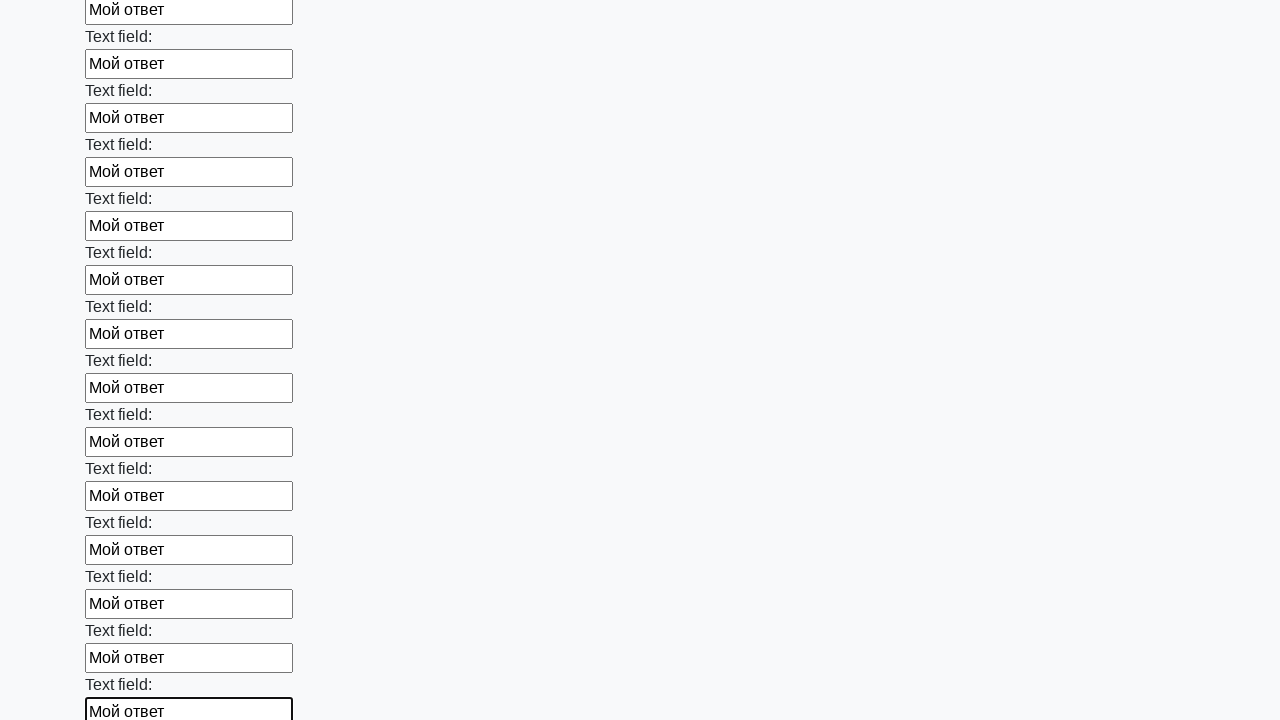

Filled an input field with 'Мой ответ' on input >> nth=70
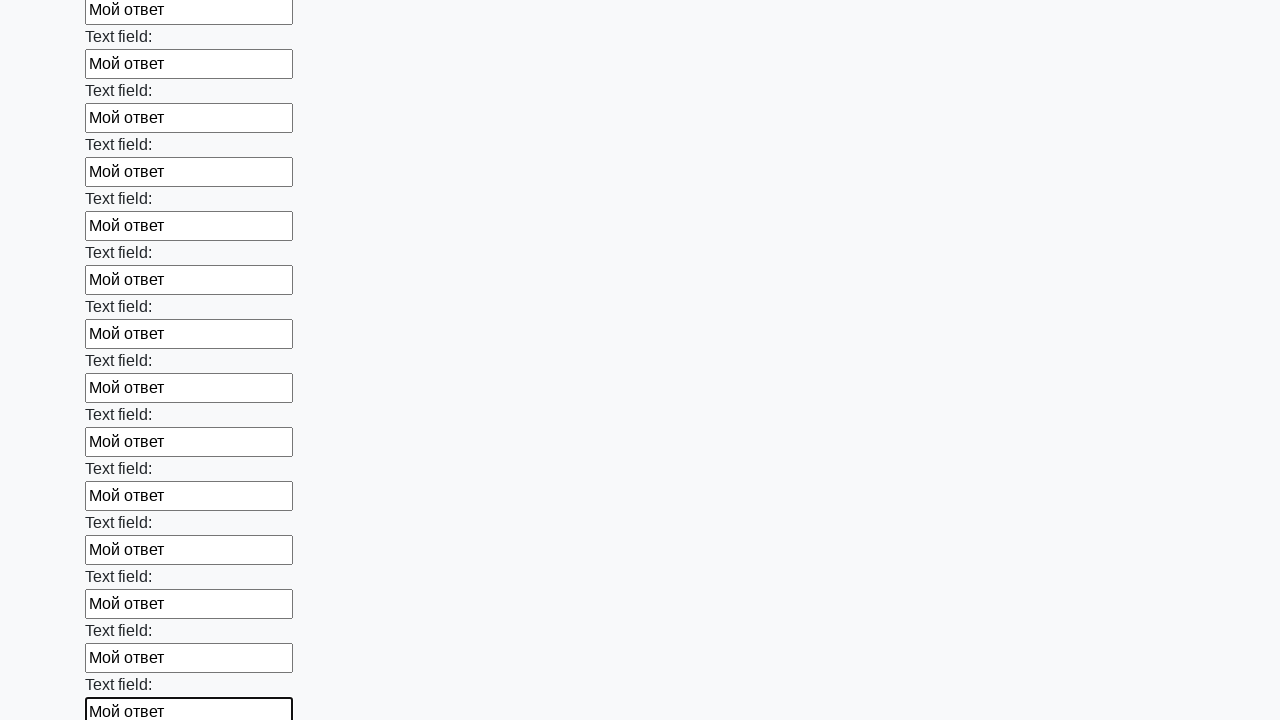

Filled an input field with 'Мой ответ' on input >> nth=71
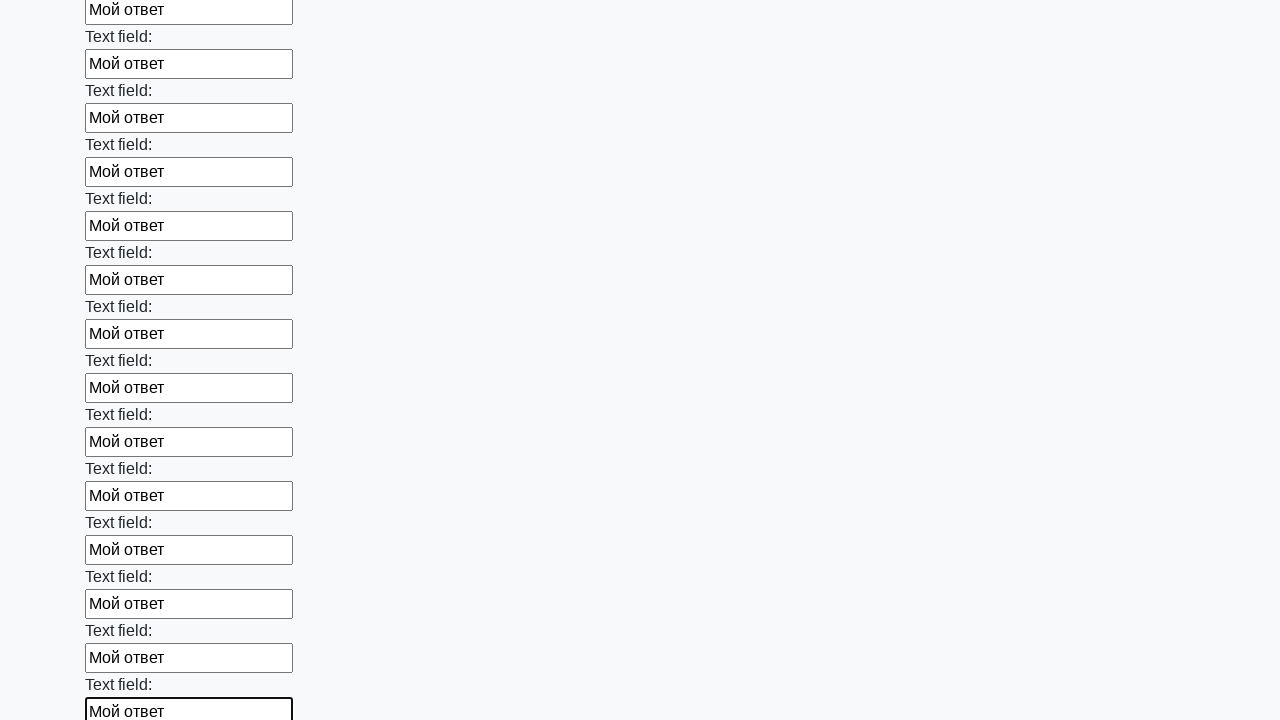

Filled an input field with 'Мой ответ' on input >> nth=72
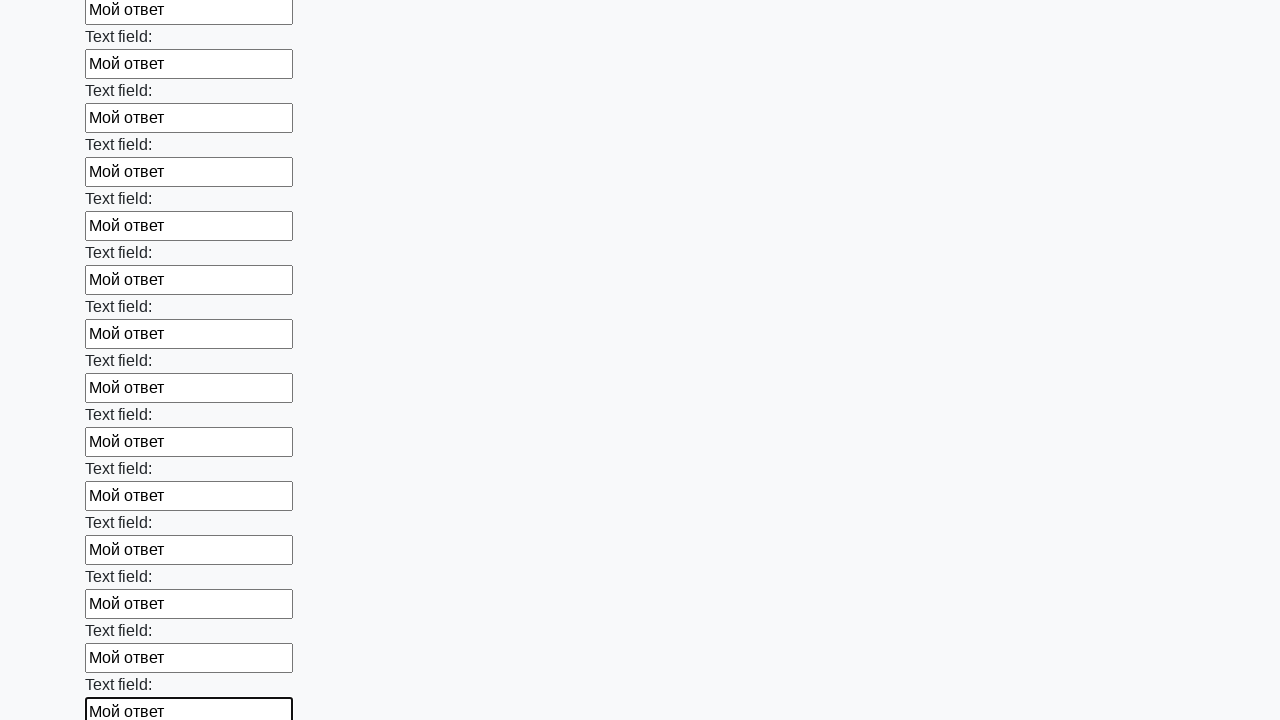

Filled an input field with 'Мой ответ' on input >> nth=73
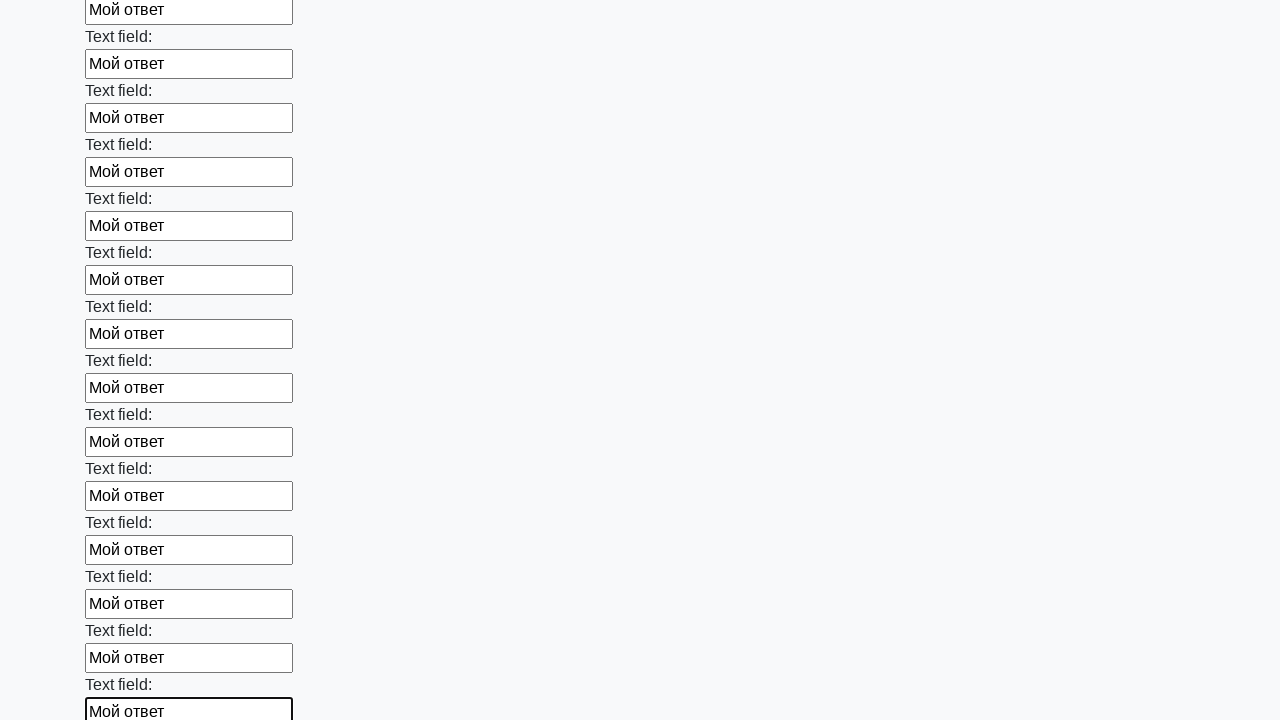

Filled an input field with 'Мой ответ' on input >> nth=74
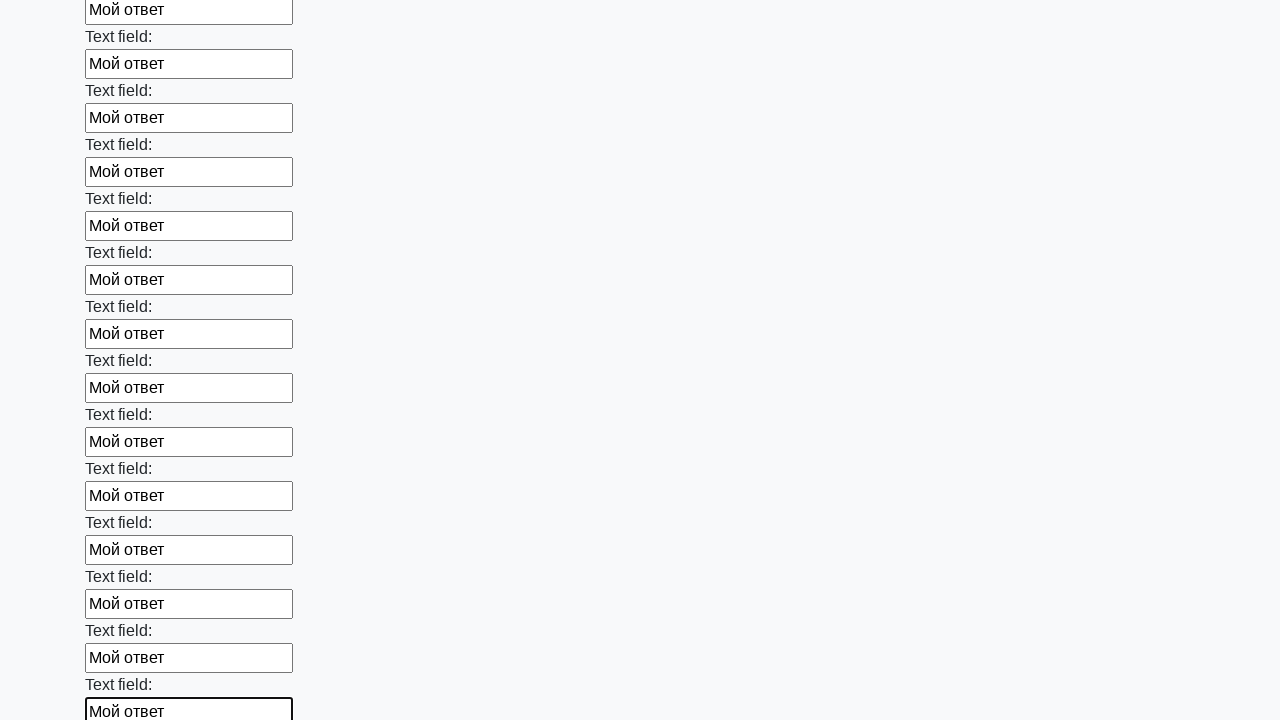

Filled an input field with 'Мой ответ' on input >> nth=75
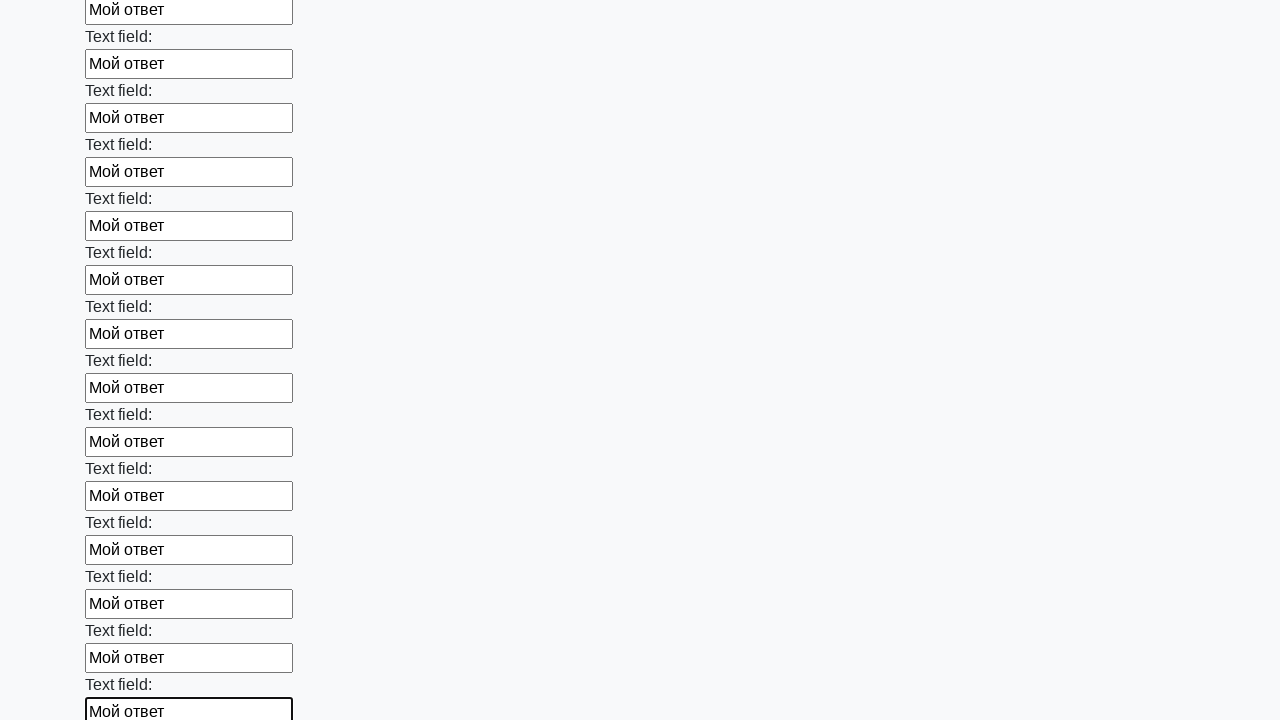

Filled an input field with 'Мой ответ' on input >> nth=76
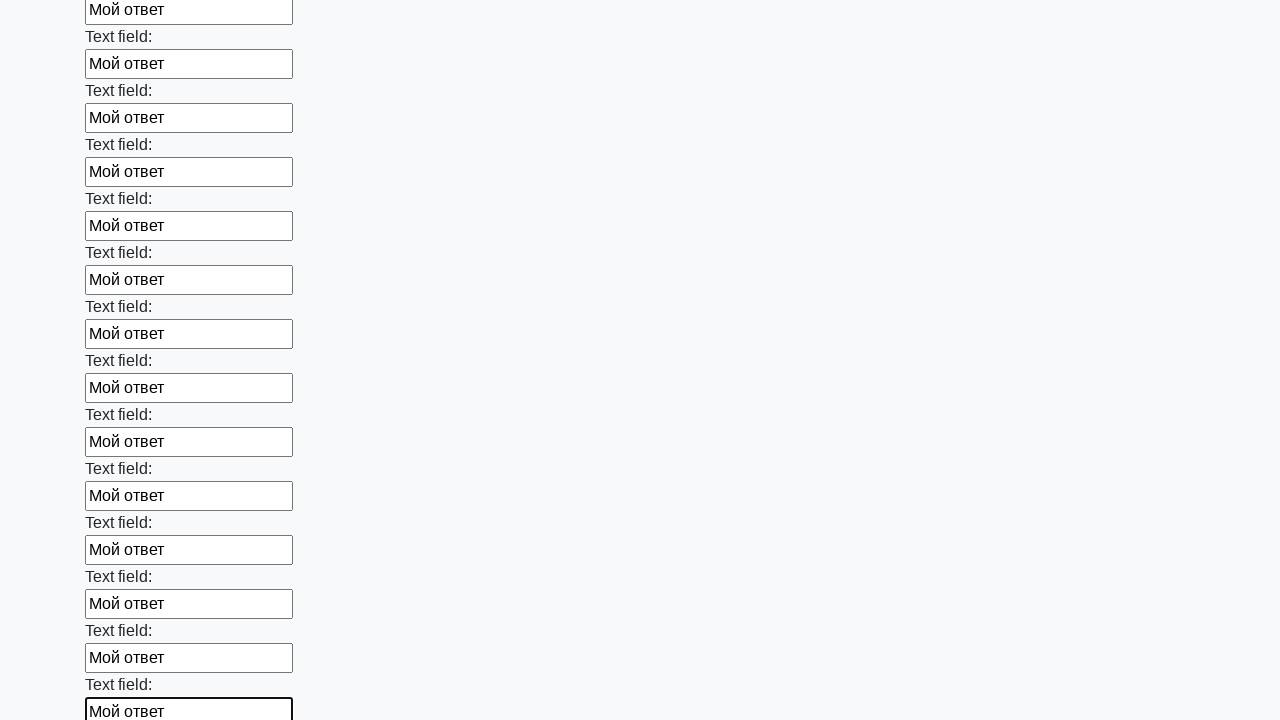

Filled an input field with 'Мой ответ' on input >> nth=77
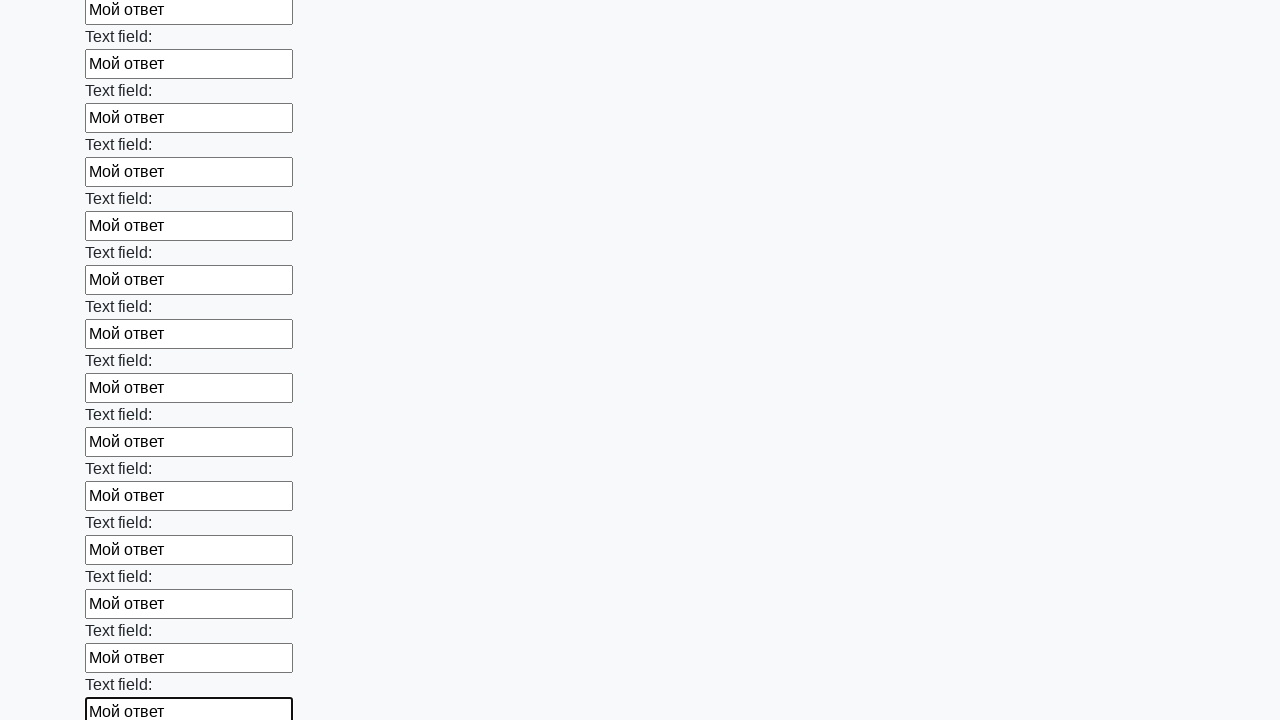

Filled an input field with 'Мой ответ' on input >> nth=78
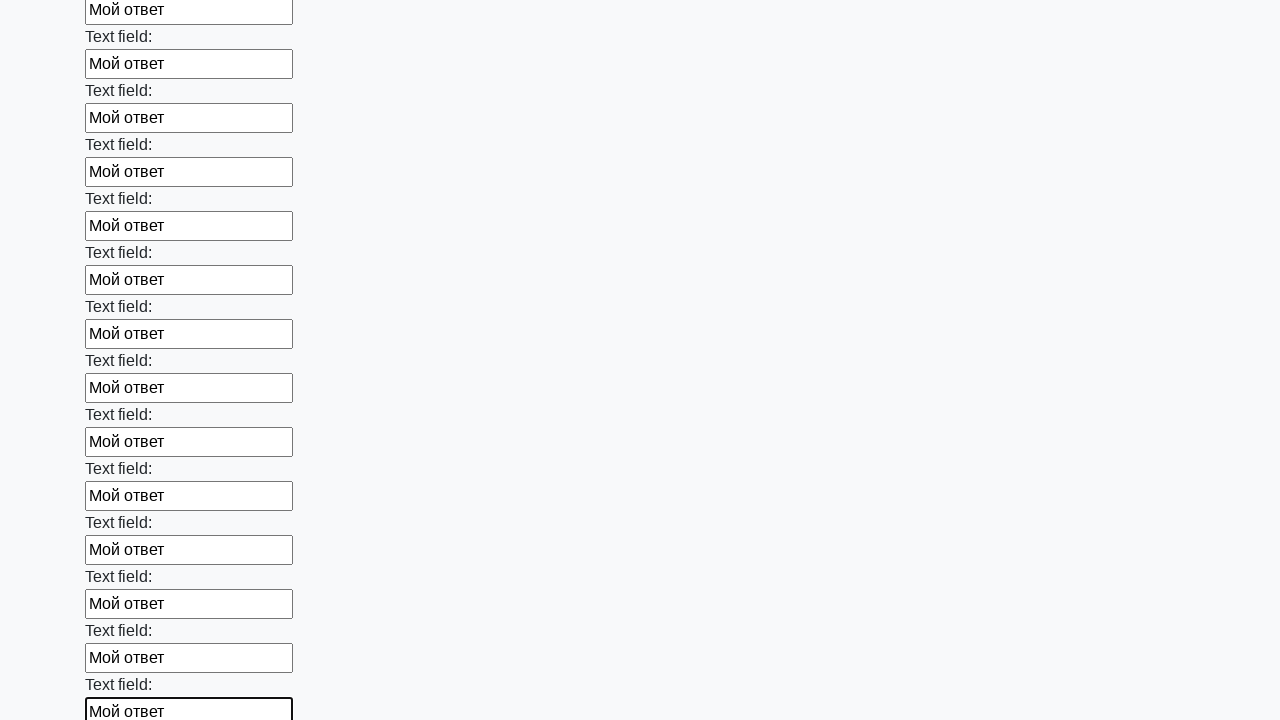

Filled an input field with 'Мой ответ' on input >> nth=79
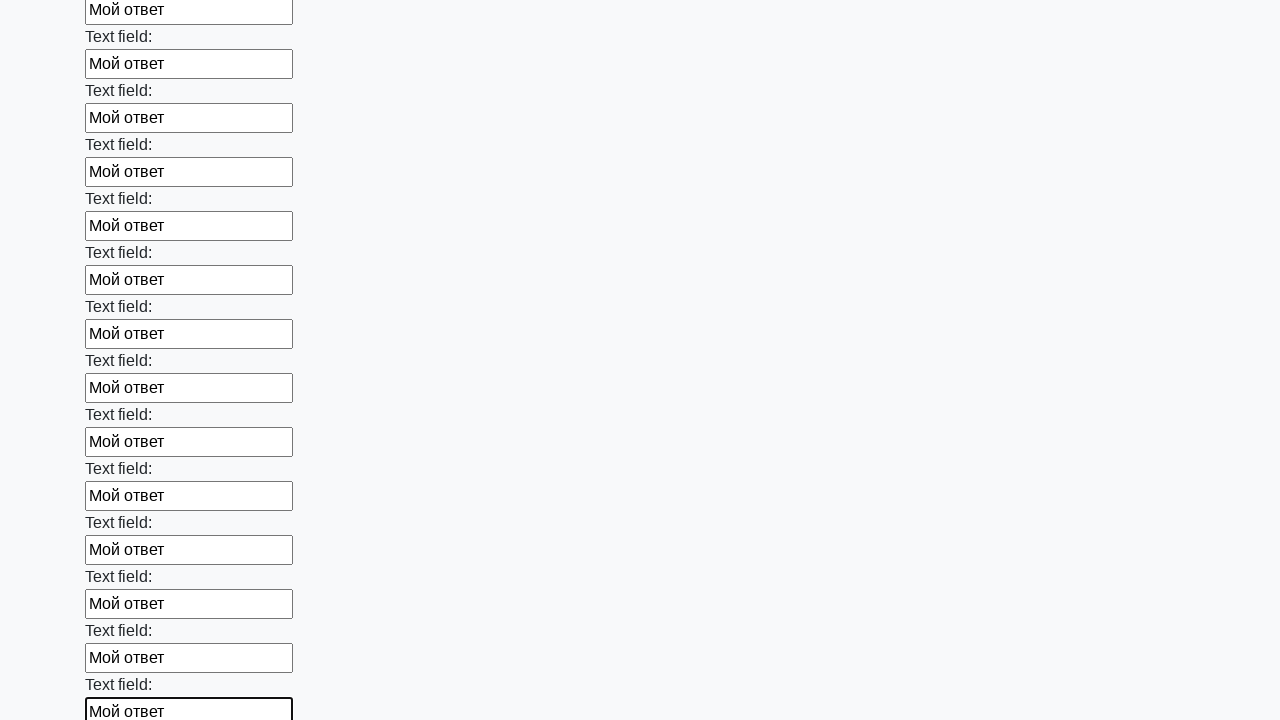

Filled an input field with 'Мой ответ' on input >> nth=80
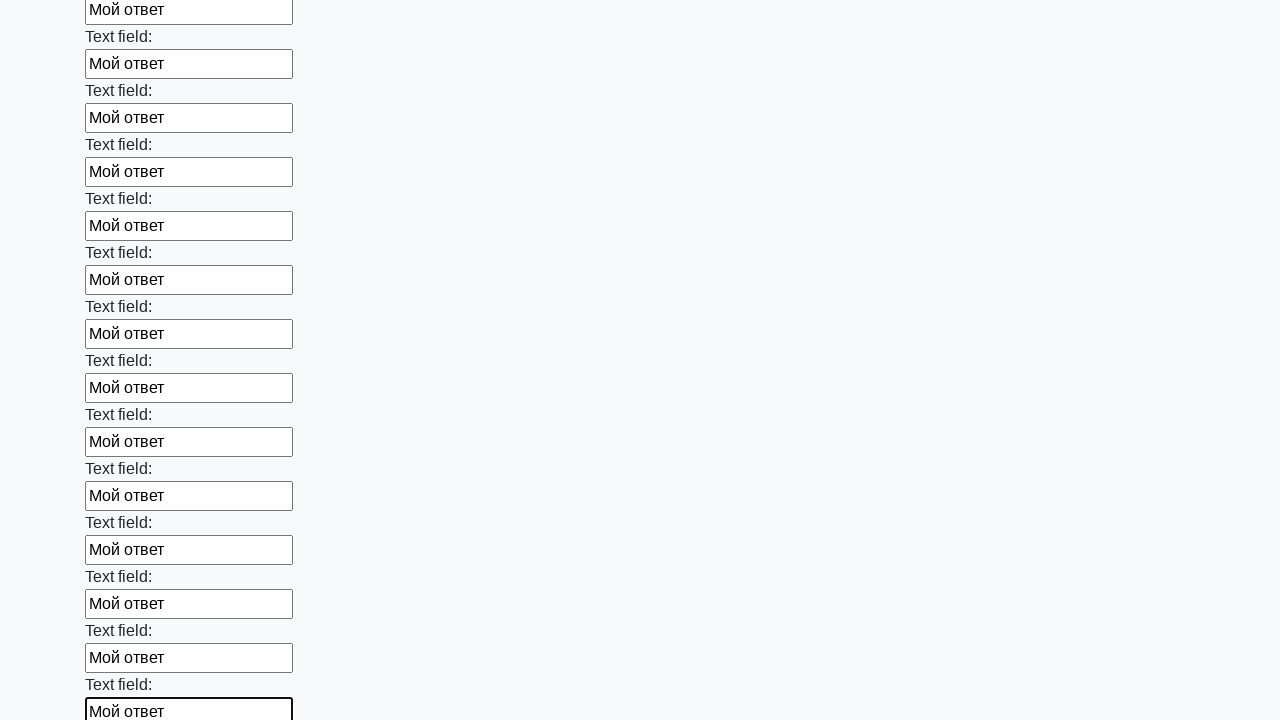

Filled an input field with 'Мой ответ' on input >> nth=81
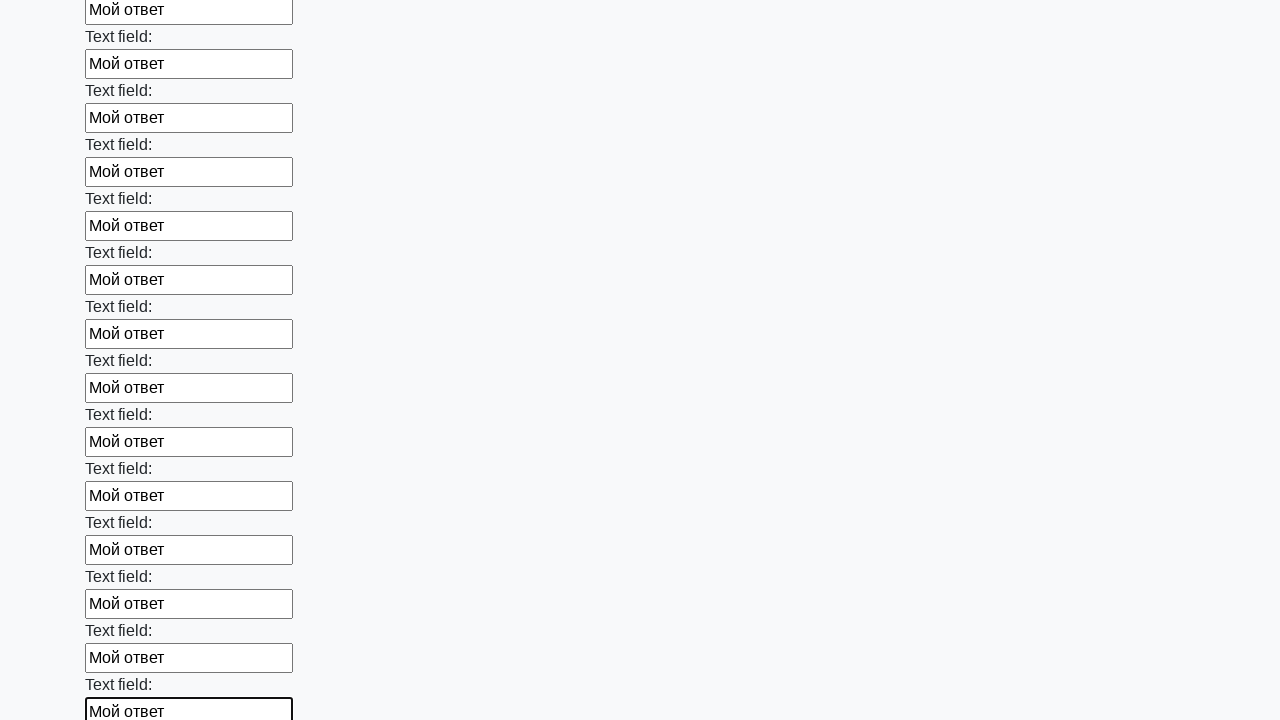

Filled an input field with 'Мой ответ' on input >> nth=82
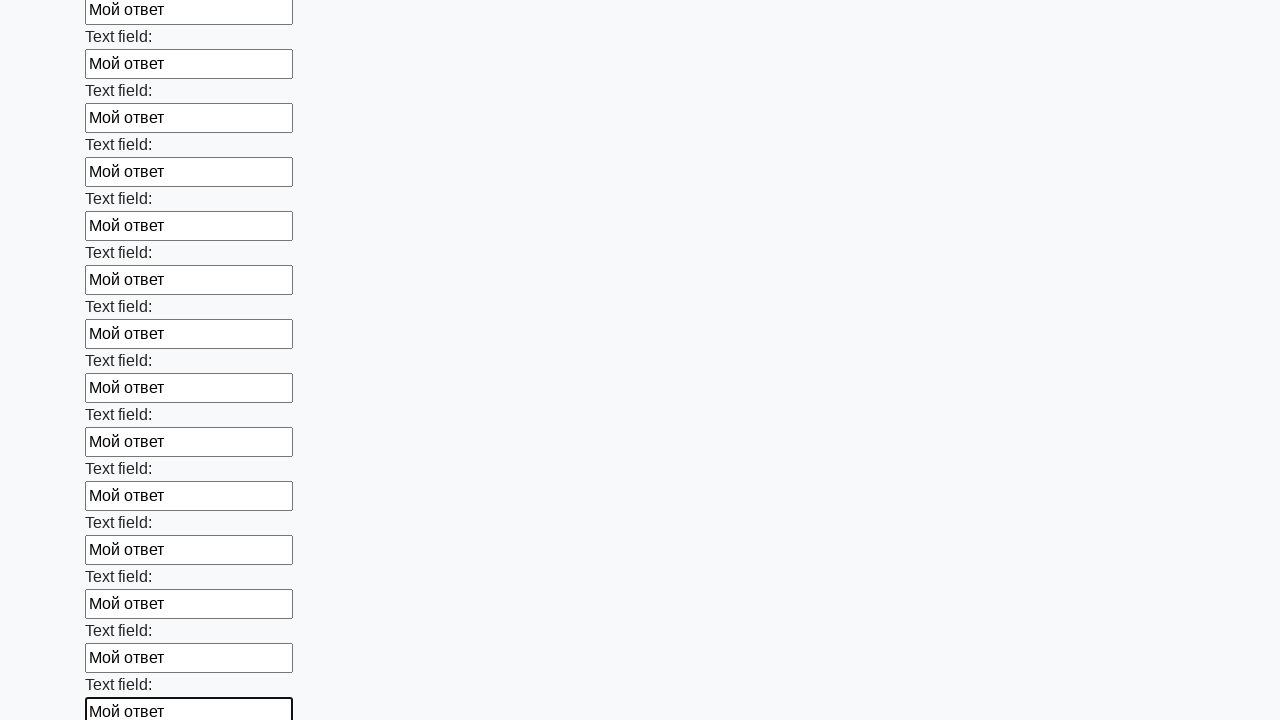

Filled an input field with 'Мой ответ' on input >> nth=83
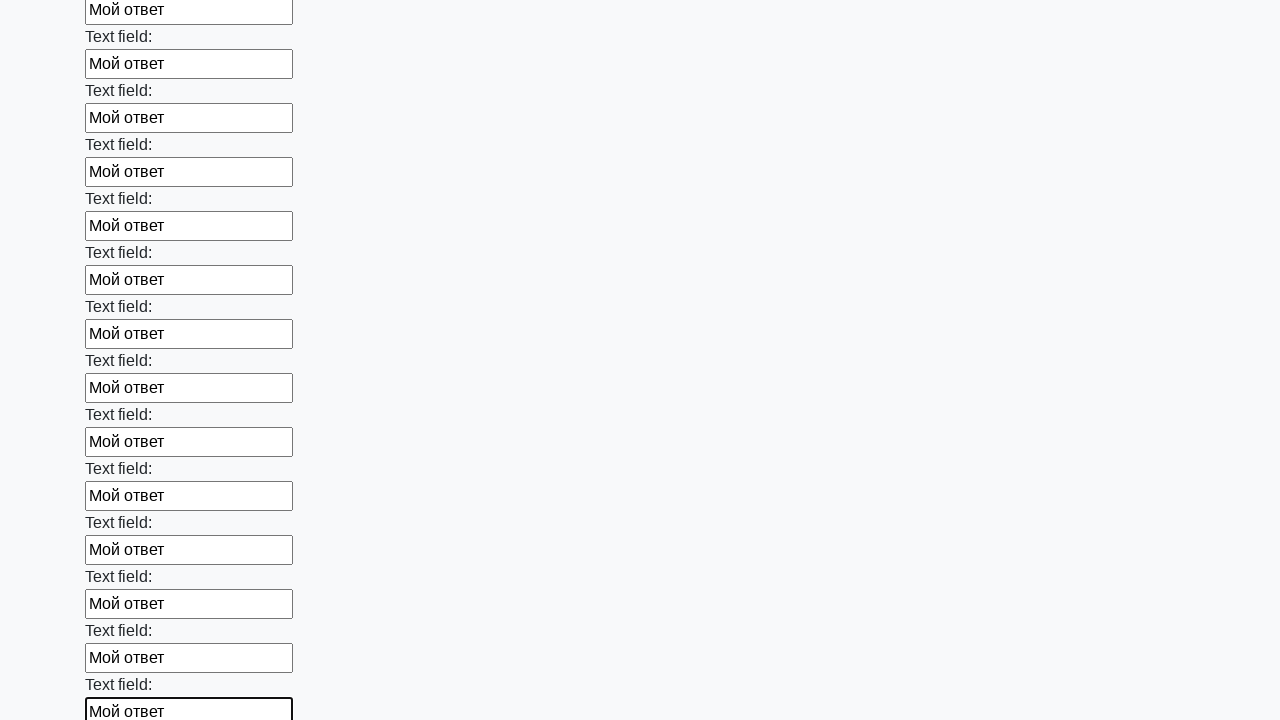

Filled an input field with 'Мой ответ' on input >> nth=84
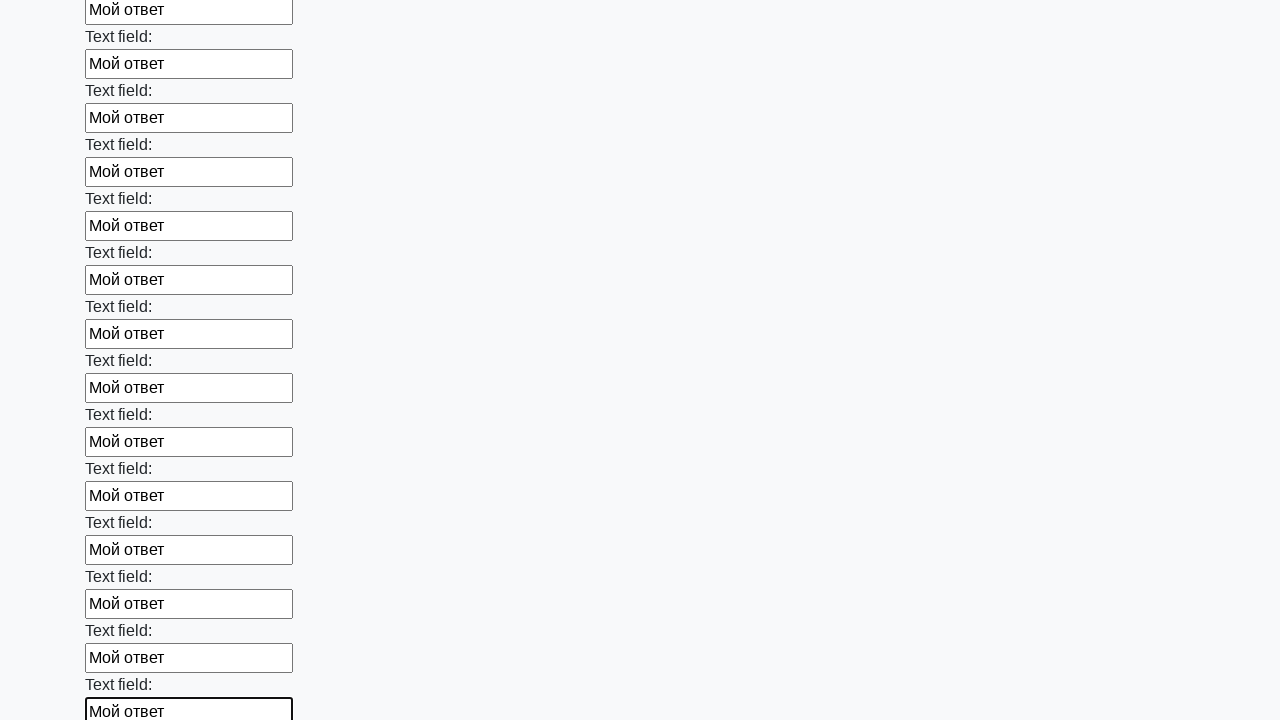

Filled an input field with 'Мой ответ' on input >> nth=85
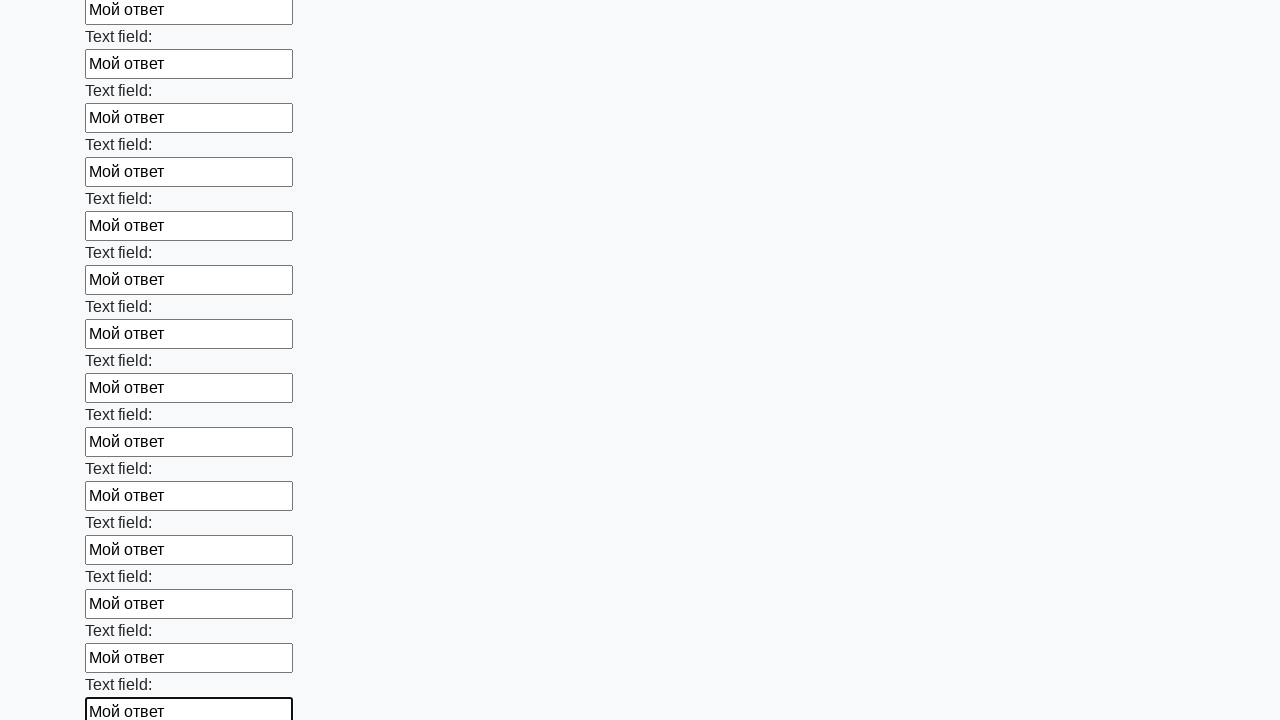

Filled an input field with 'Мой ответ' on input >> nth=86
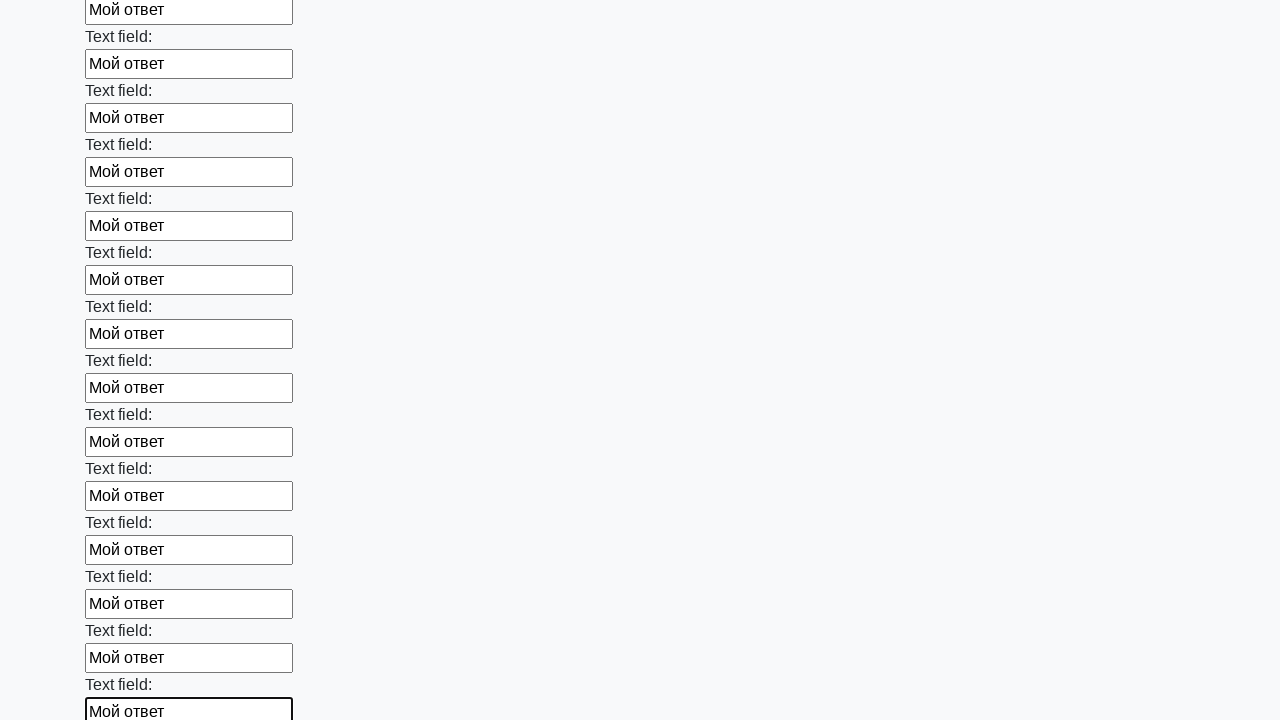

Filled an input field with 'Мой ответ' on input >> nth=87
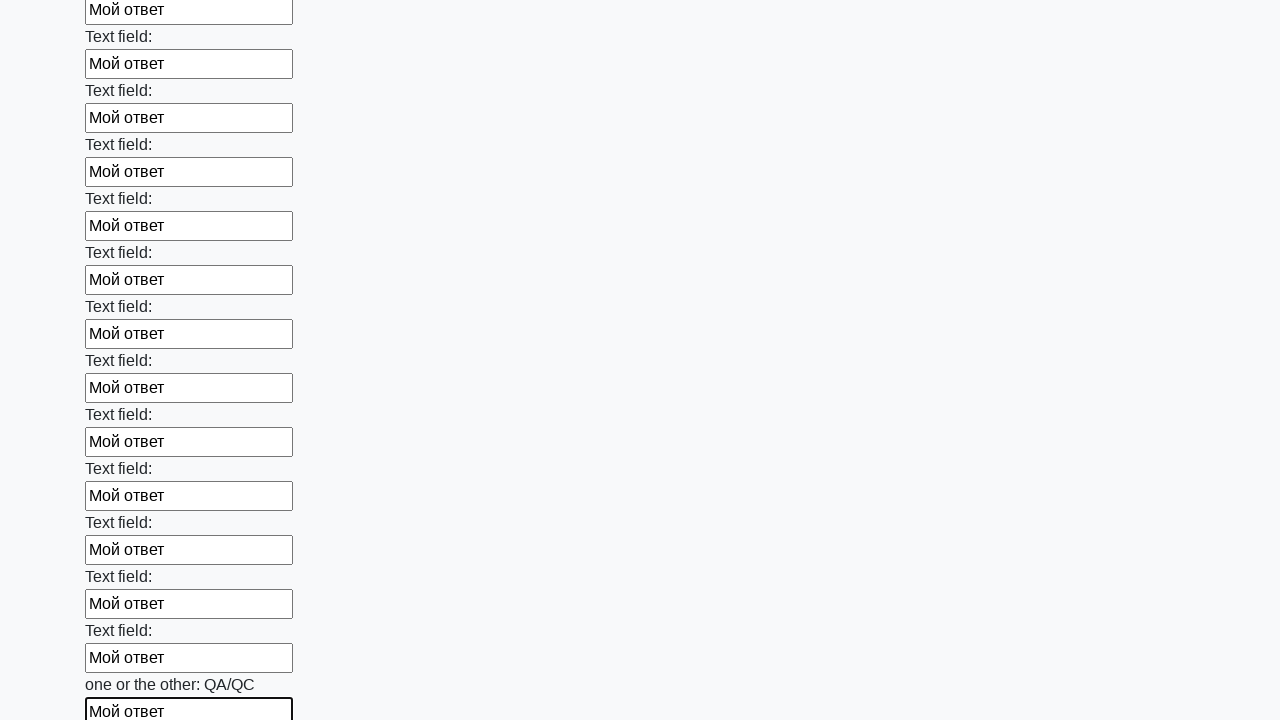

Filled an input field with 'Мой ответ' on input >> nth=88
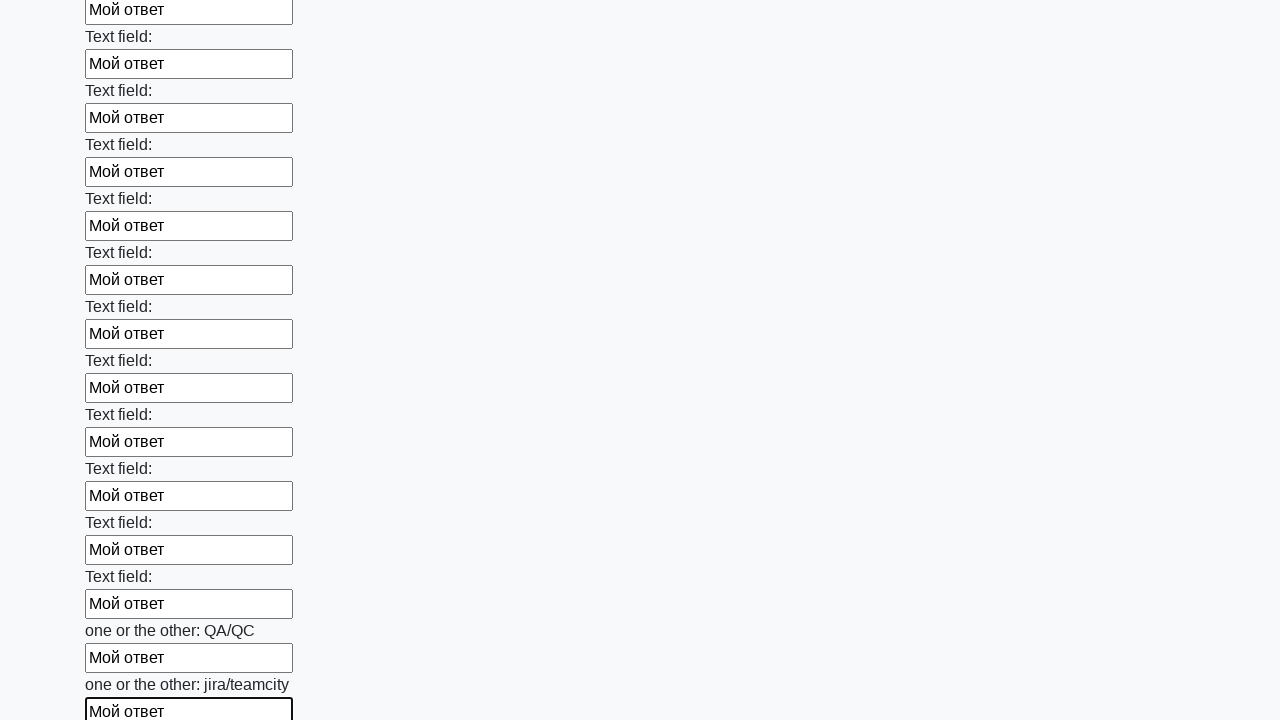

Filled an input field with 'Мой ответ' on input >> nth=89
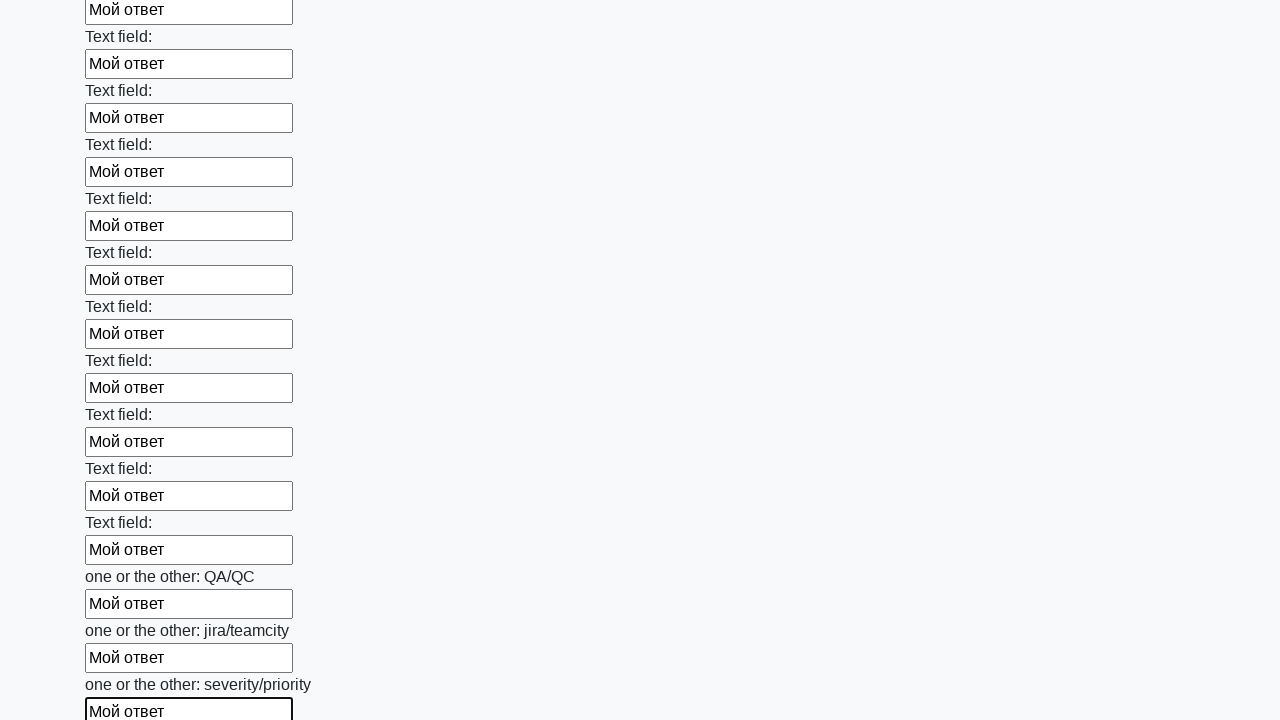

Filled an input field with 'Мой ответ' on input >> nth=90
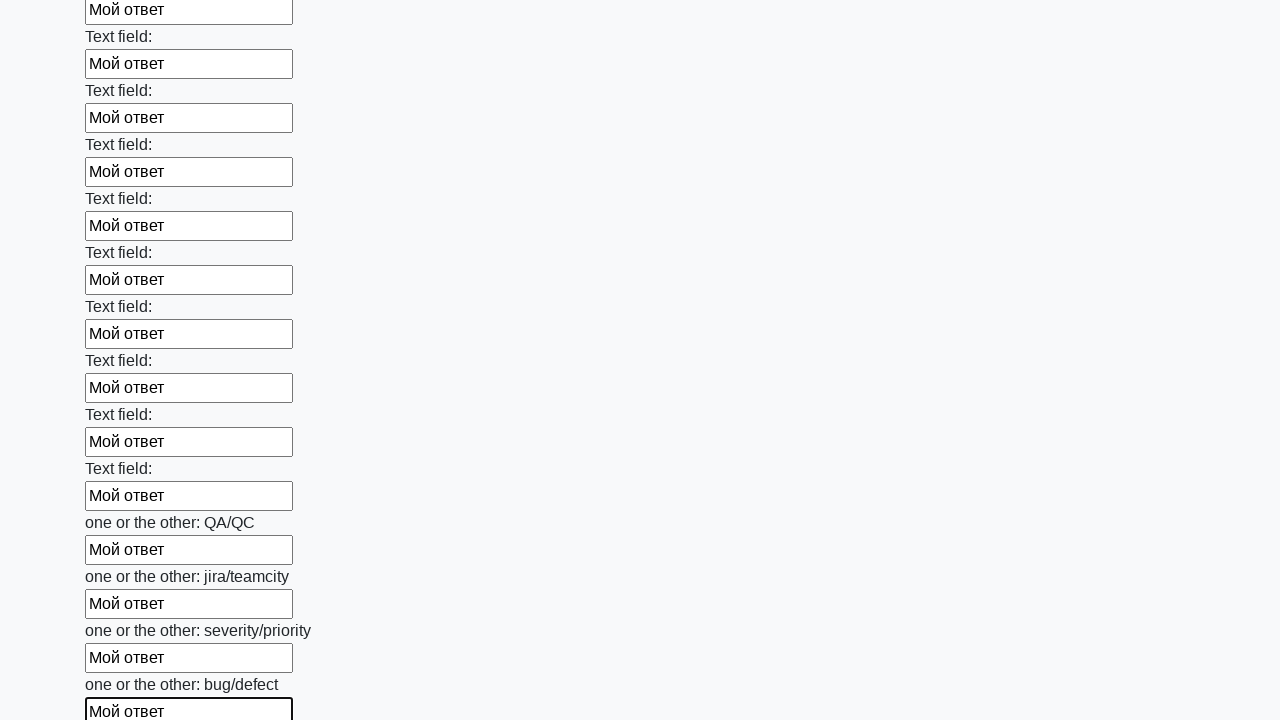

Filled an input field with 'Мой ответ' on input >> nth=91
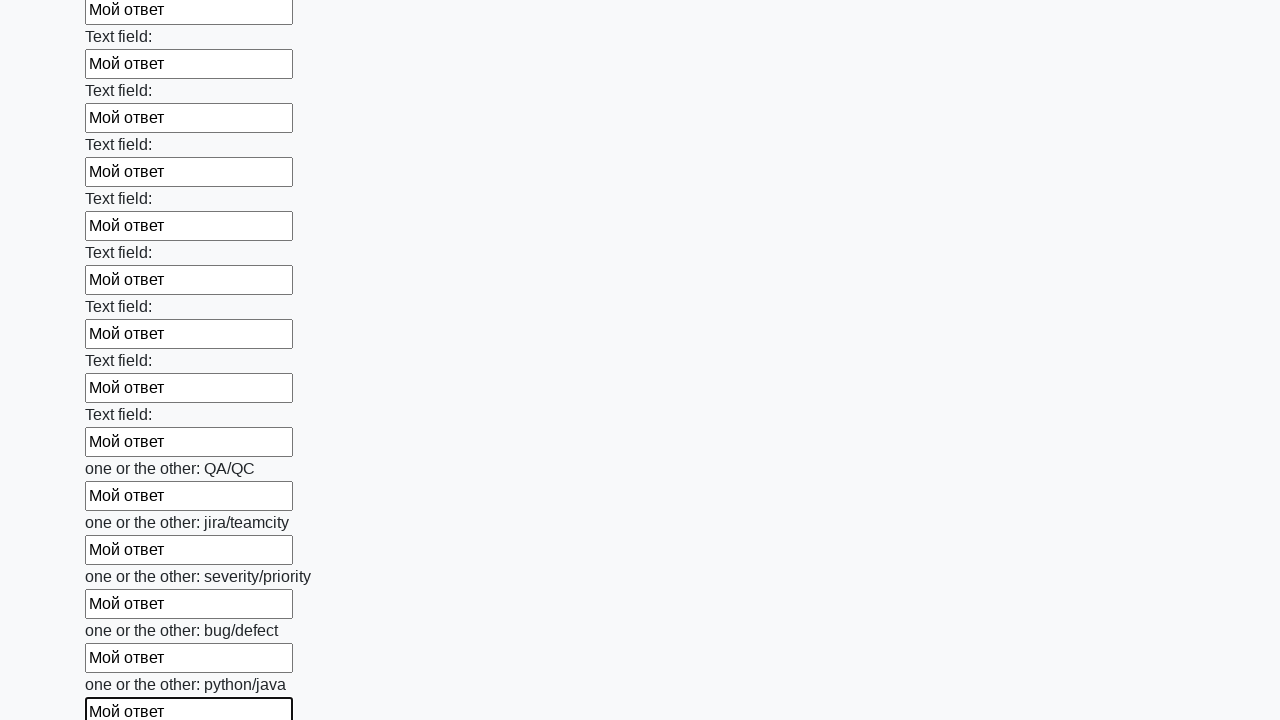

Filled an input field with 'Мой ответ' on input >> nth=92
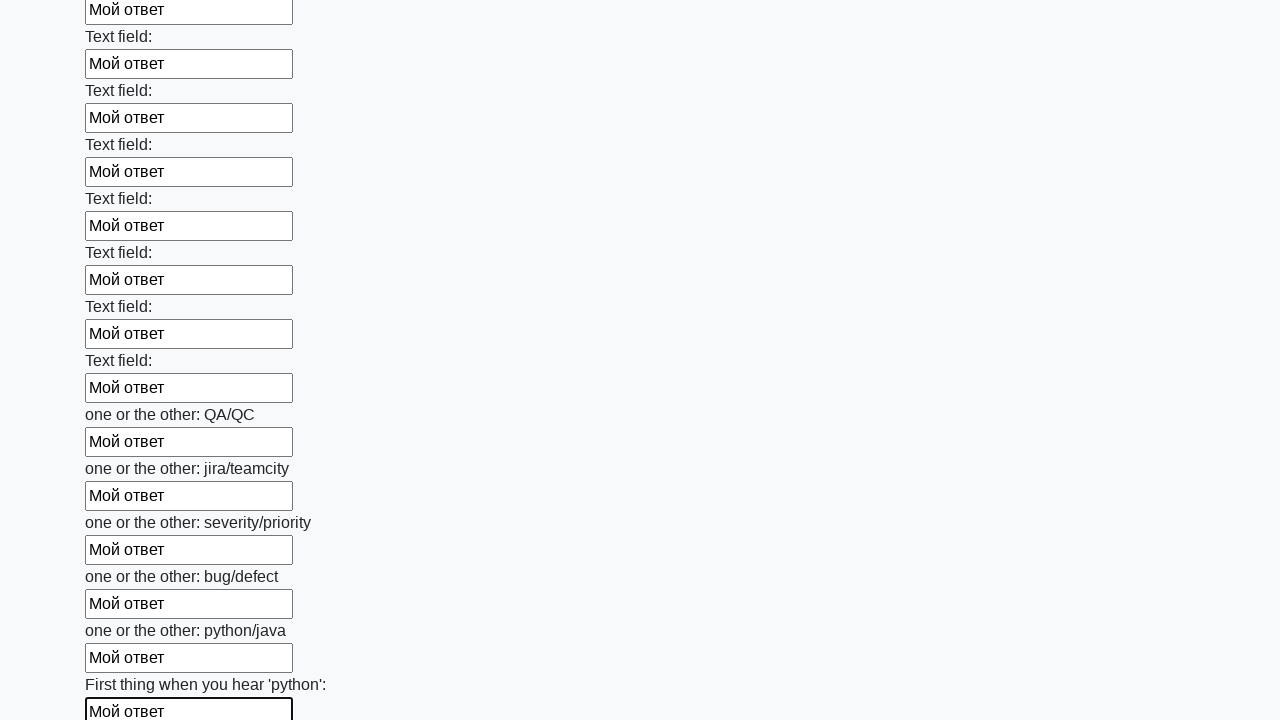

Filled an input field with 'Мой ответ' on input >> nth=93
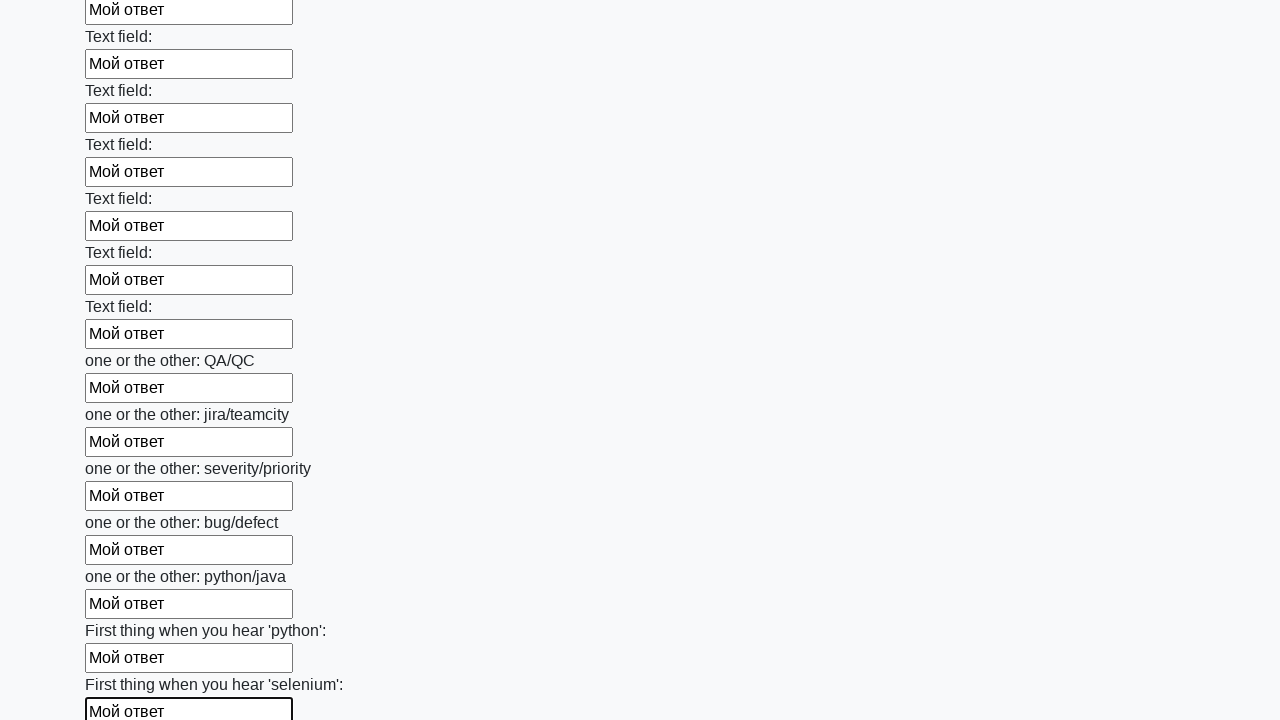

Filled an input field with 'Мой ответ' on input >> nth=94
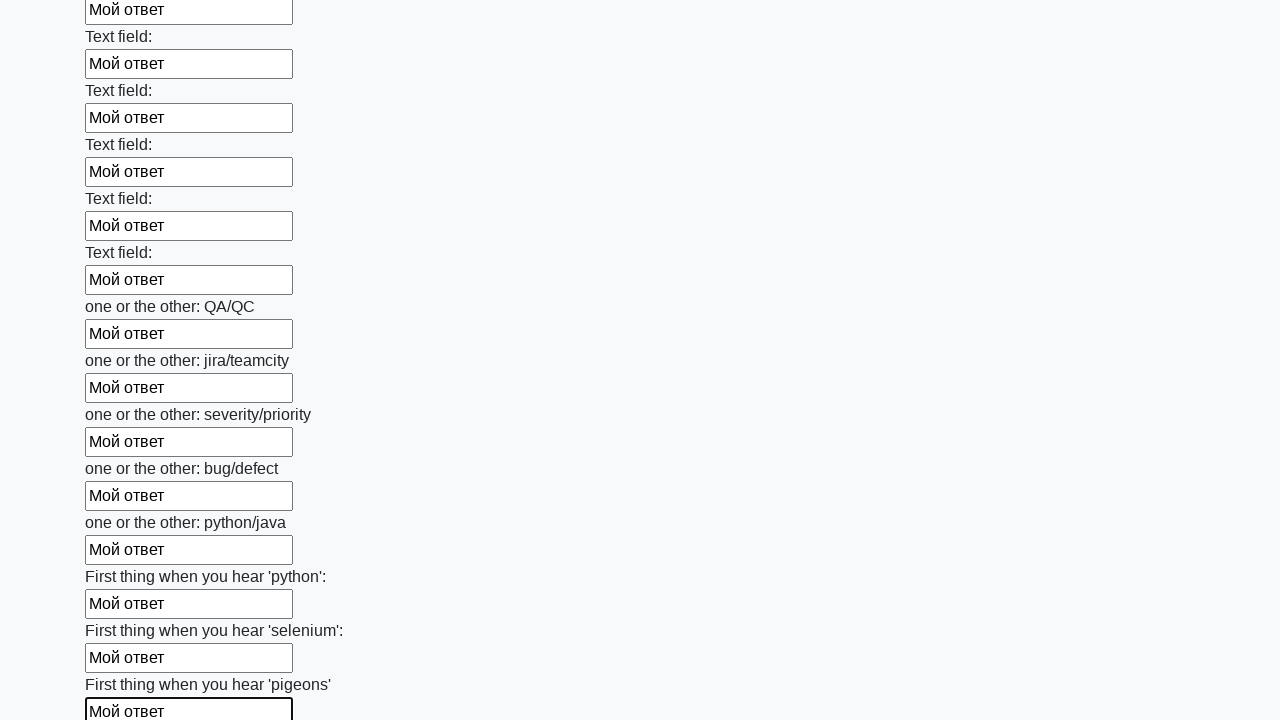

Filled an input field with 'Мой ответ' on input >> nth=95
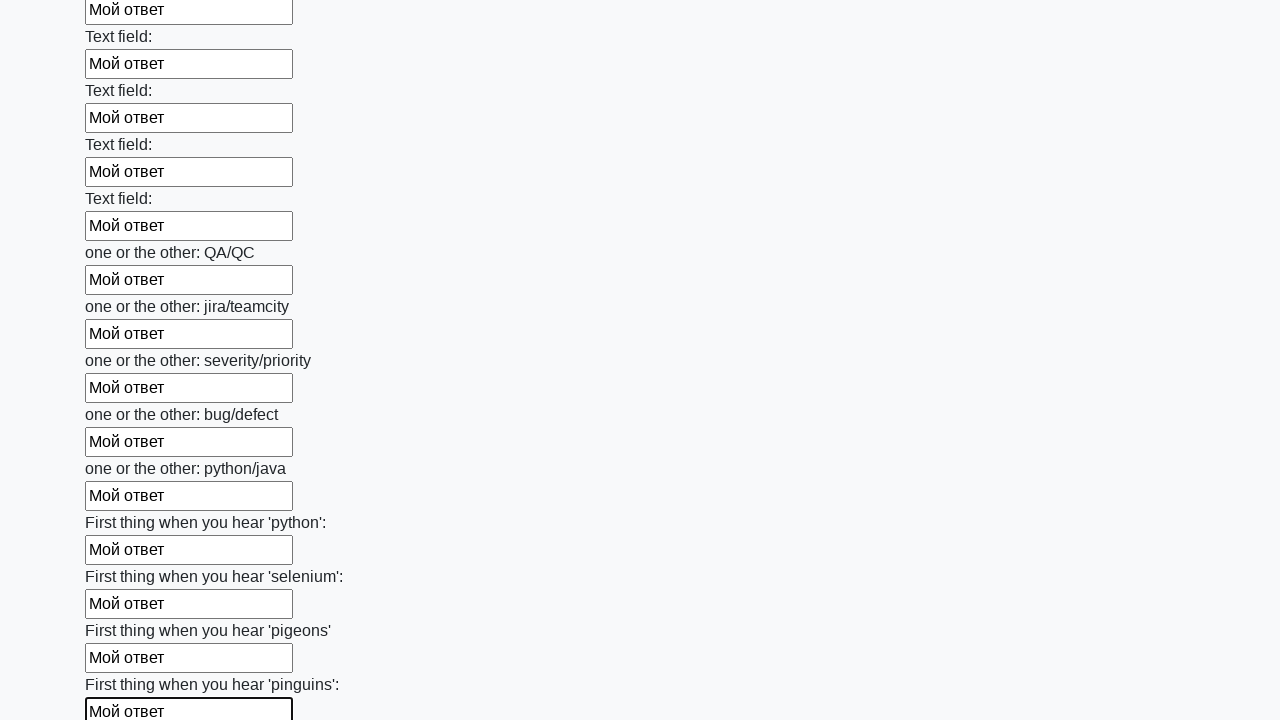

Filled an input field with 'Мой ответ' on input >> nth=96
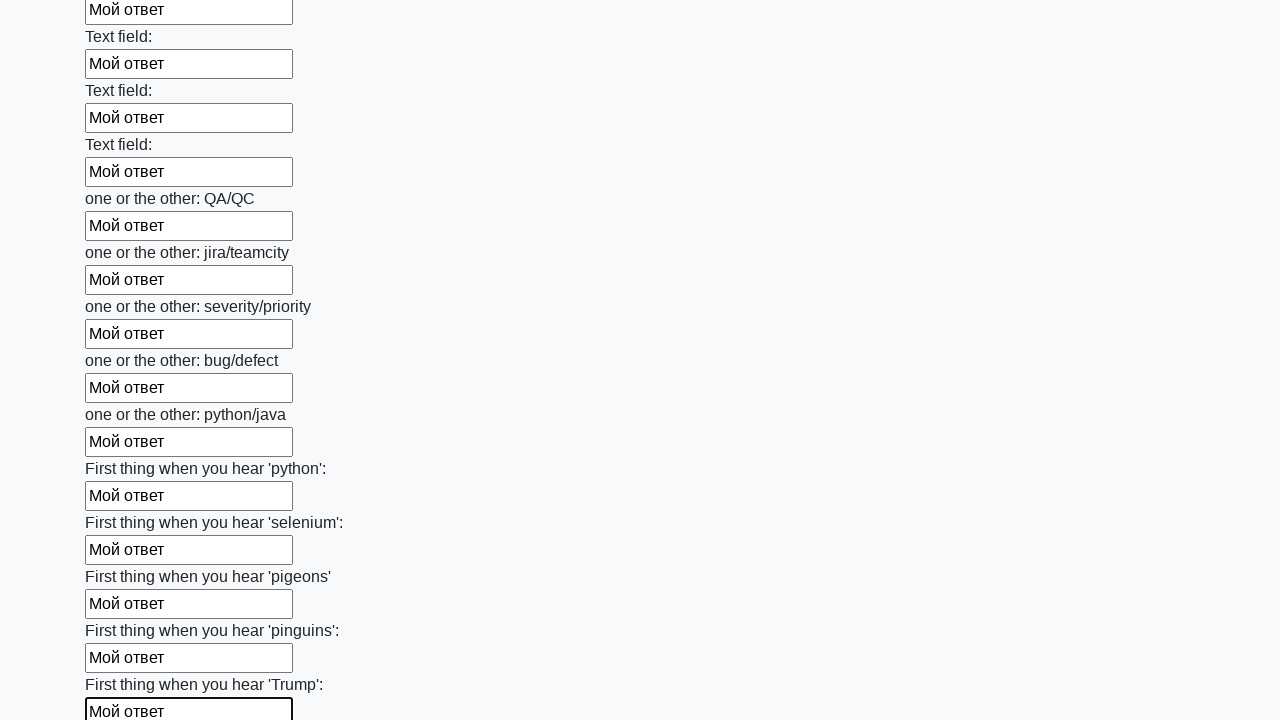

Filled an input field with 'Мой ответ' on input >> nth=97
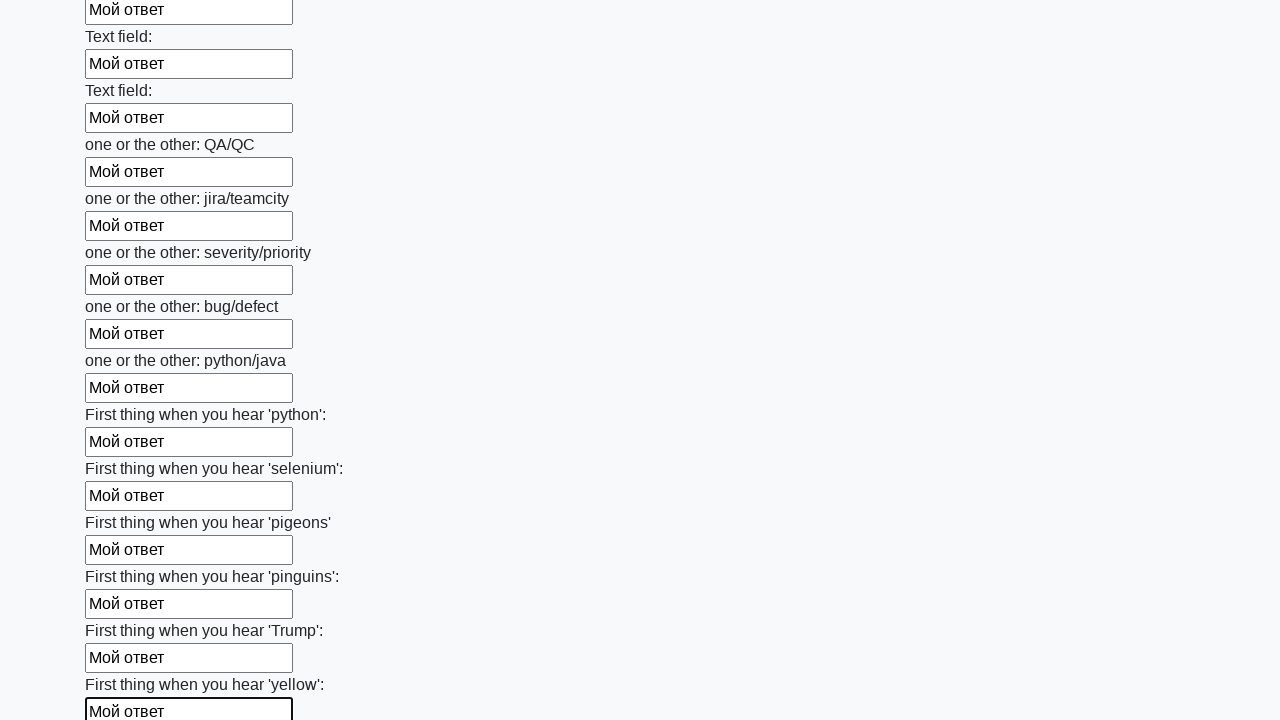

Filled an input field with 'Мой ответ' on input >> nth=98
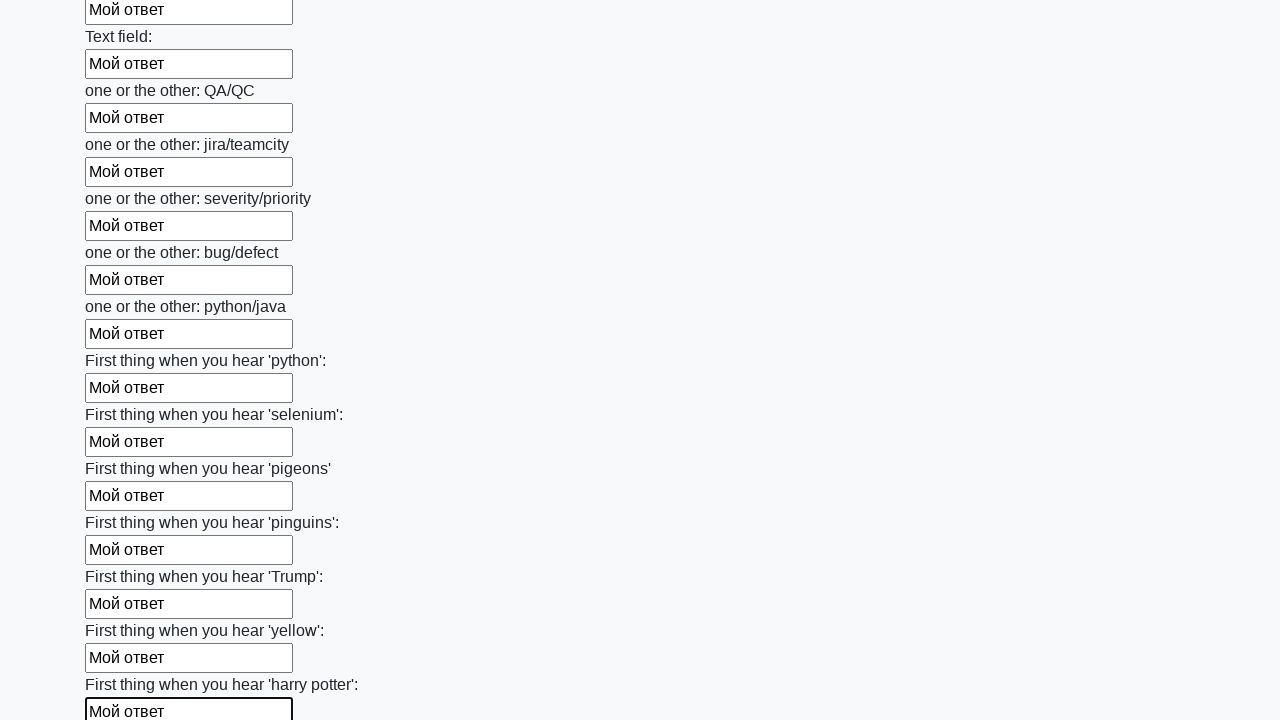

Filled an input field with 'Мой ответ' on input >> nth=99
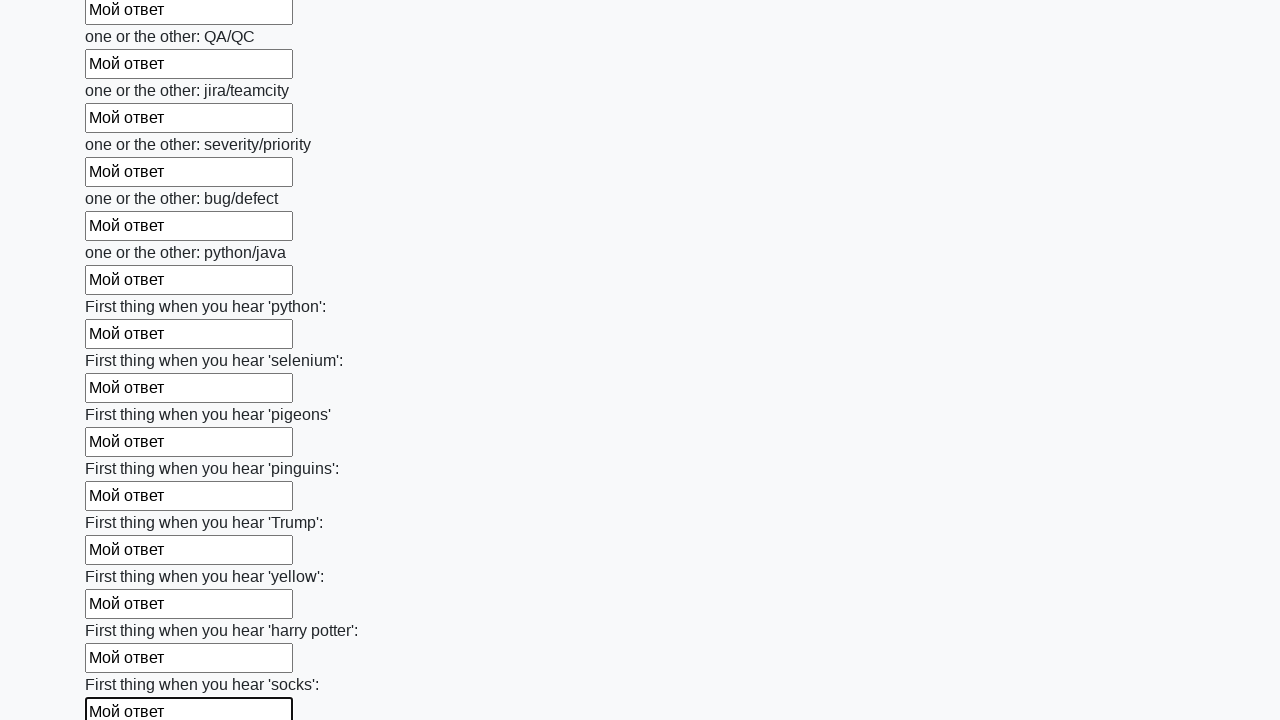

Clicked the submit button at (123, 611) on button.btn
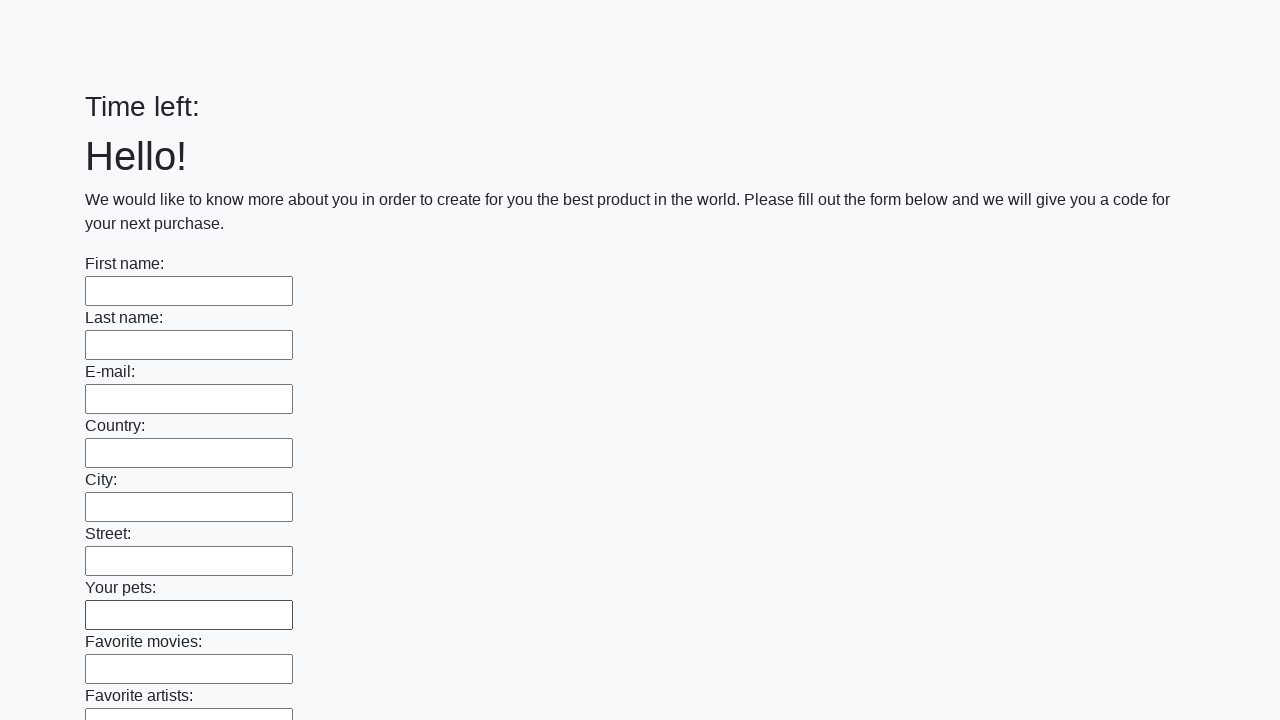

Waited 2 seconds for form submission to process
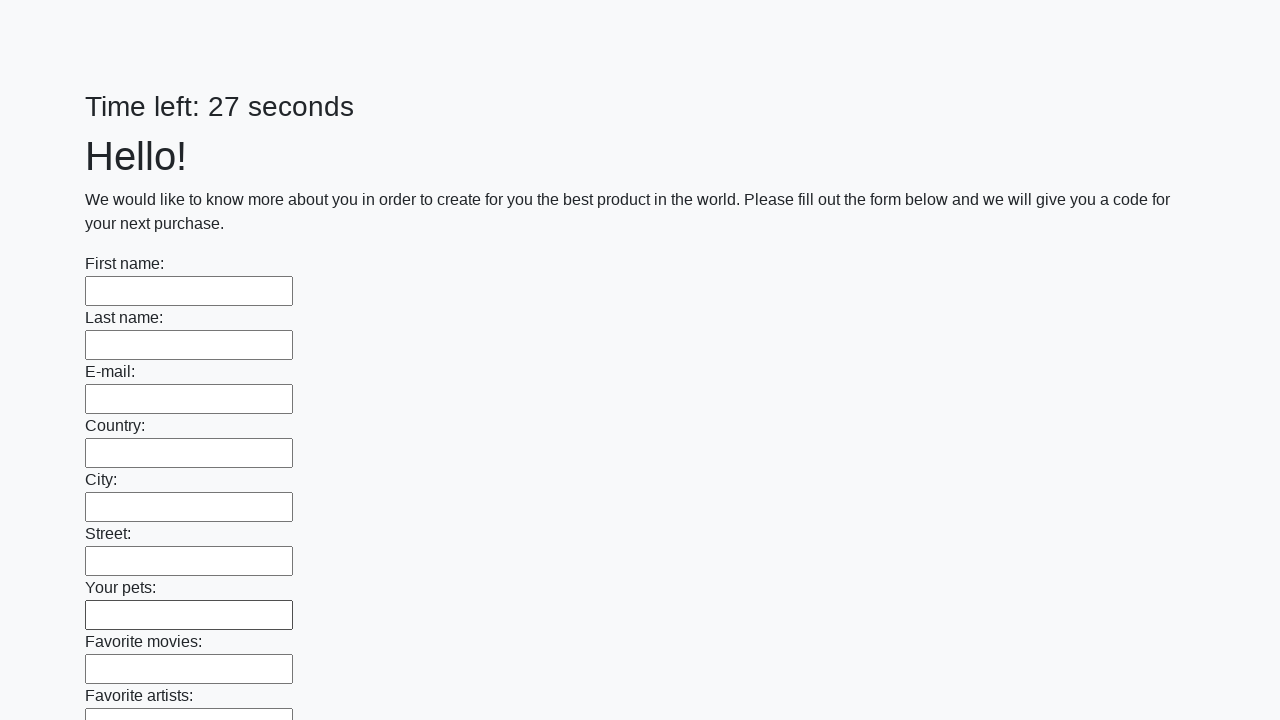

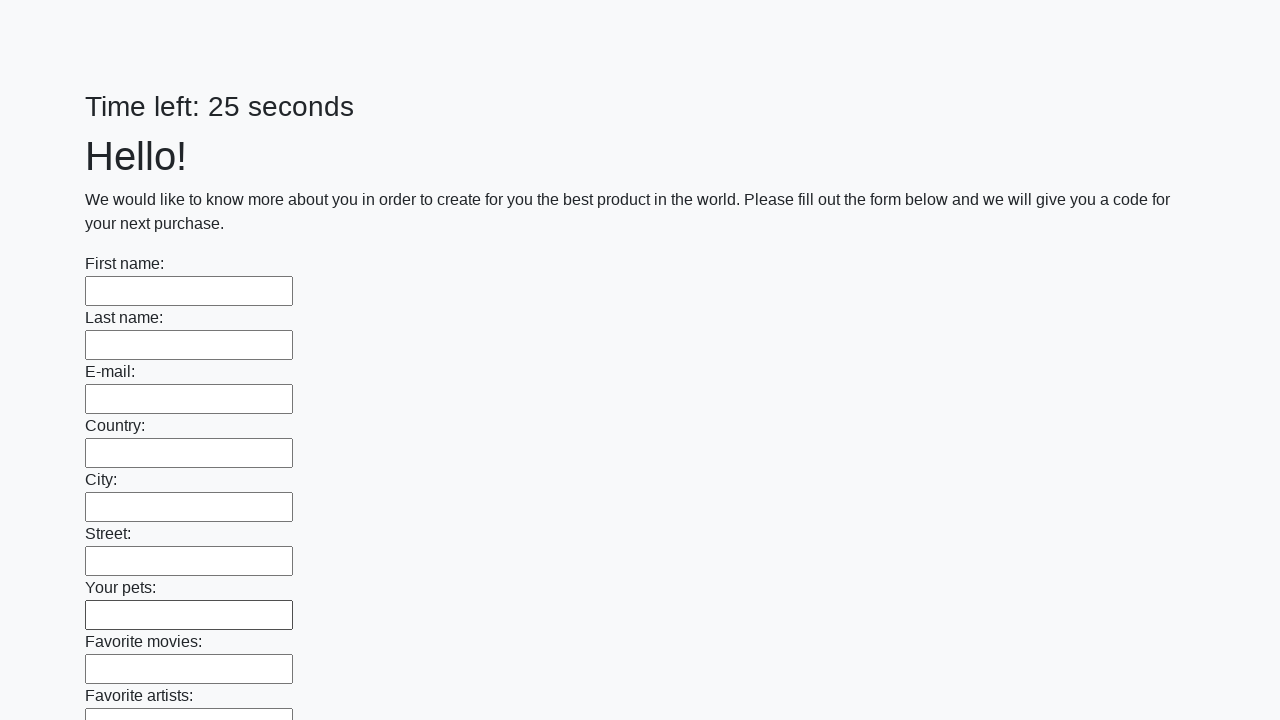